Tests filling out a large form by entering text into all input fields and clicking the submit button

Starting URL: http://suninjuly.github.io/huge_form.html

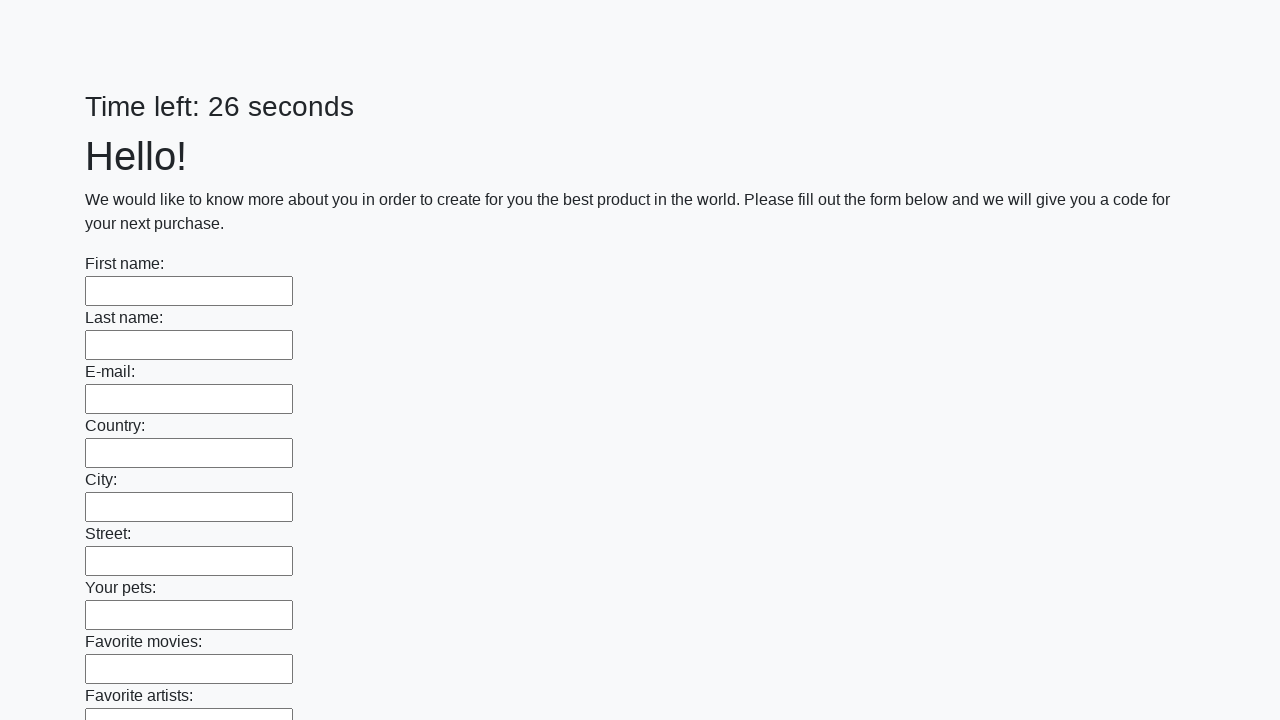

Located all input elements on the huge form
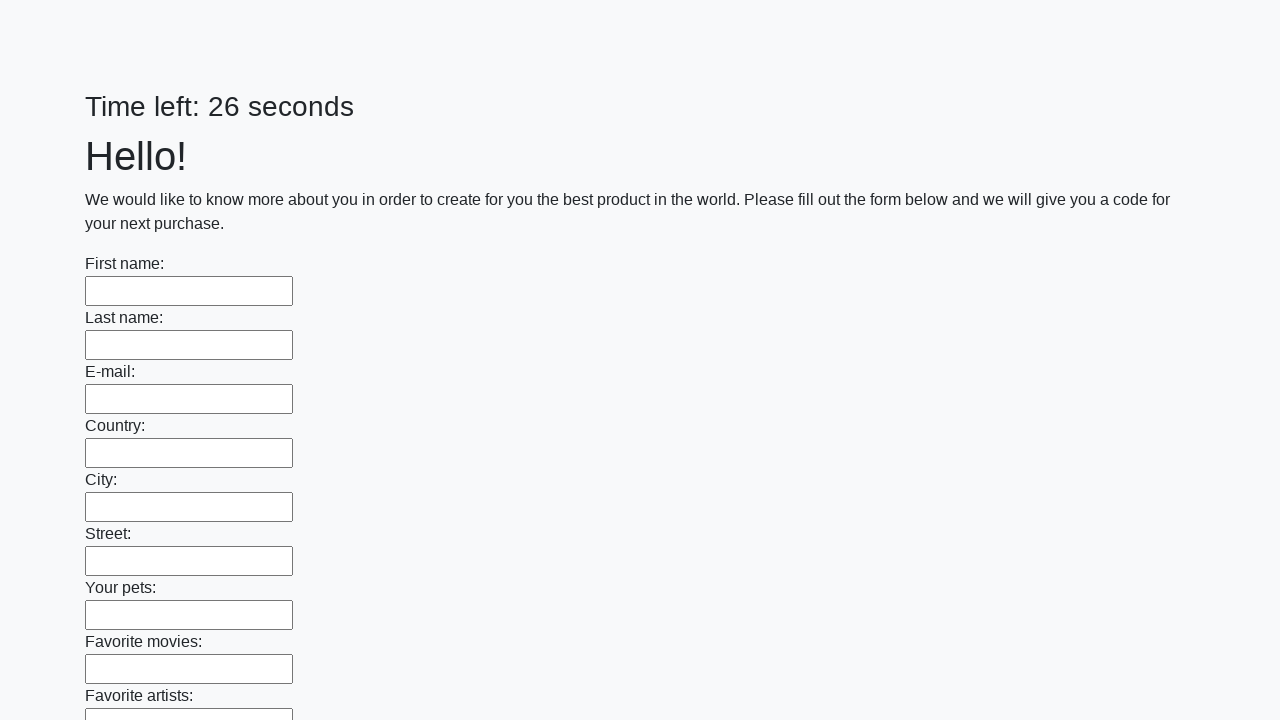

Filled input field with 'Мой ответ да!' on input >> nth=0
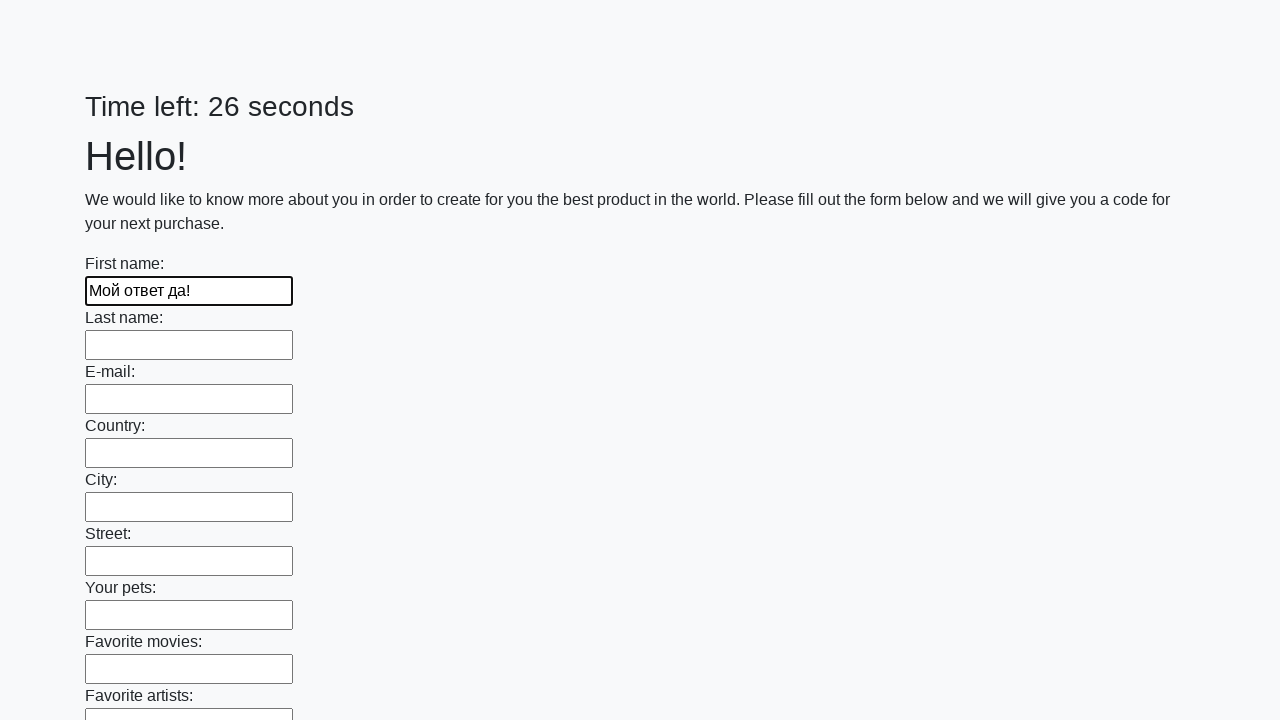

Filled input field with 'Мой ответ да!' on input >> nth=1
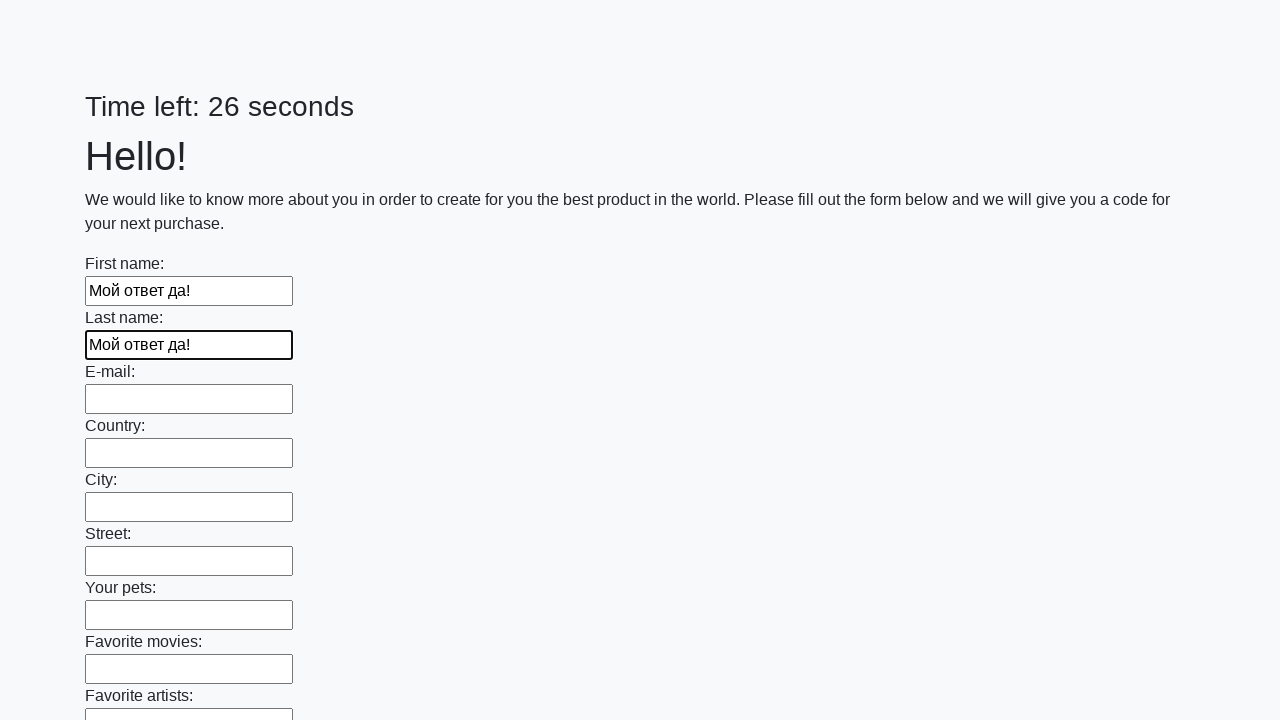

Filled input field with 'Мой ответ да!' on input >> nth=2
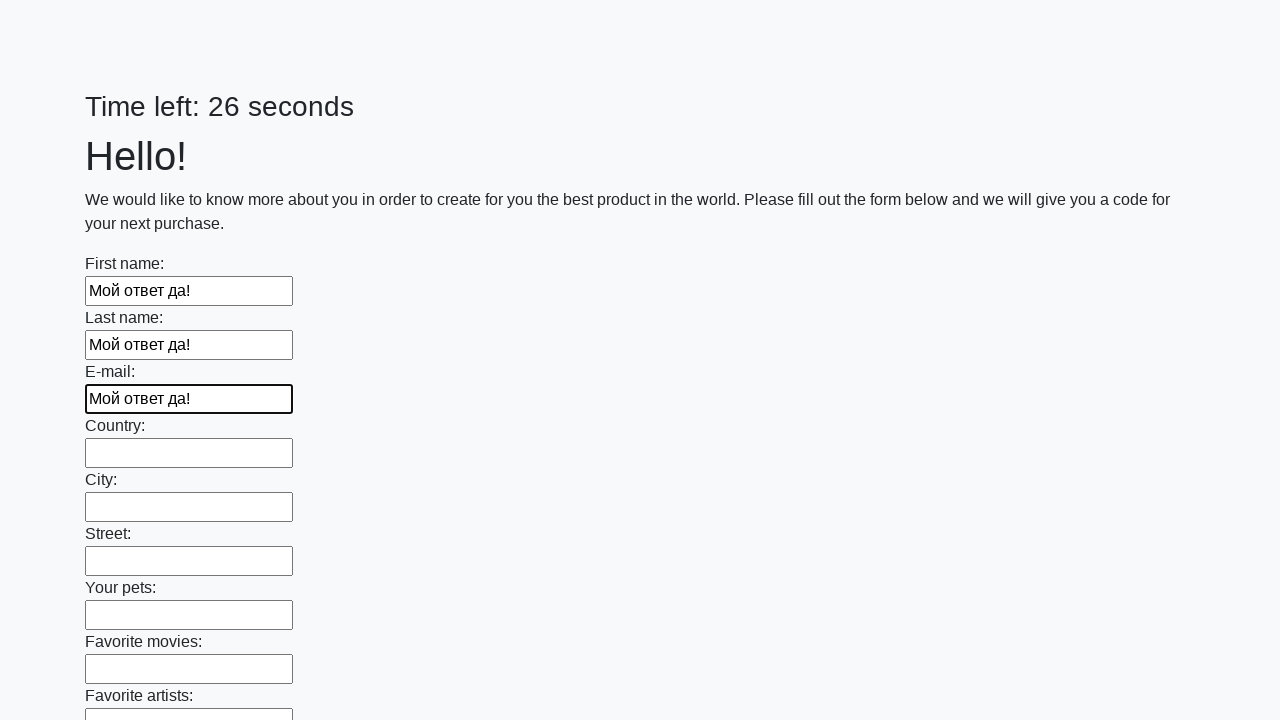

Filled input field with 'Мой ответ да!' on input >> nth=3
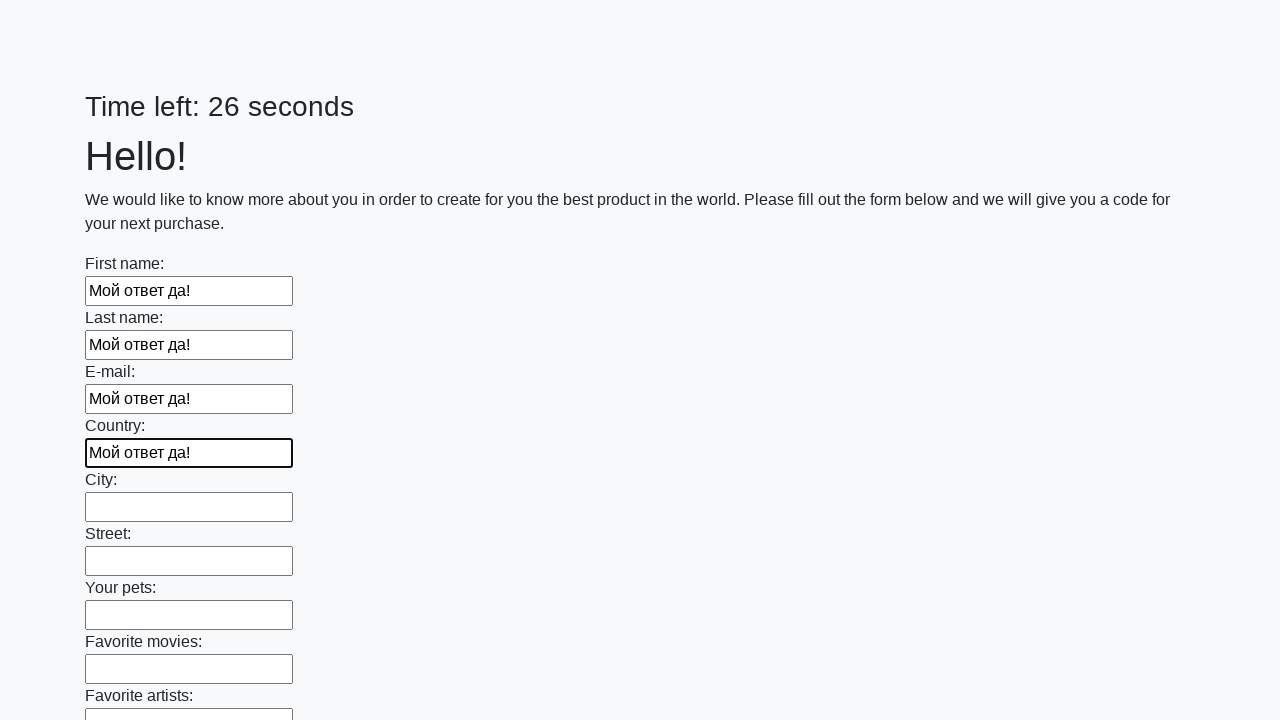

Filled input field with 'Мой ответ да!' on input >> nth=4
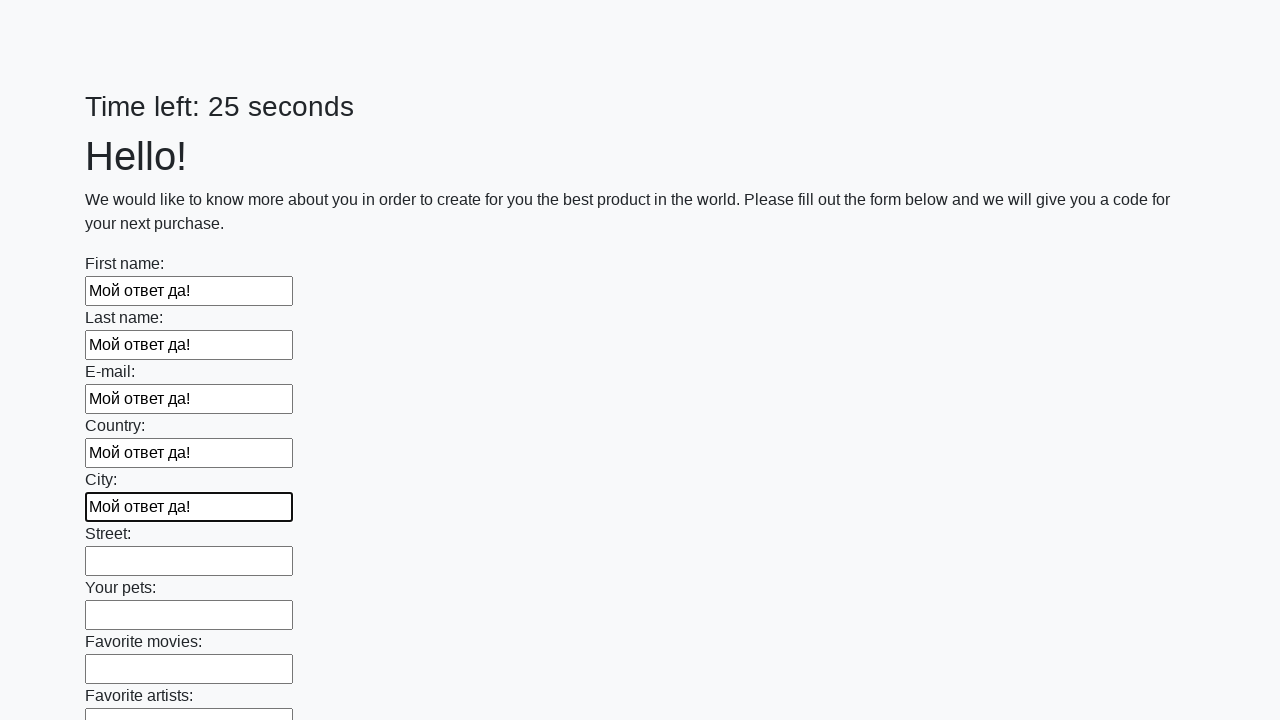

Filled input field with 'Мой ответ да!' on input >> nth=5
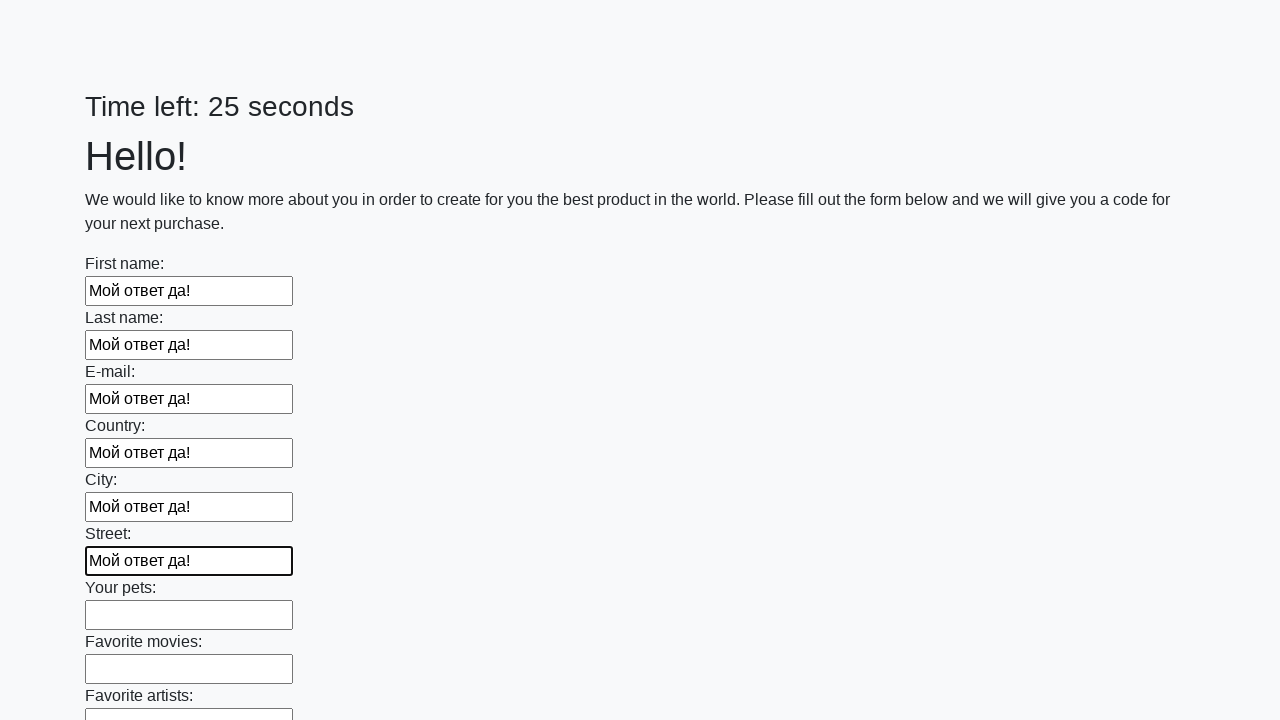

Filled input field with 'Мой ответ да!' on input >> nth=6
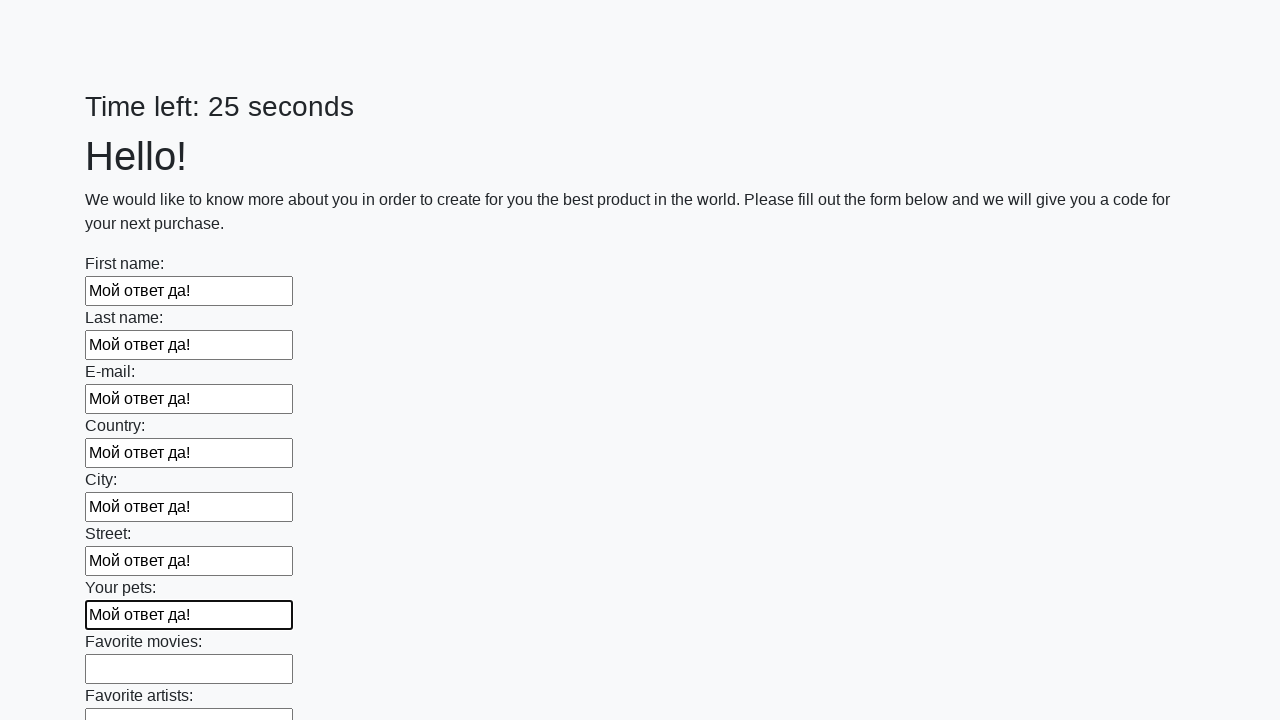

Filled input field with 'Мой ответ да!' on input >> nth=7
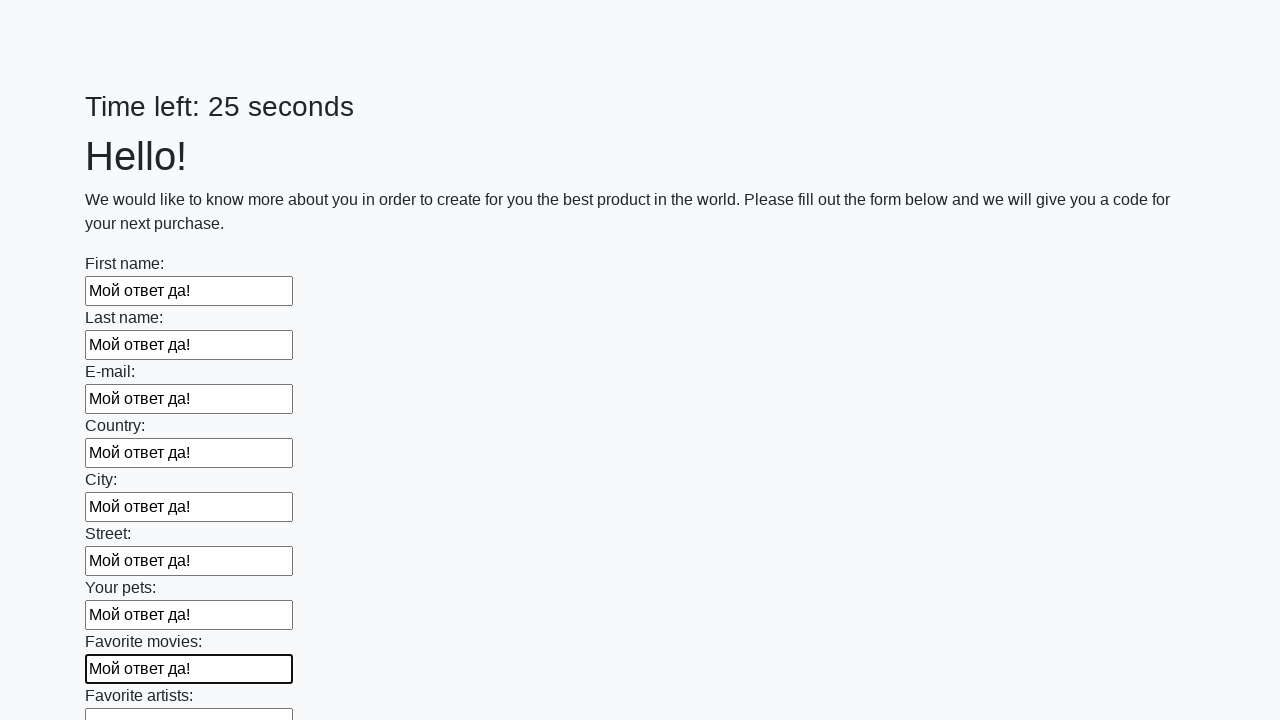

Filled input field with 'Мой ответ да!' on input >> nth=8
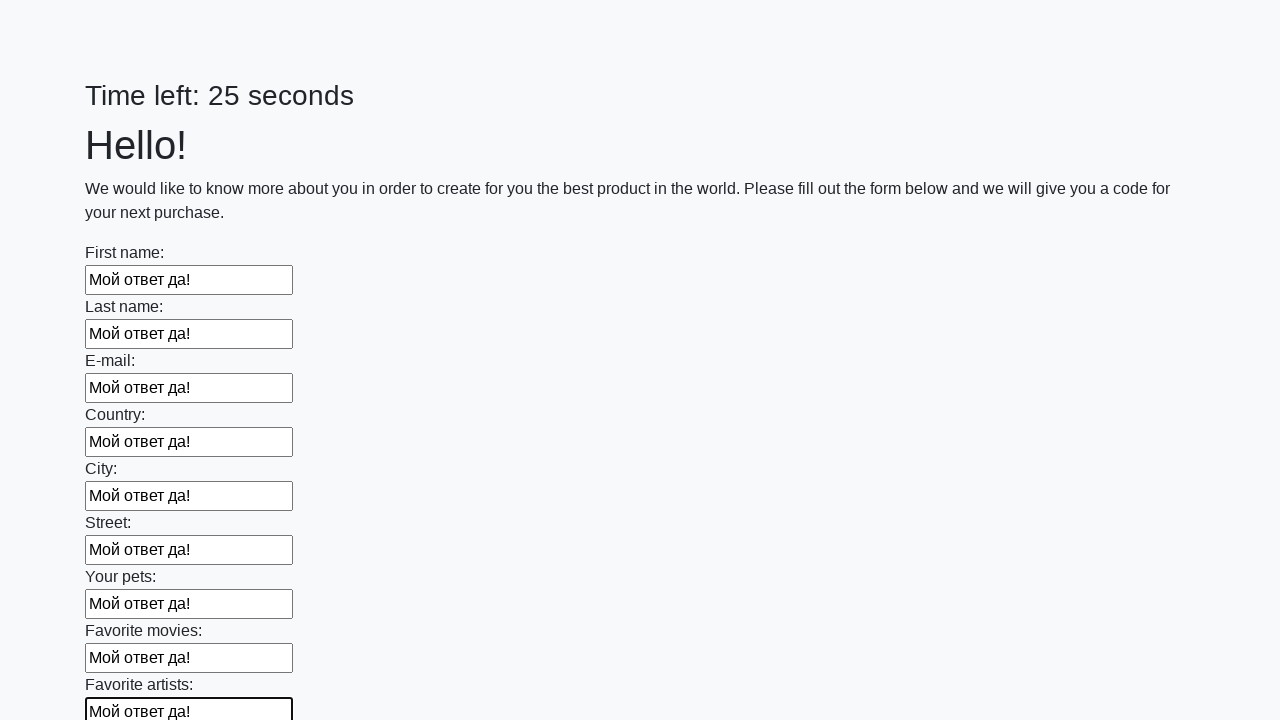

Filled input field with 'Мой ответ да!' on input >> nth=9
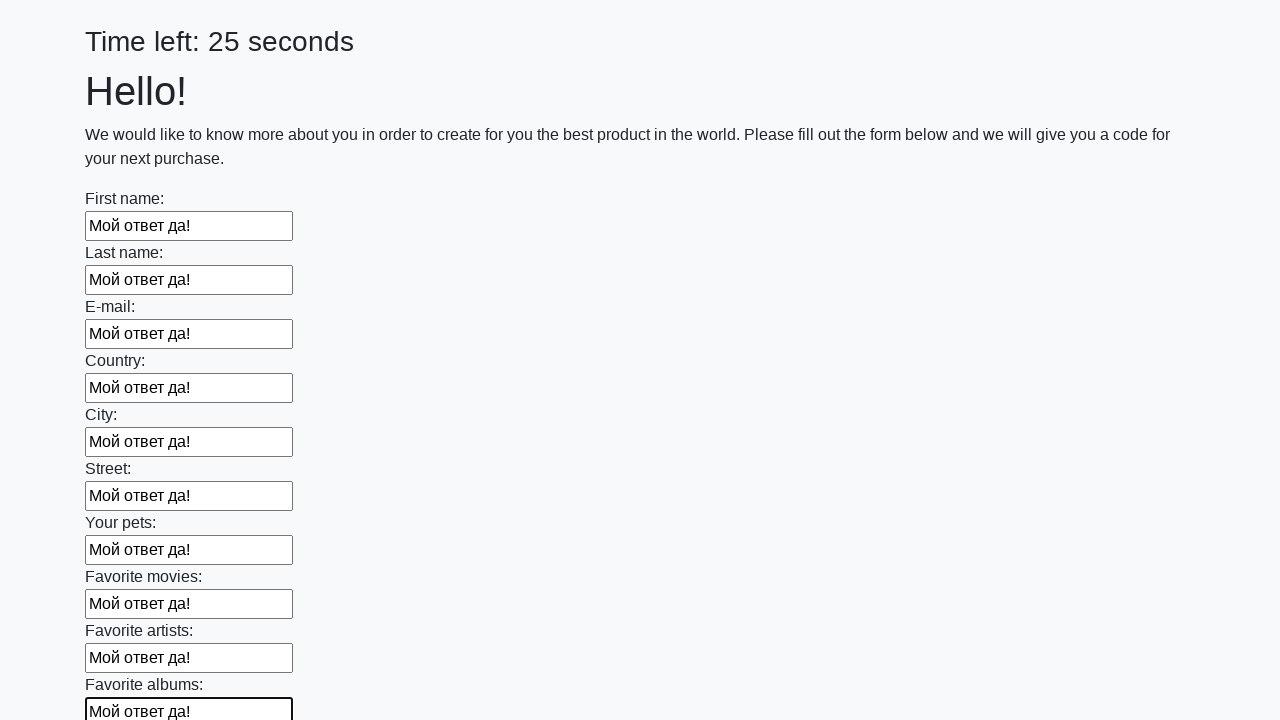

Filled input field with 'Мой ответ да!' on input >> nth=10
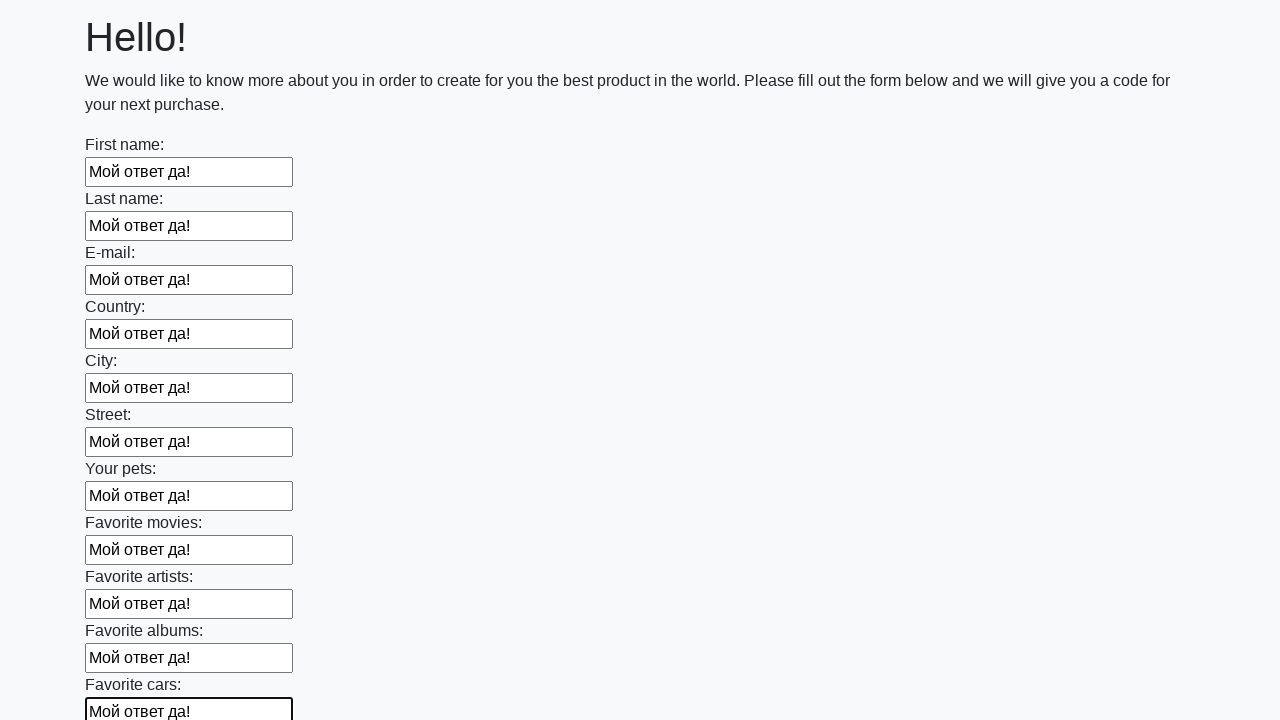

Filled input field with 'Мой ответ да!' on input >> nth=11
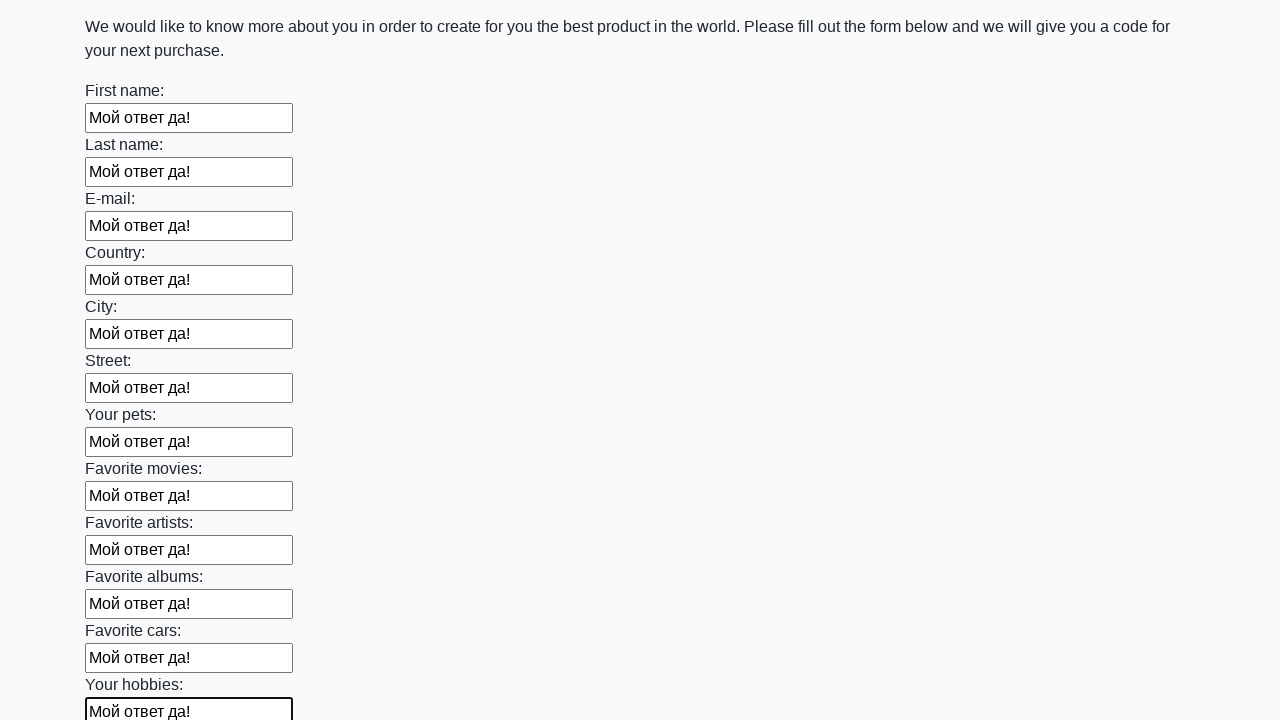

Filled input field with 'Мой ответ да!' on input >> nth=12
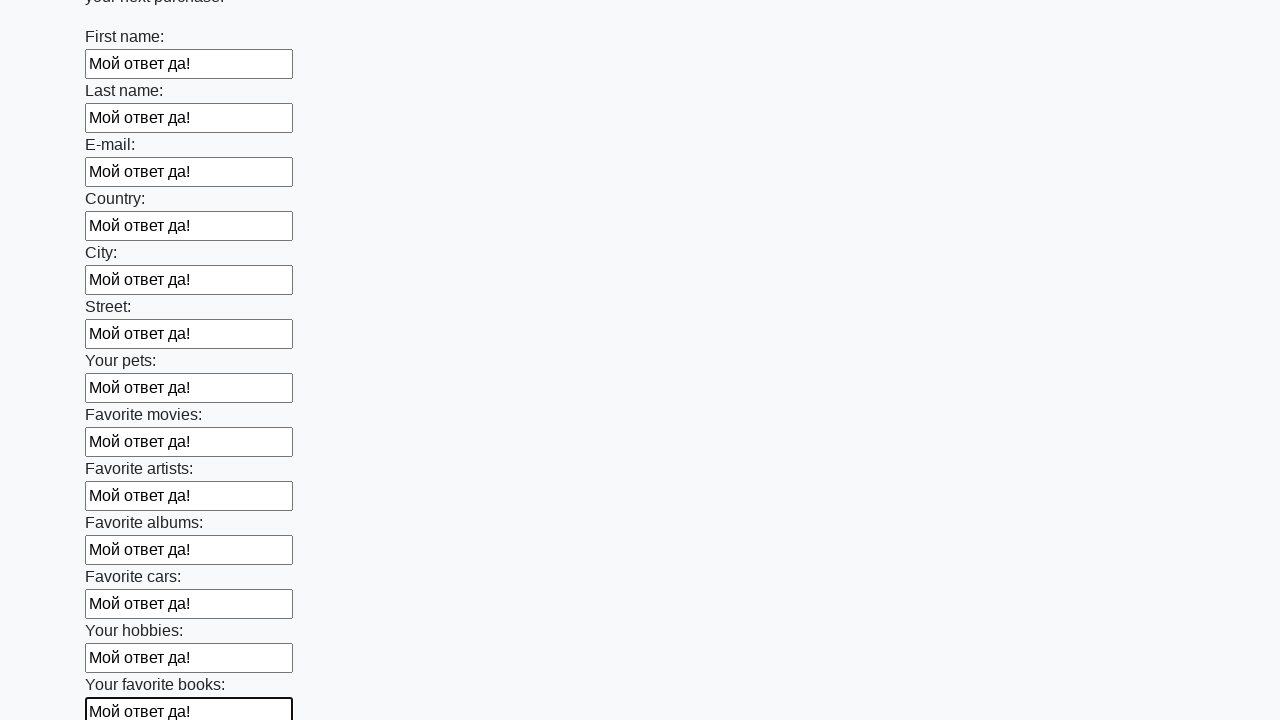

Filled input field with 'Мой ответ да!' on input >> nth=13
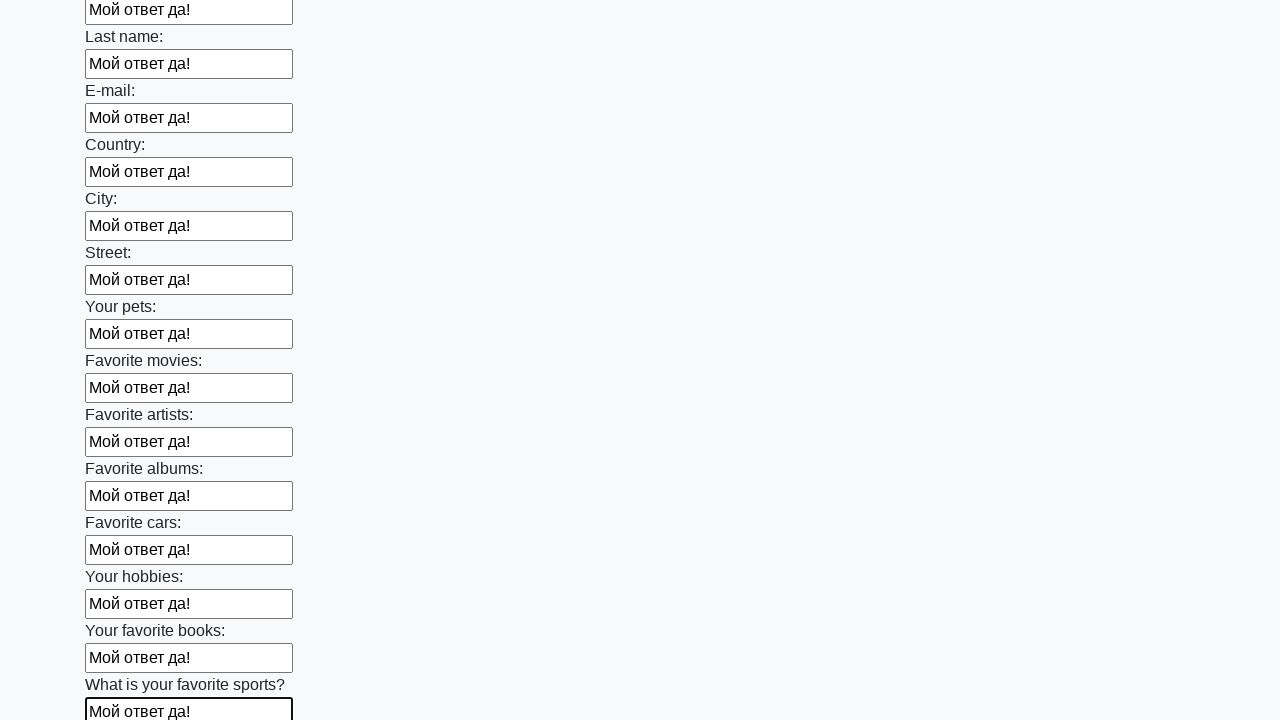

Filled input field with 'Мой ответ да!' on input >> nth=14
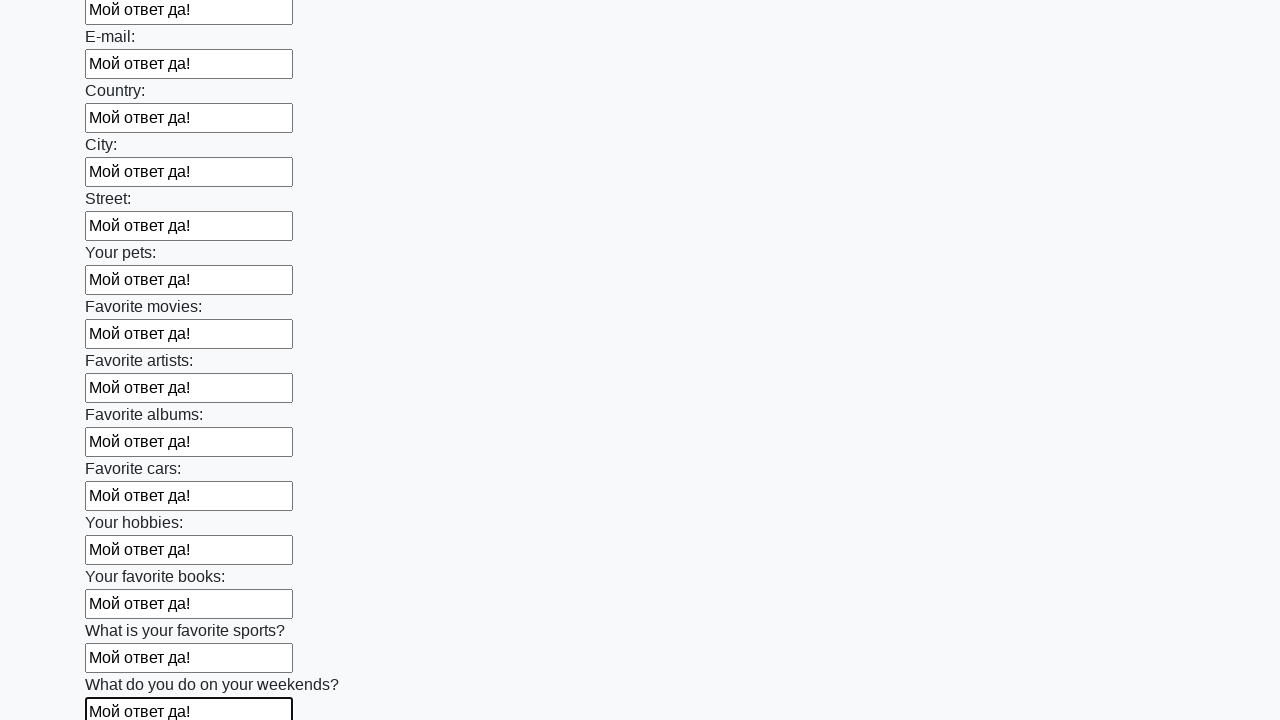

Filled input field with 'Мой ответ да!' on input >> nth=15
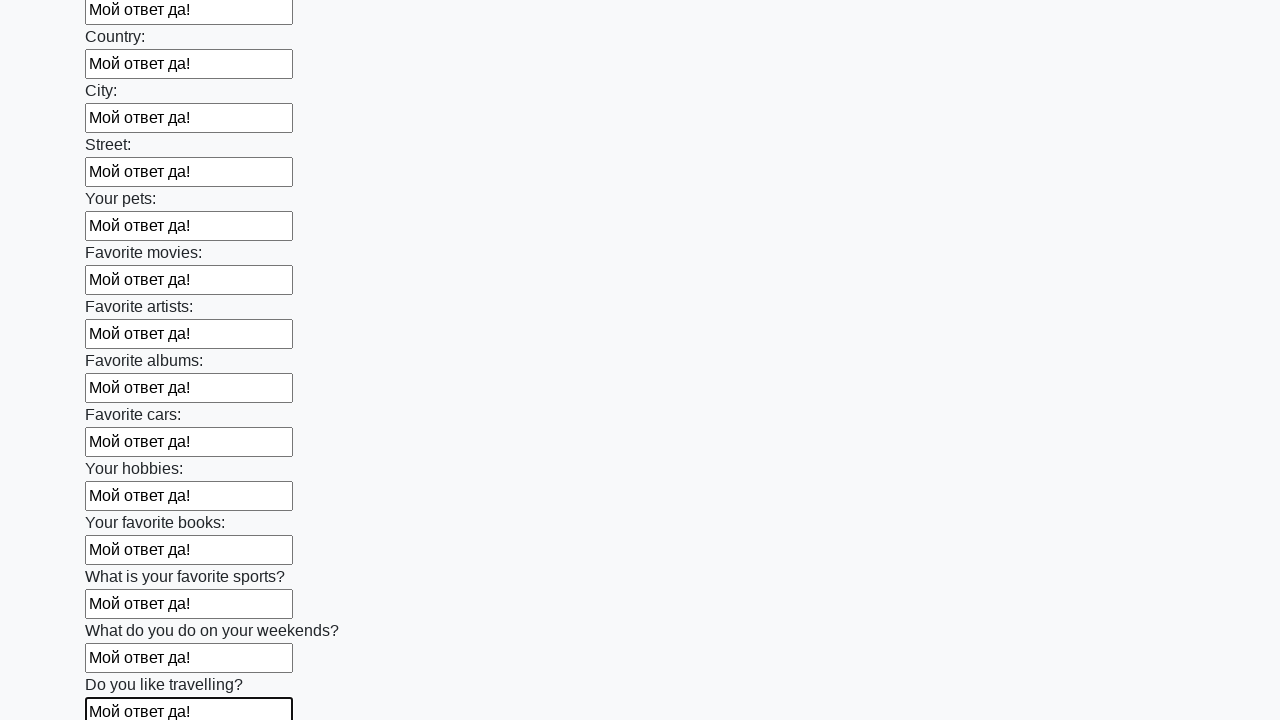

Filled input field with 'Мой ответ да!' on input >> nth=16
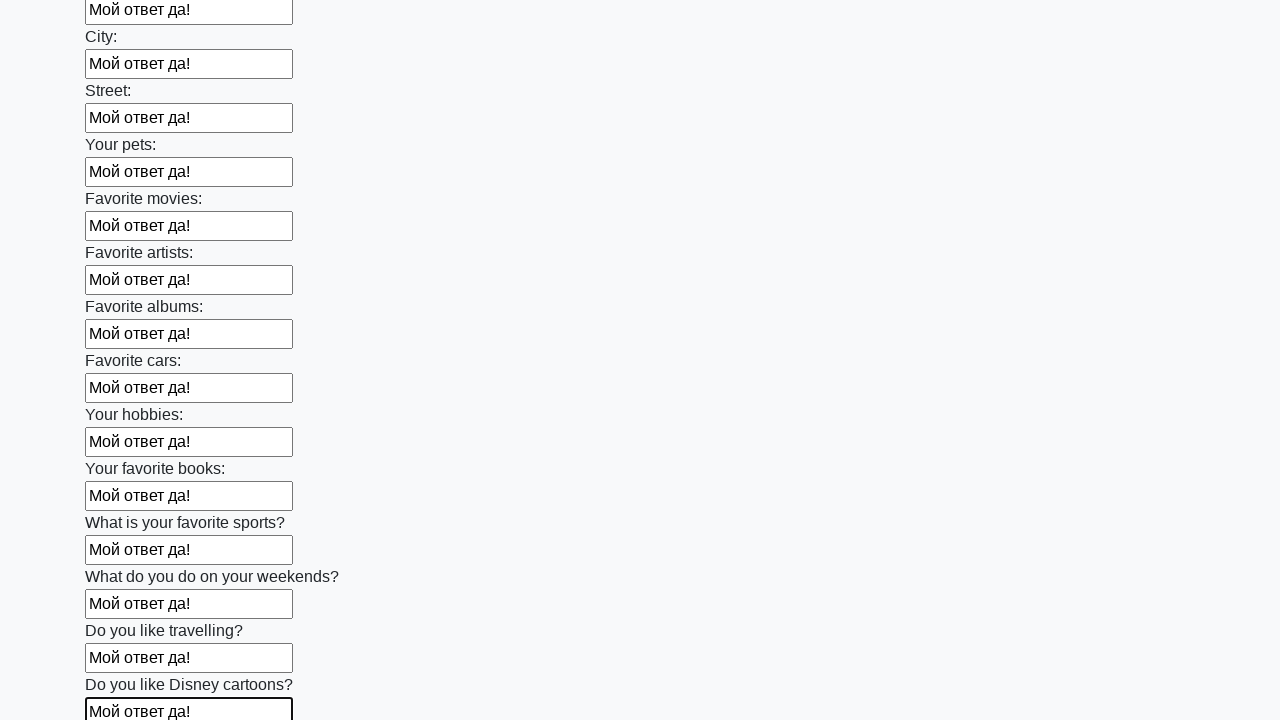

Filled input field with 'Мой ответ да!' on input >> nth=17
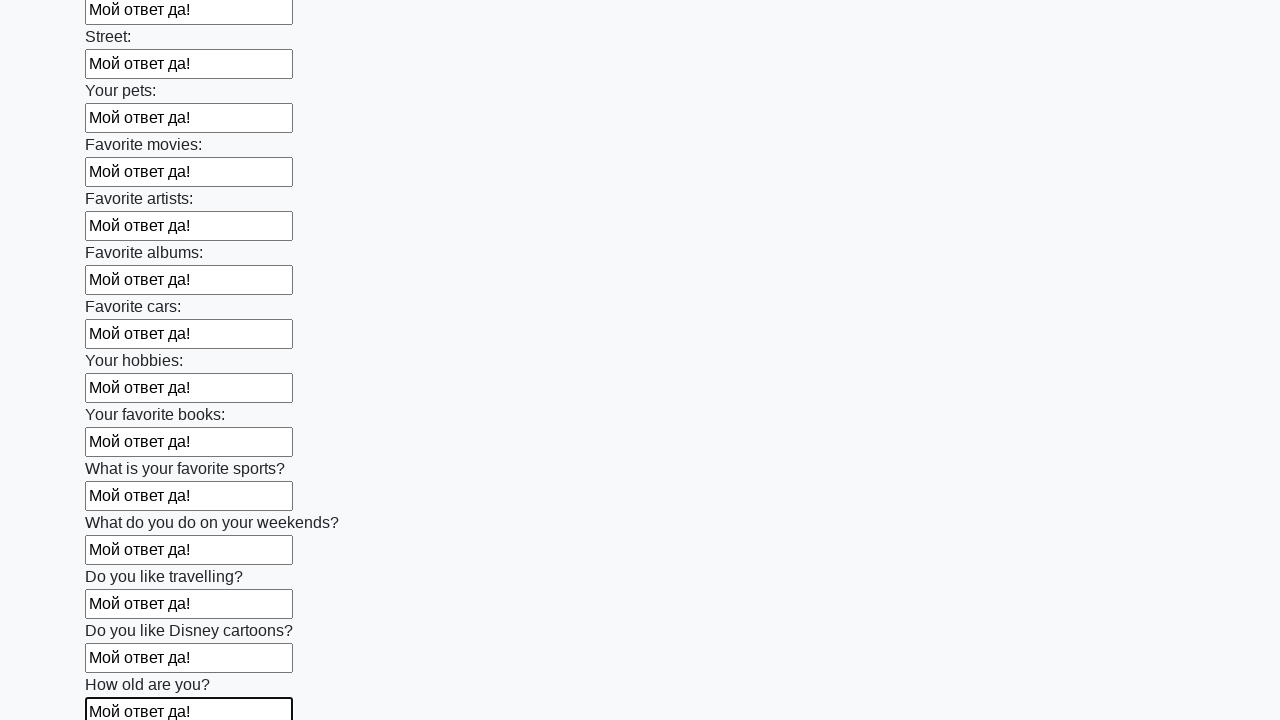

Filled input field with 'Мой ответ да!' on input >> nth=18
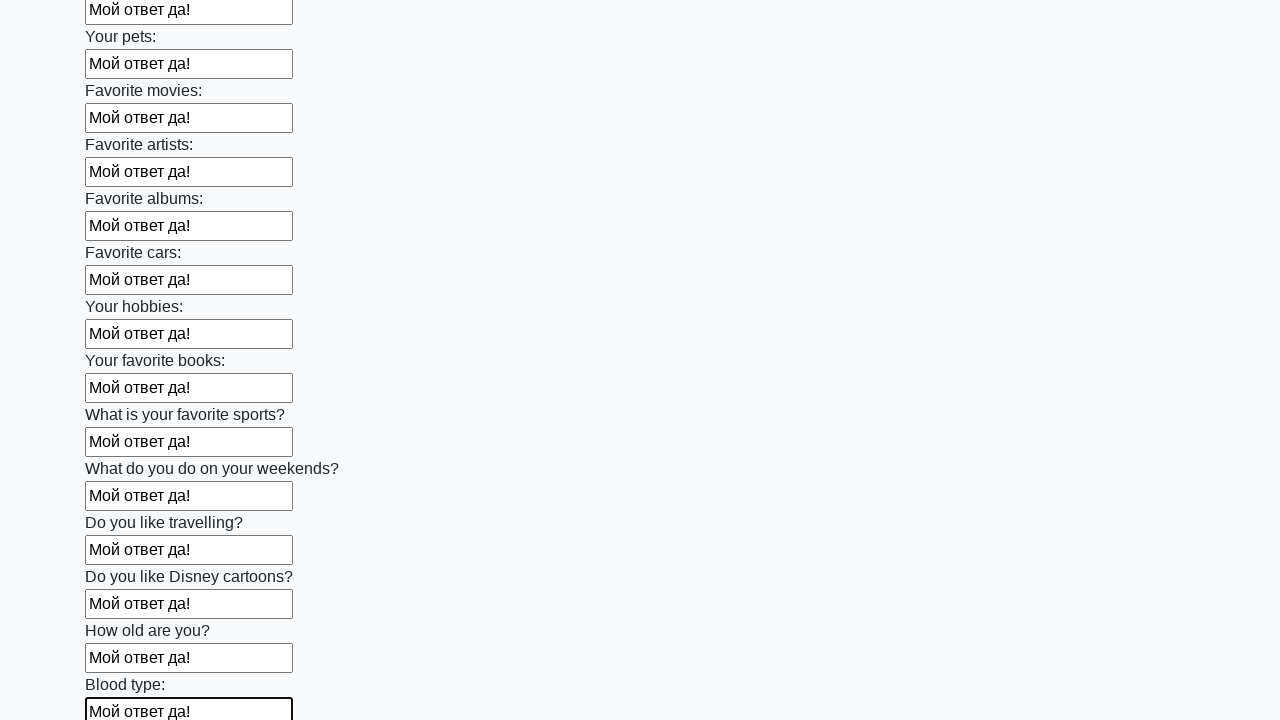

Filled input field with 'Мой ответ да!' on input >> nth=19
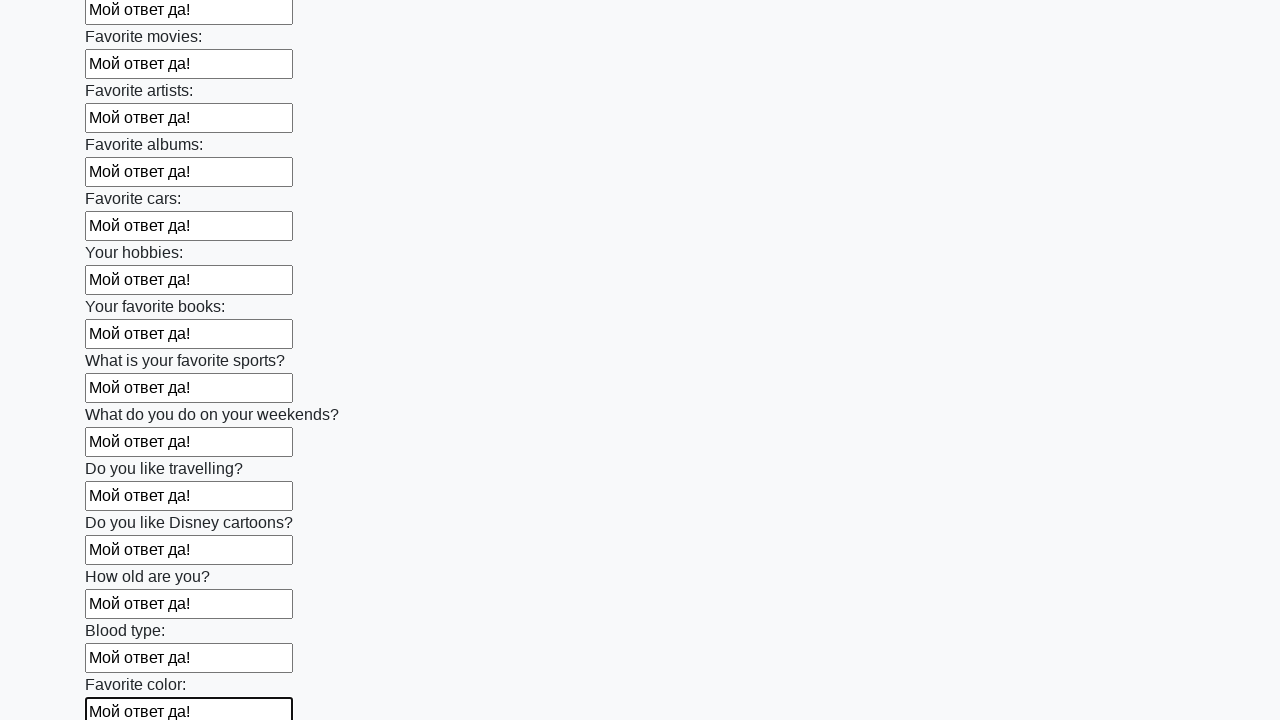

Filled input field with 'Мой ответ да!' on input >> nth=20
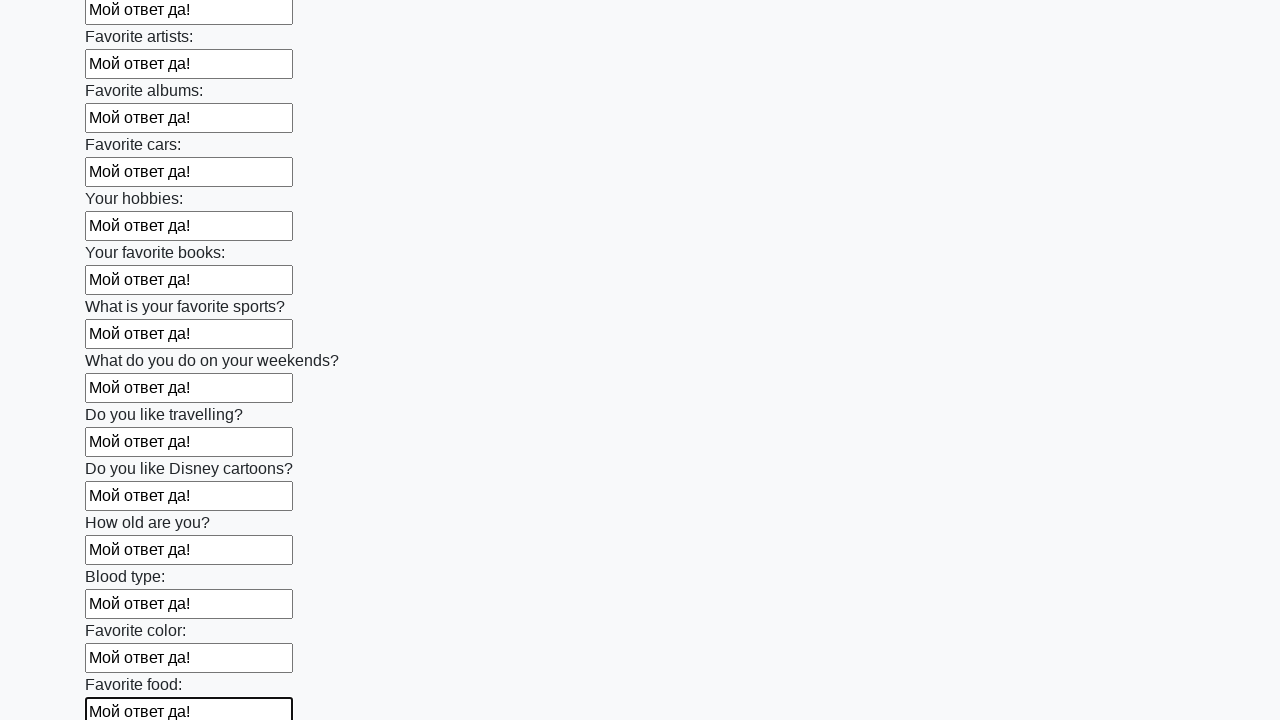

Filled input field with 'Мой ответ да!' on input >> nth=21
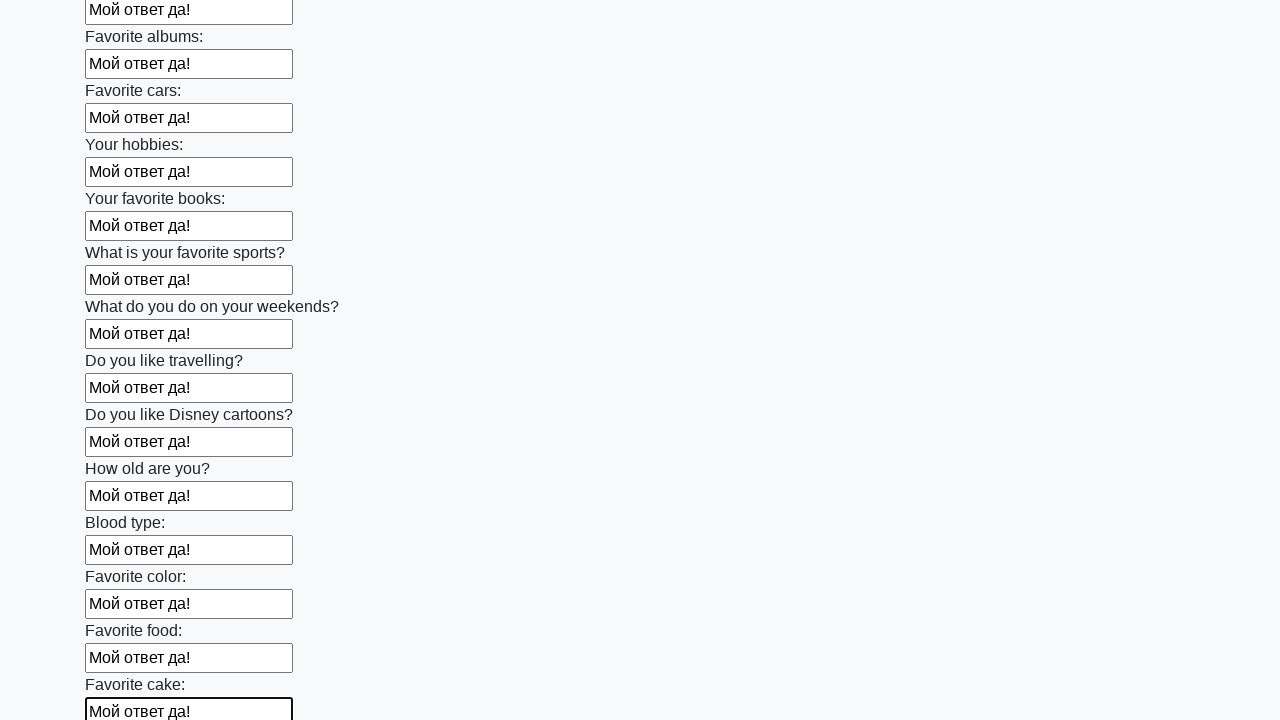

Filled input field with 'Мой ответ да!' on input >> nth=22
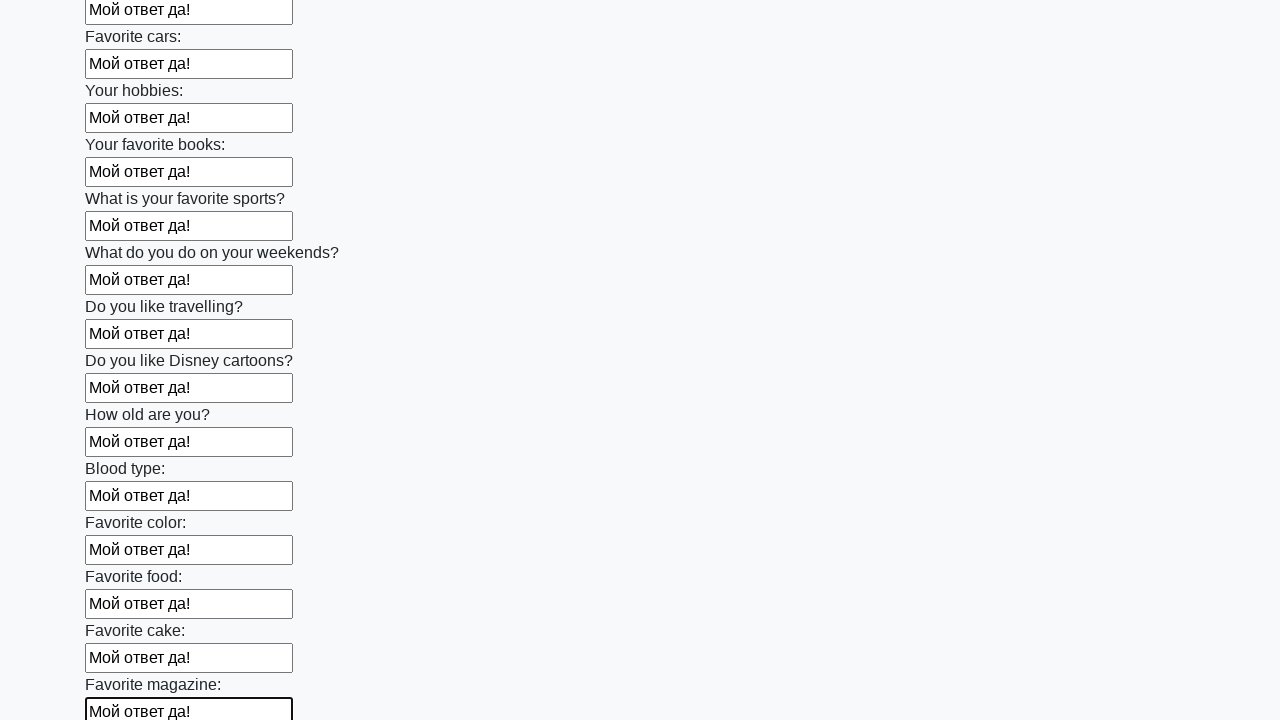

Filled input field with 'Мой ответ да!' on input >> nth=23
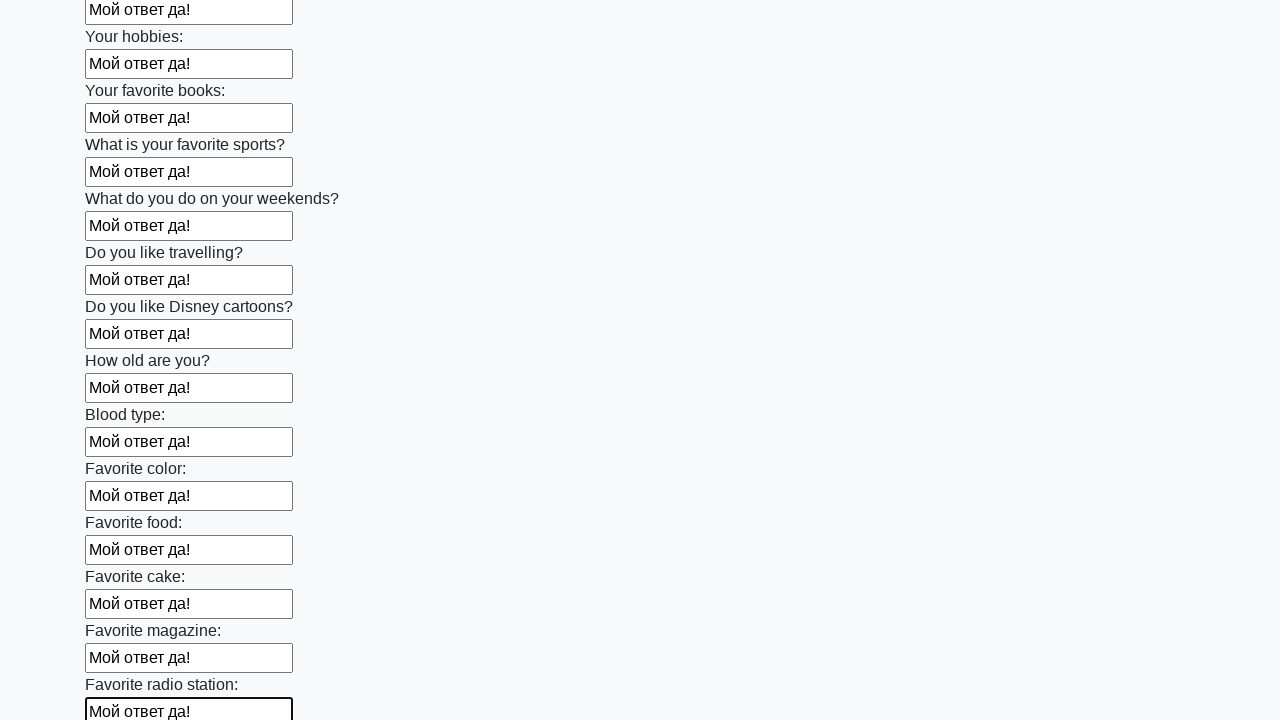

Filled input field with 'Мой ответ да!' on input >> nth=24
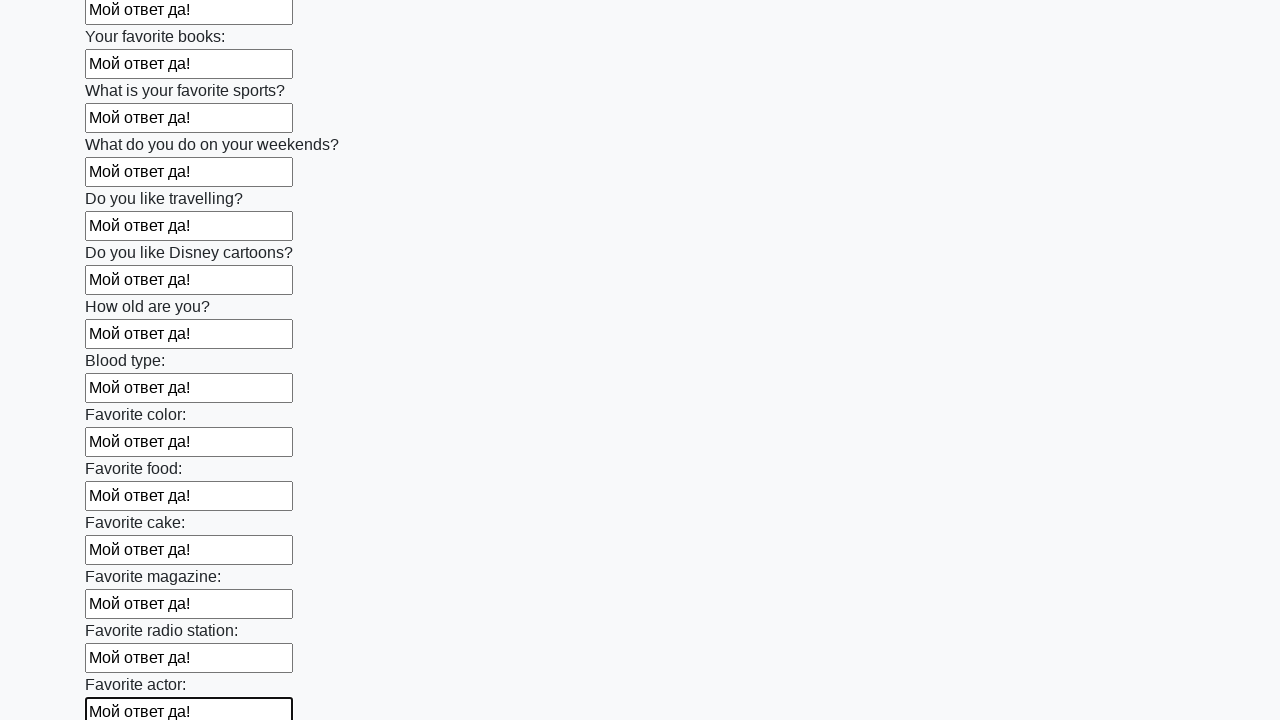

Filled input field with 'Мой ответ да!' on input >> nth=25
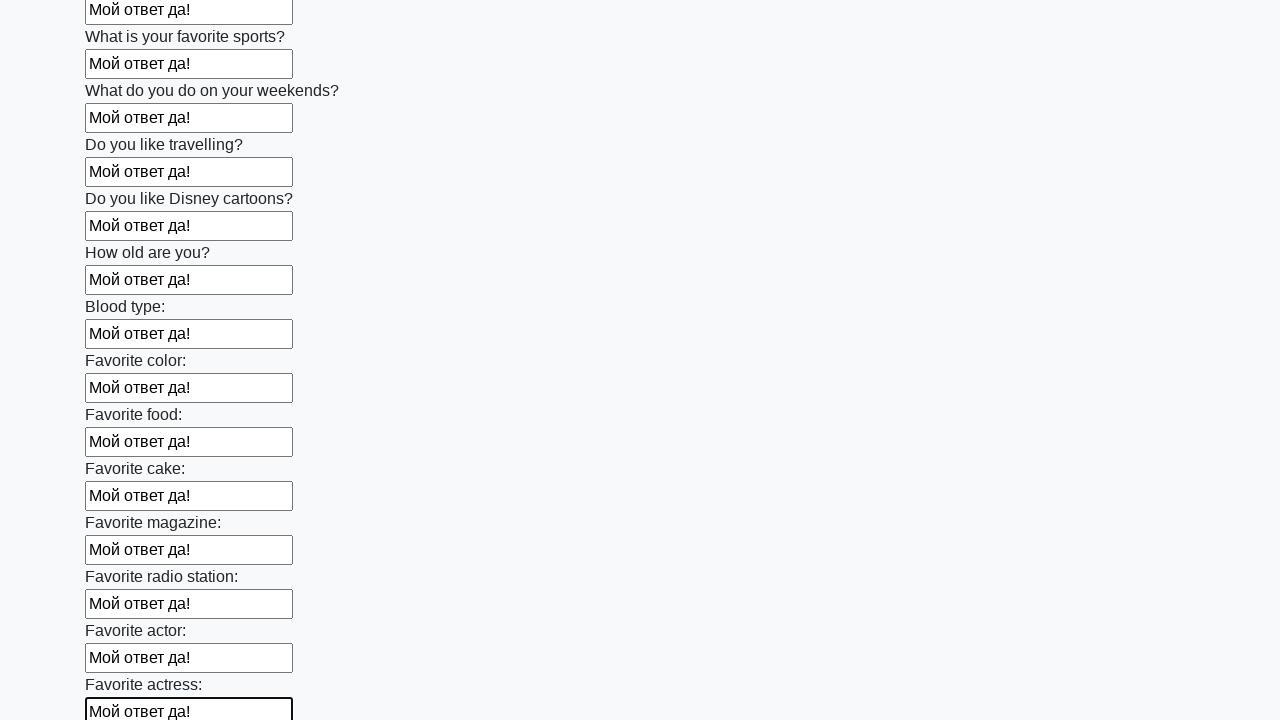

Filled input field with 'Мой ответ да!' on input >> nth=26
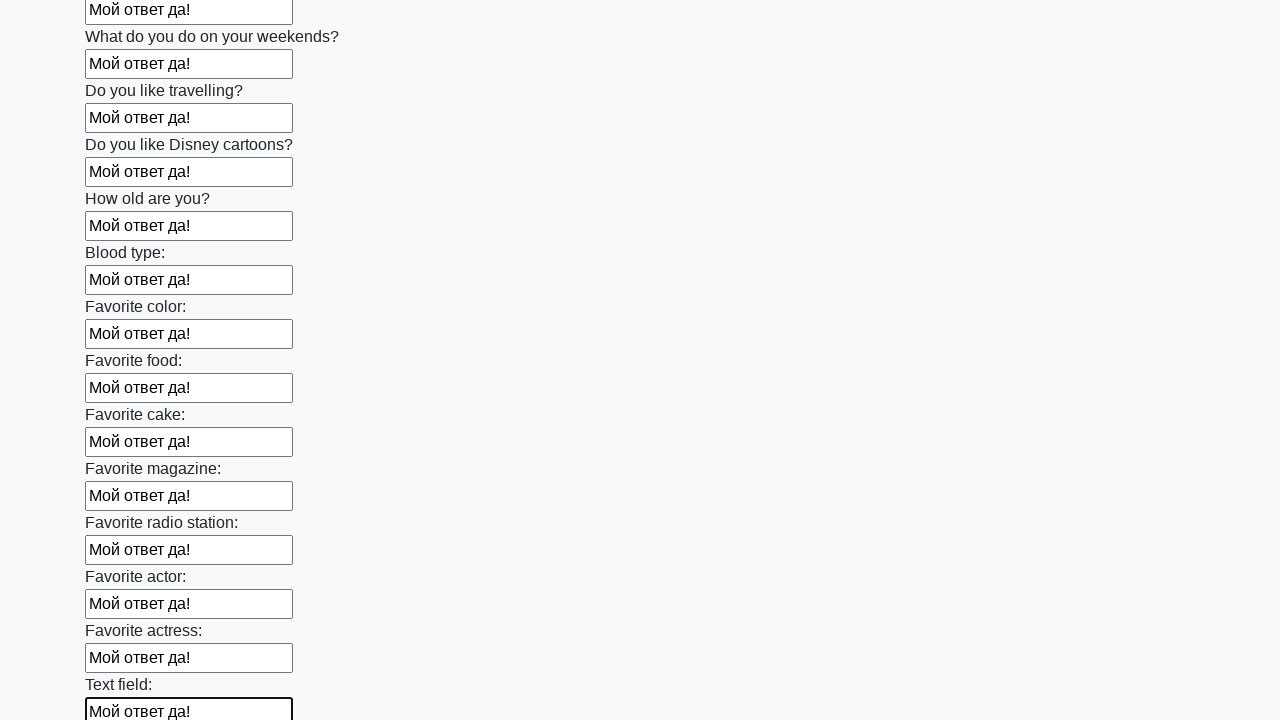

Filled input field with 'Мой ответ да!' on input >> nth=27
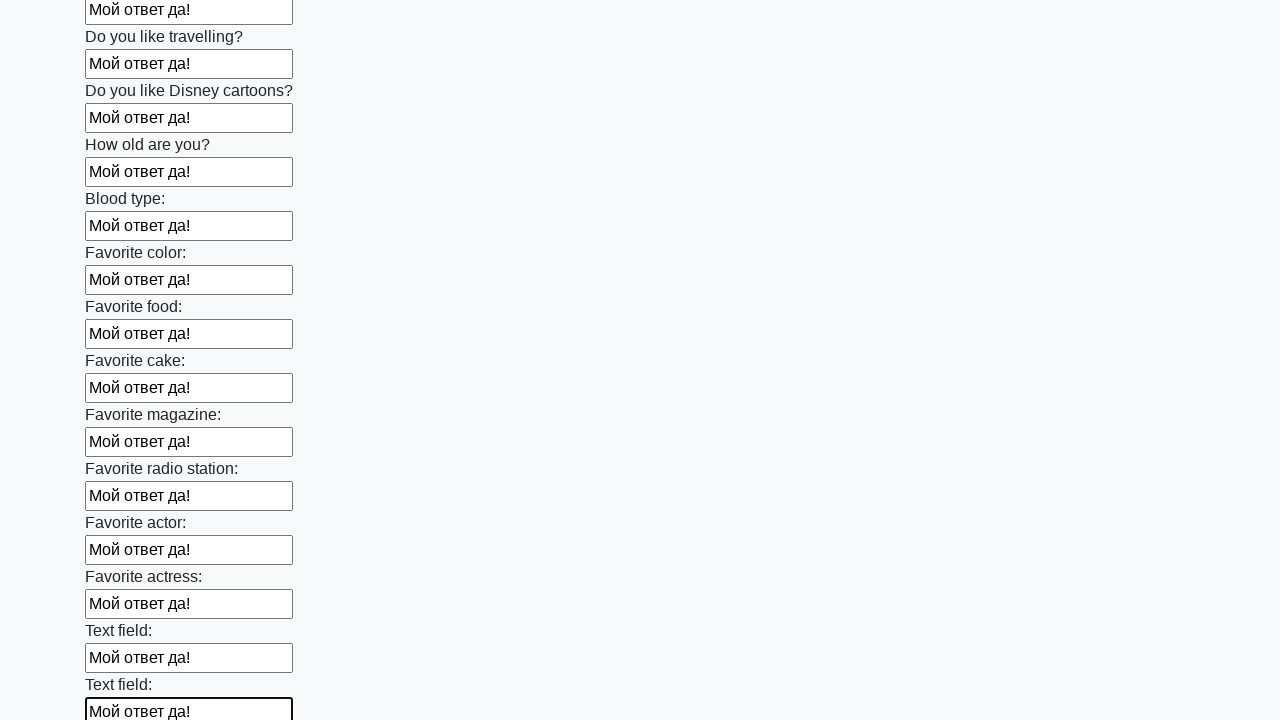

Filled input field with 'Мой ответ да!' on input >> nth=28
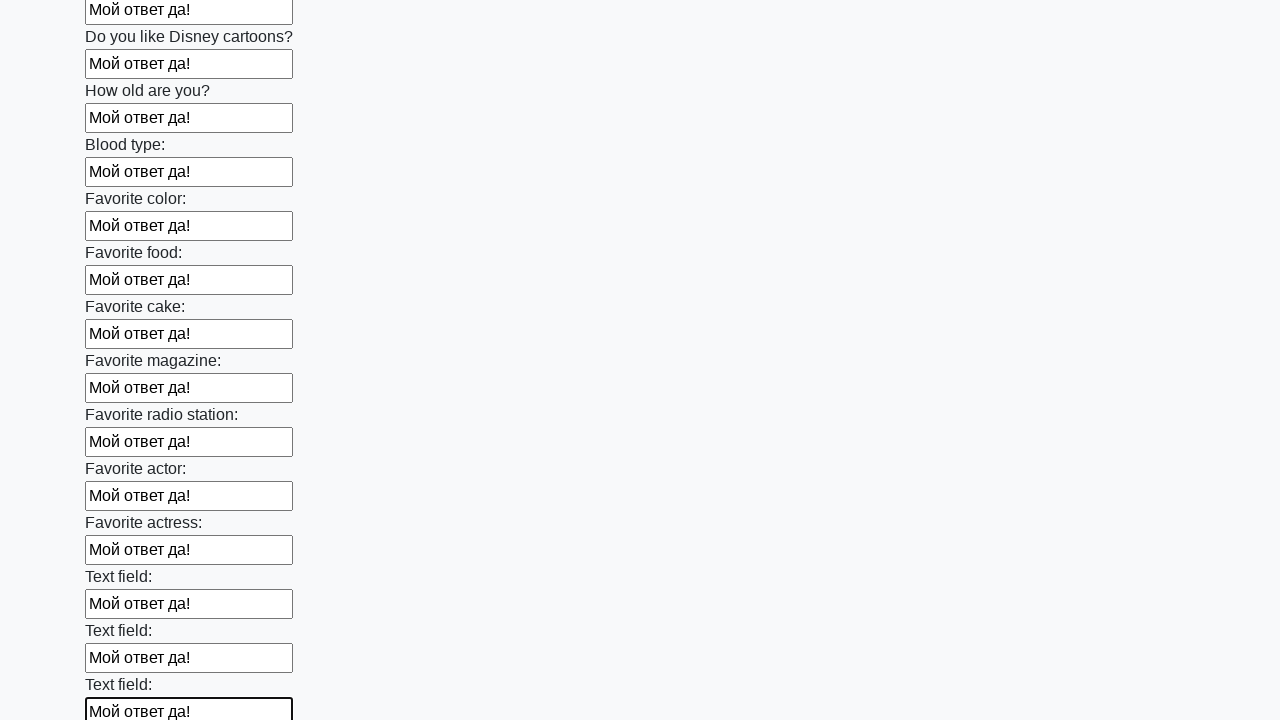

Filled input field with 'Мой ответ да!' on input >> nth=29
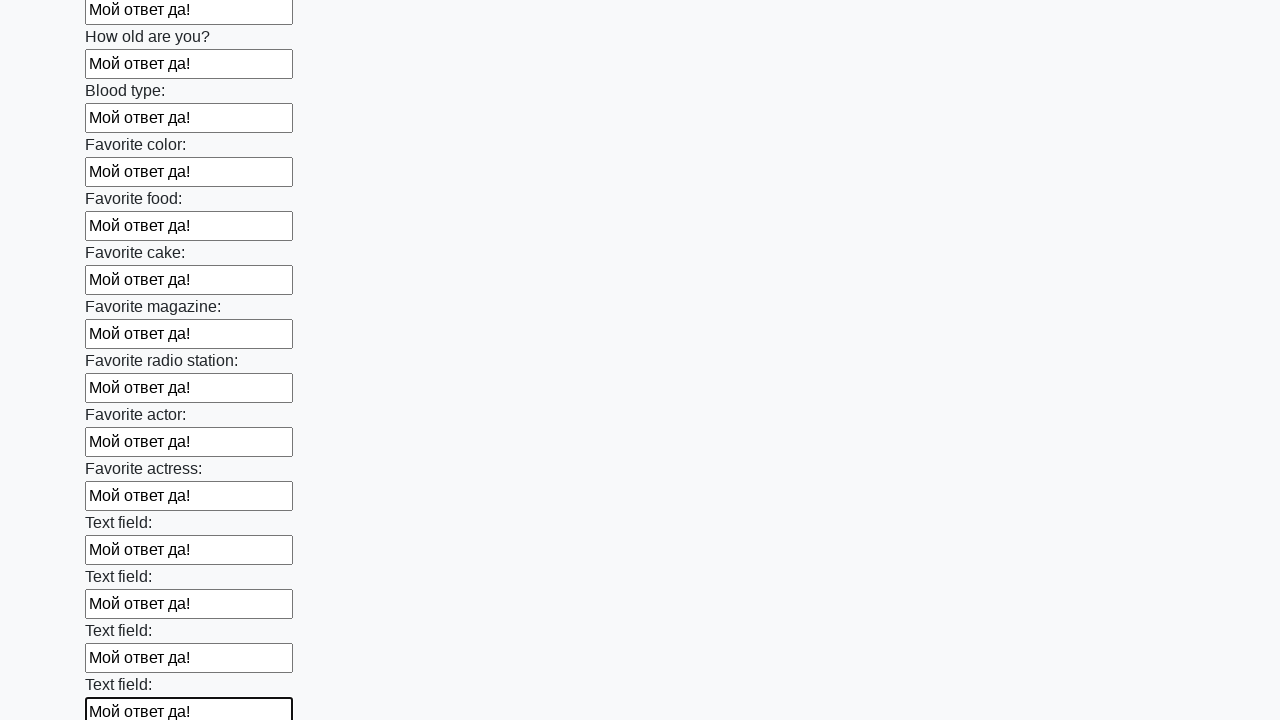

Filled input field with 'Мой ответ да!' on input >> nth=30
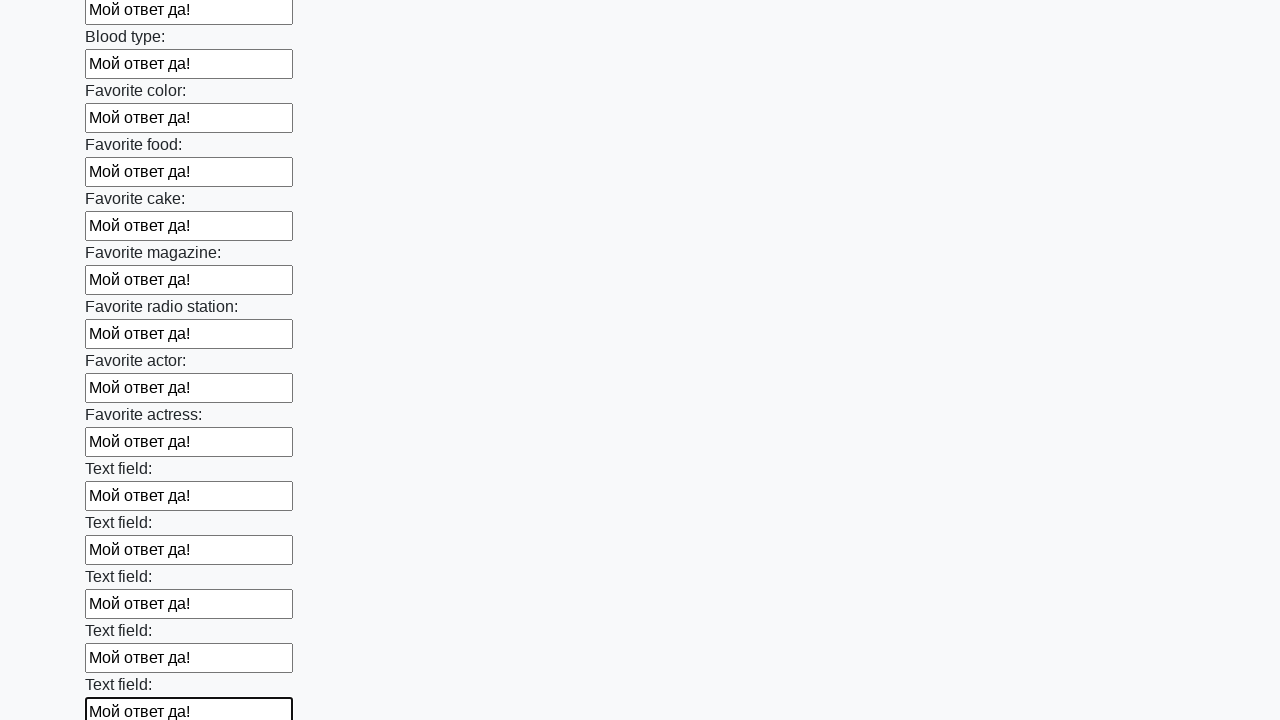

Filled input field with 'Мой ответ да!' on input >> nth=31
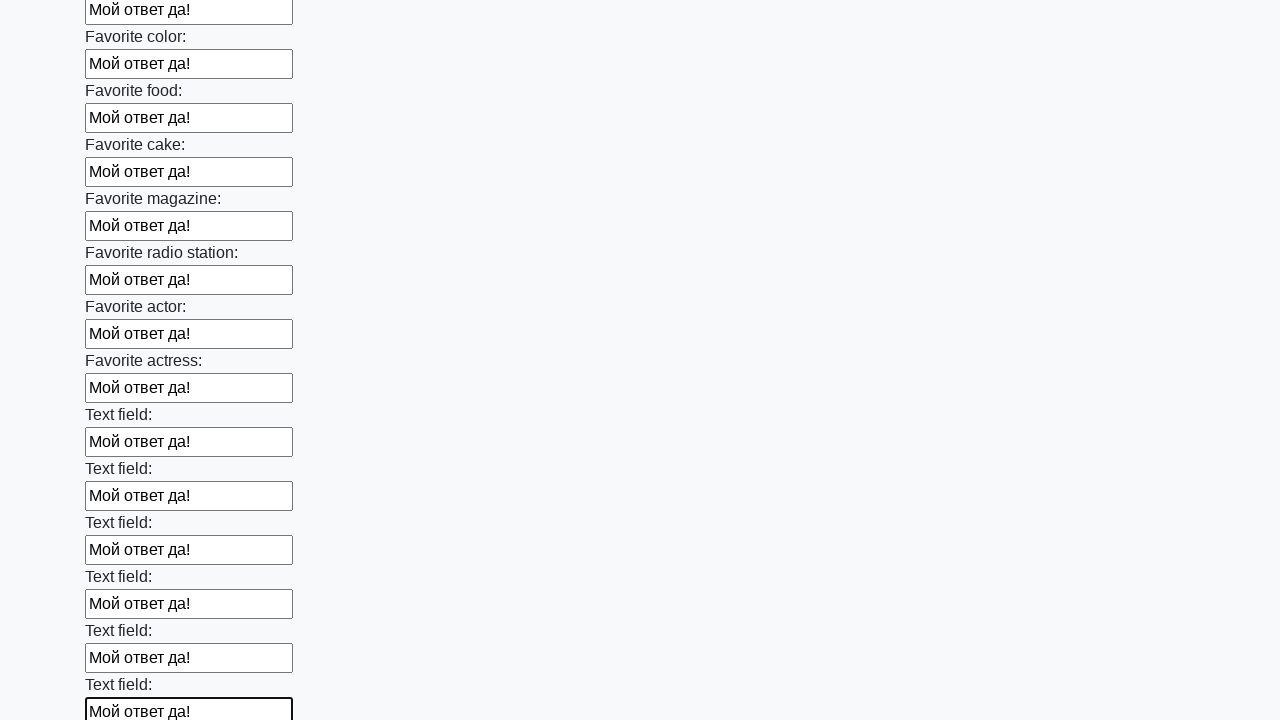

Filled input field with 'Мой ответ да!' on input >> nth=32
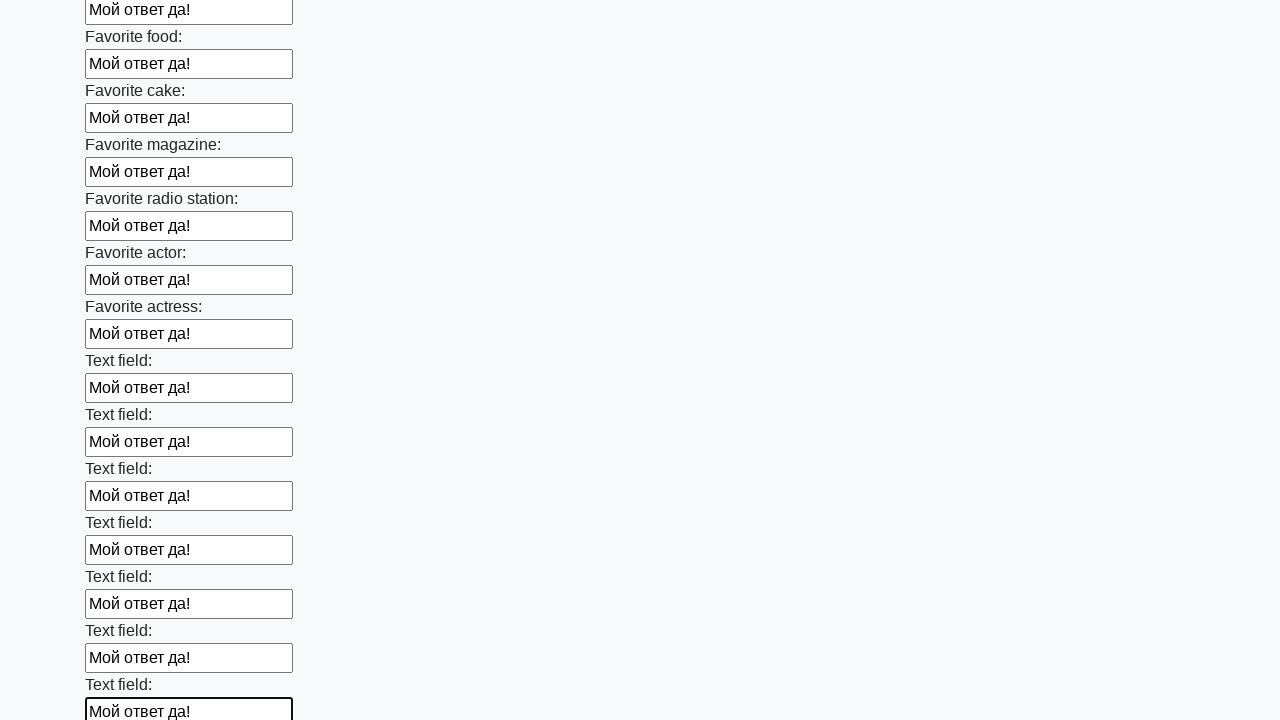

Filled input field with 'Мой ответ да!' on input >> nth=33
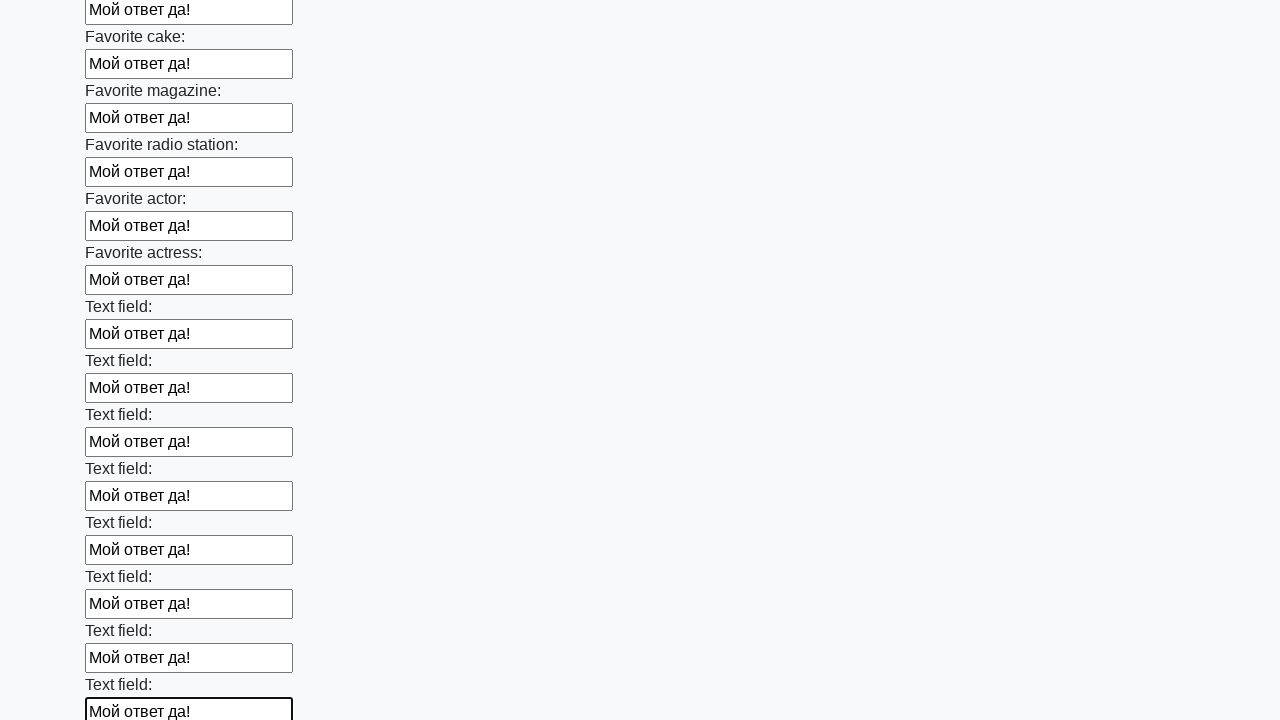

Filled input field with 'Мой ответ да!' on input >> nth=34
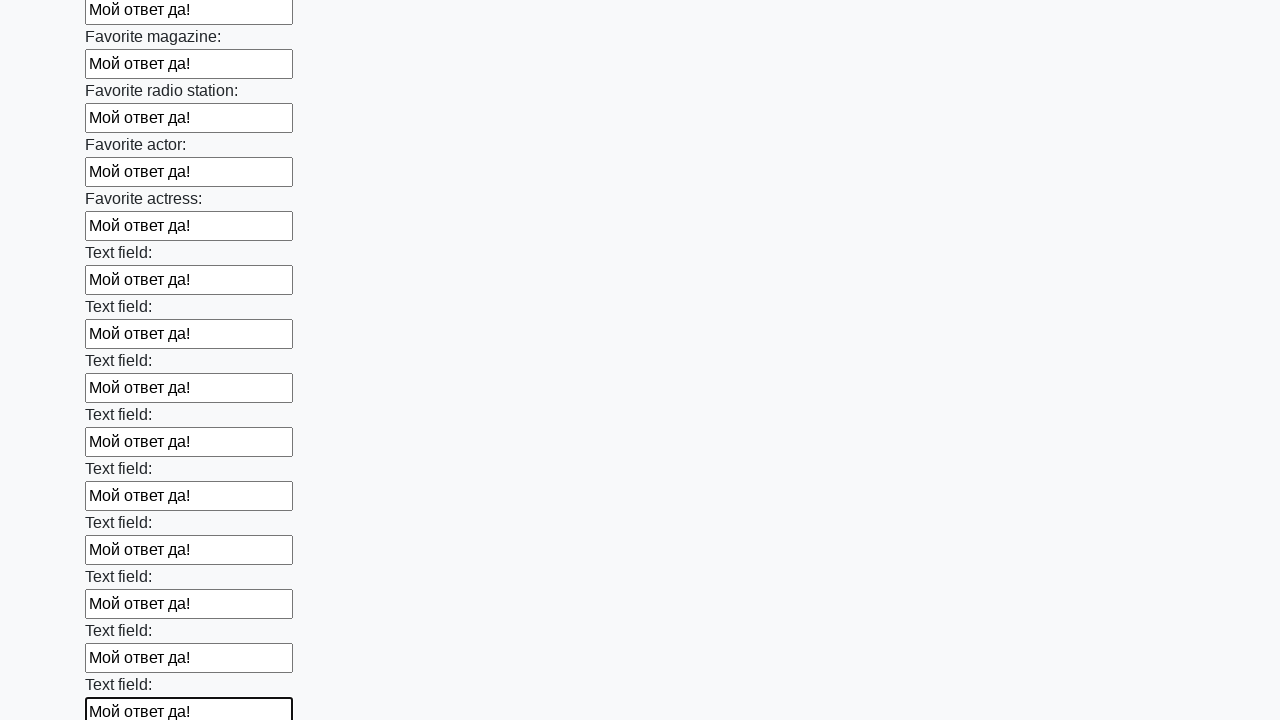

Filled input field with 'Мой ответ да!' on input >> nth=35
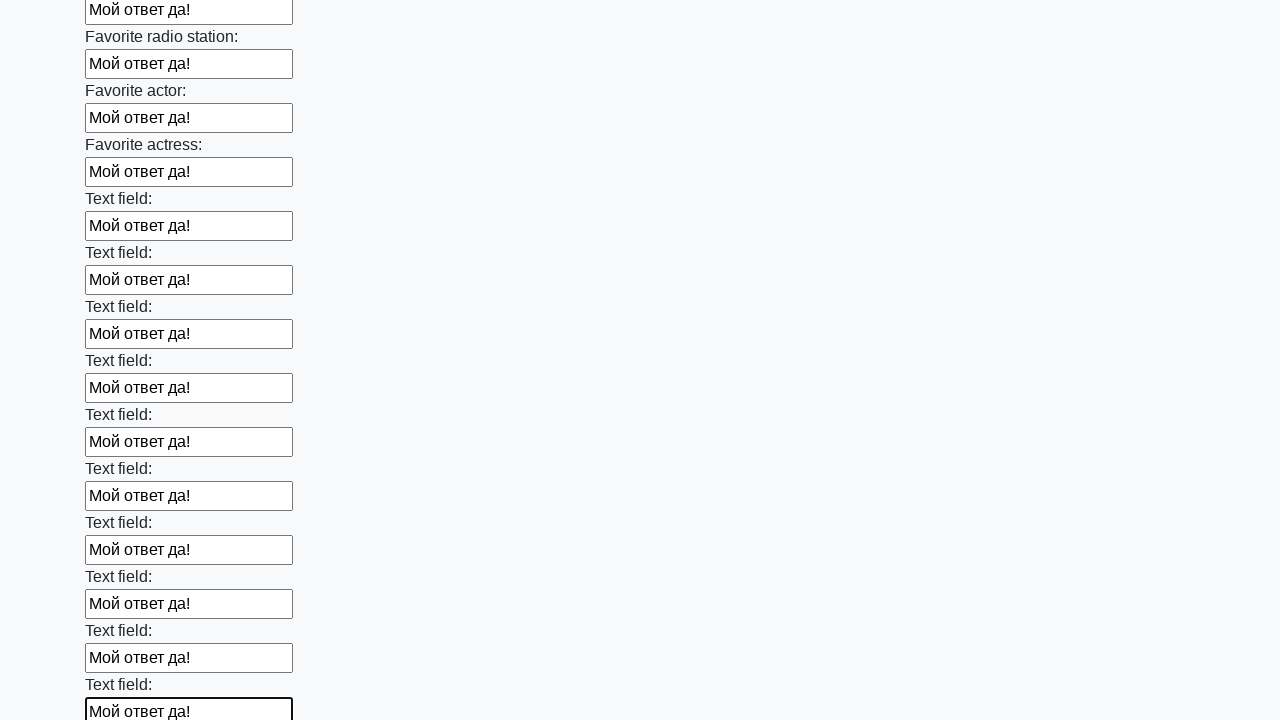

Filled input field with 'Мой ответ да!' on input >> nth=36
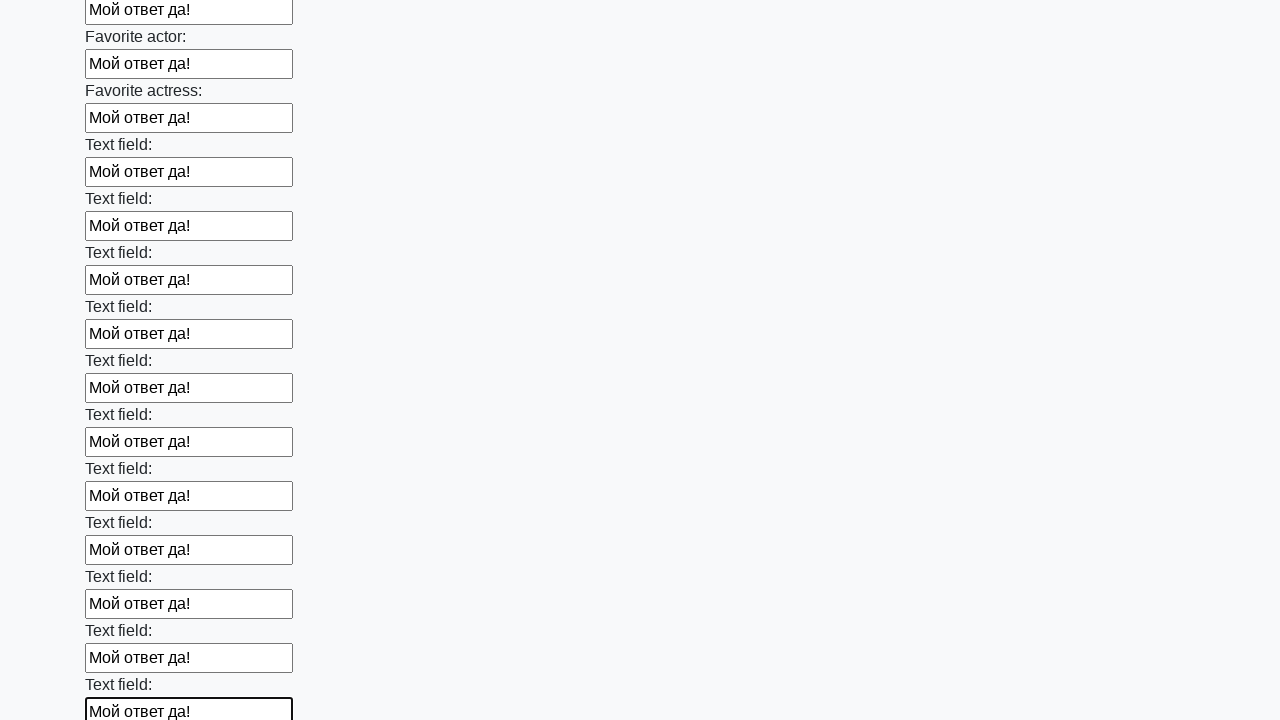

Filled input field with 'Мой ответ да!' on input >> nth=37
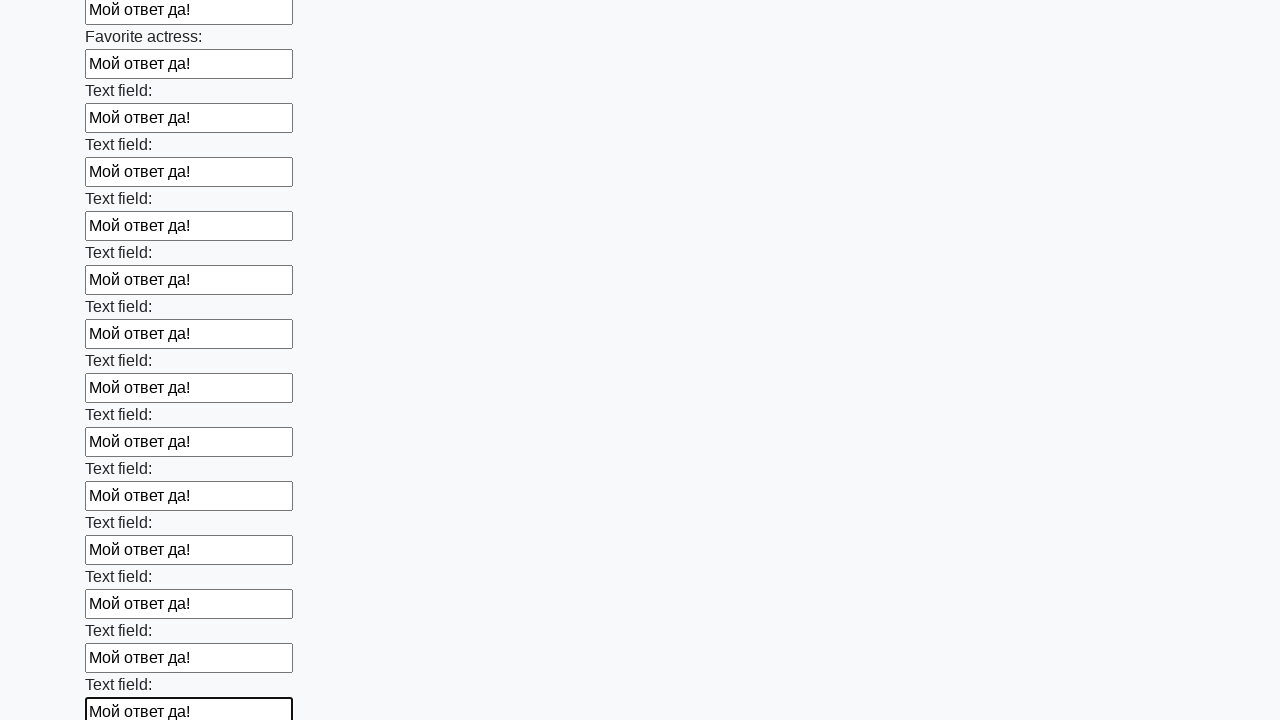

Filled input field with 'Мой ответ да!' on input >> nth=38
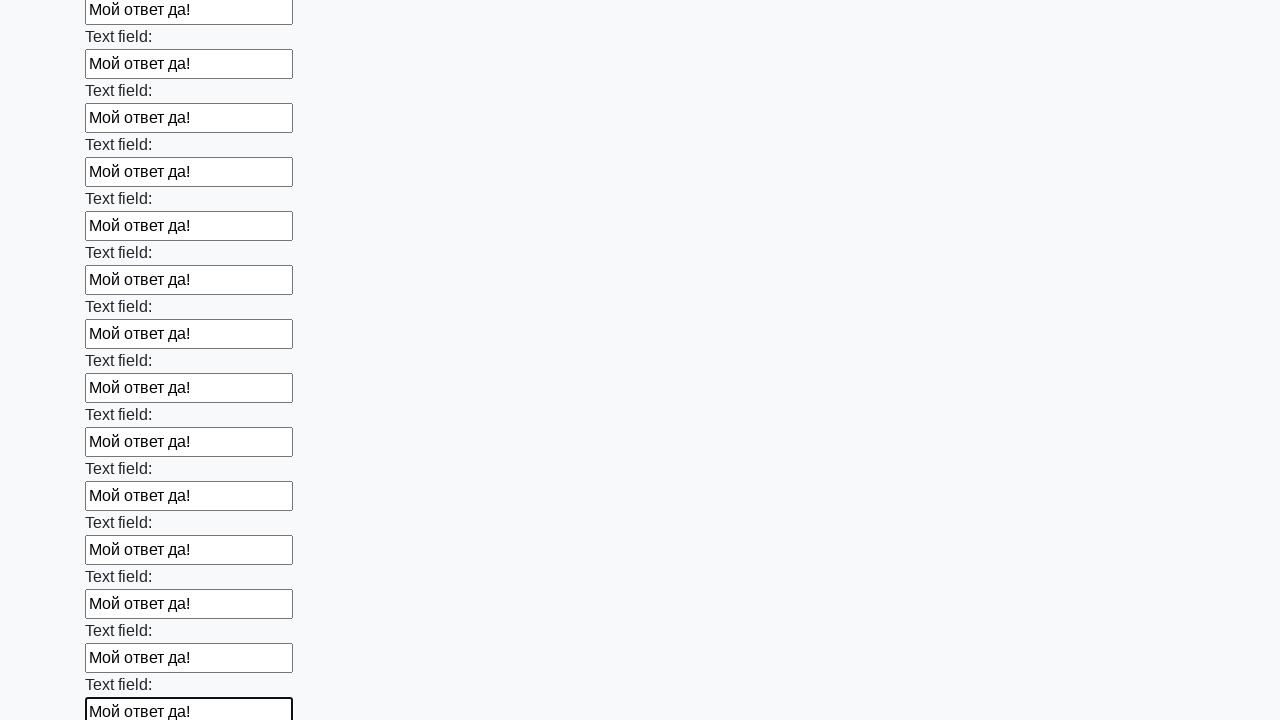

Filled input field with 'Мой ответ да!' on input >> nth=39
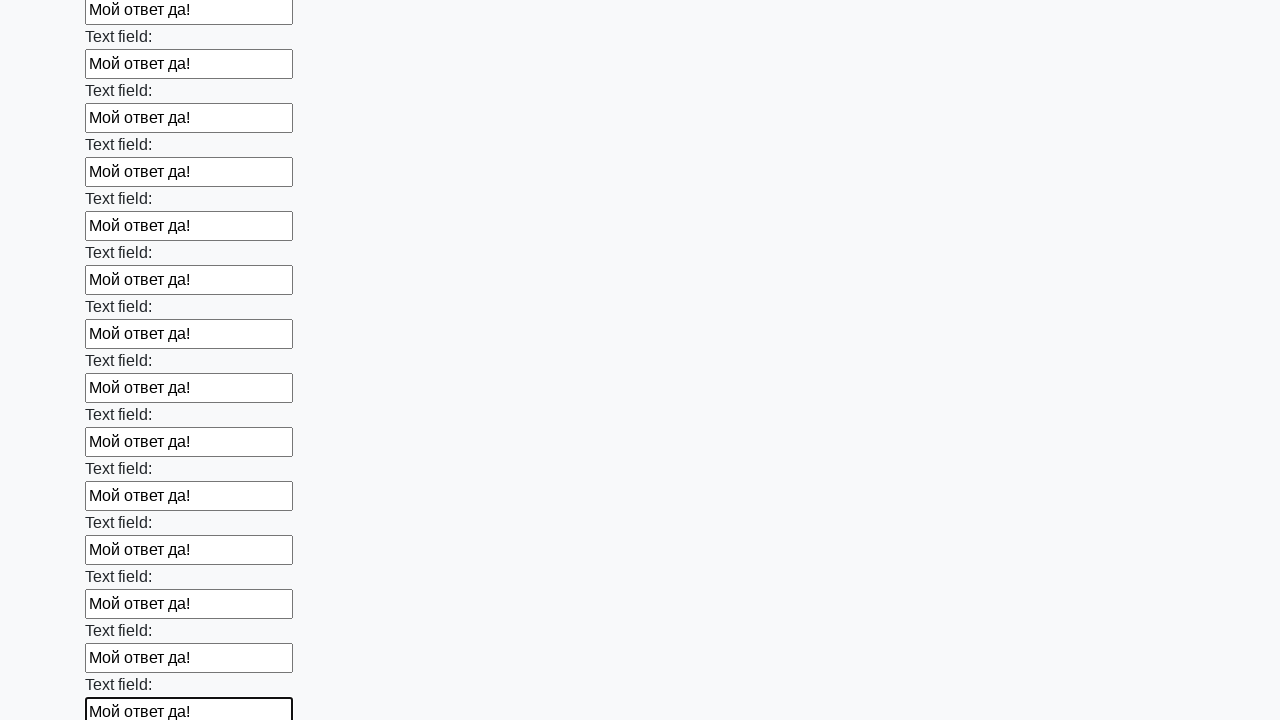

Filled input field with 'Мой ответ да!' on input >> nth=40
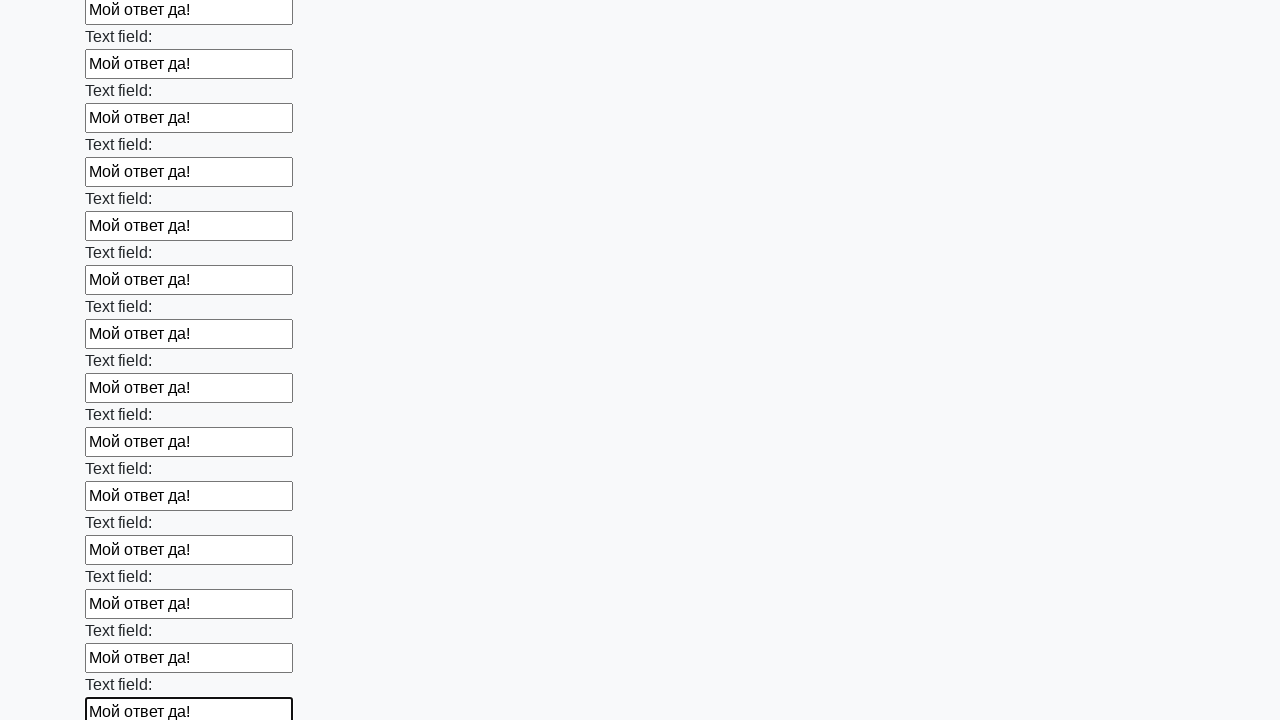

Filled input field with 'Мой ответ да!' on input >> nth=41
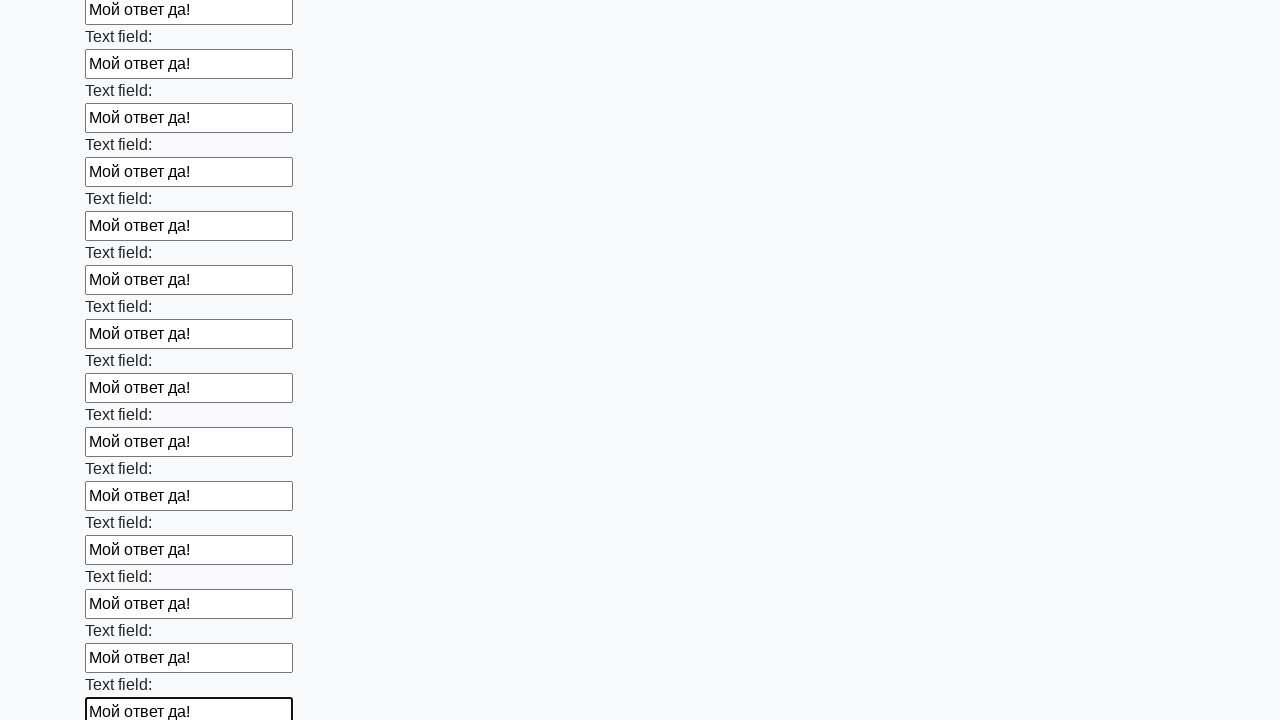

Filled input field with 'Мой ответ да!' on input >> nth=42
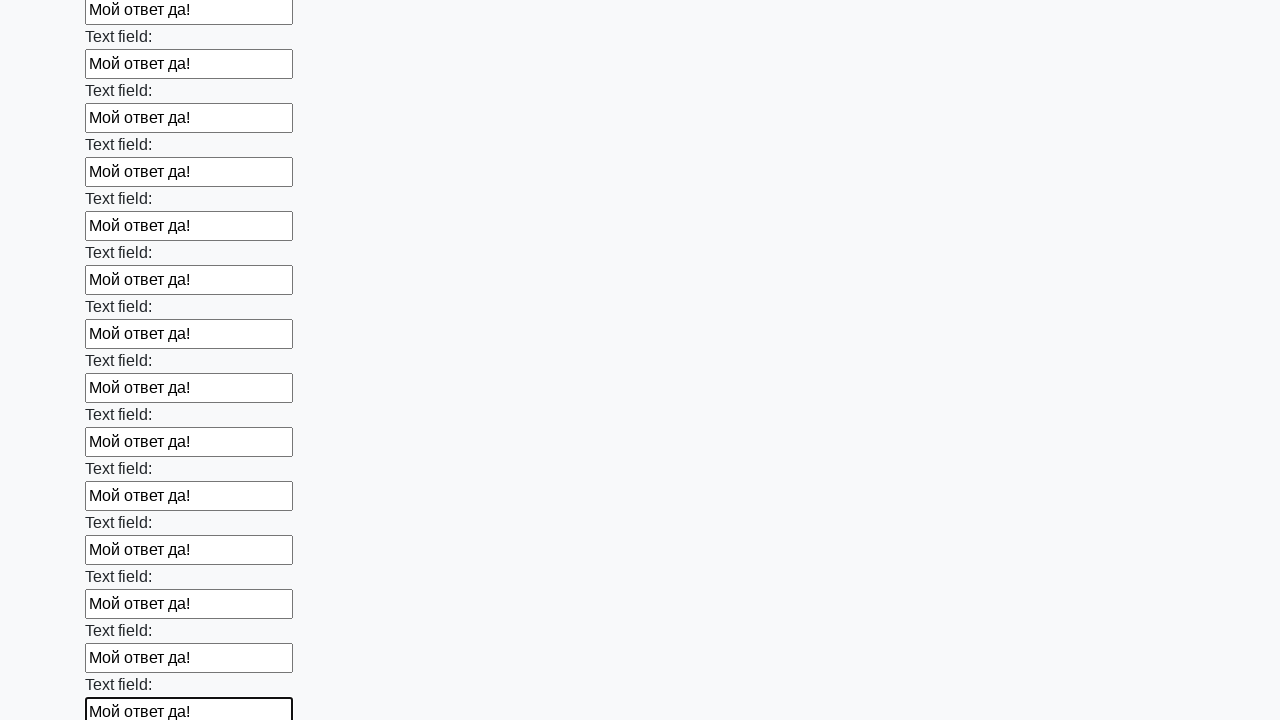

Filled input field with 'Мой ответ да!' on input >> nth=43
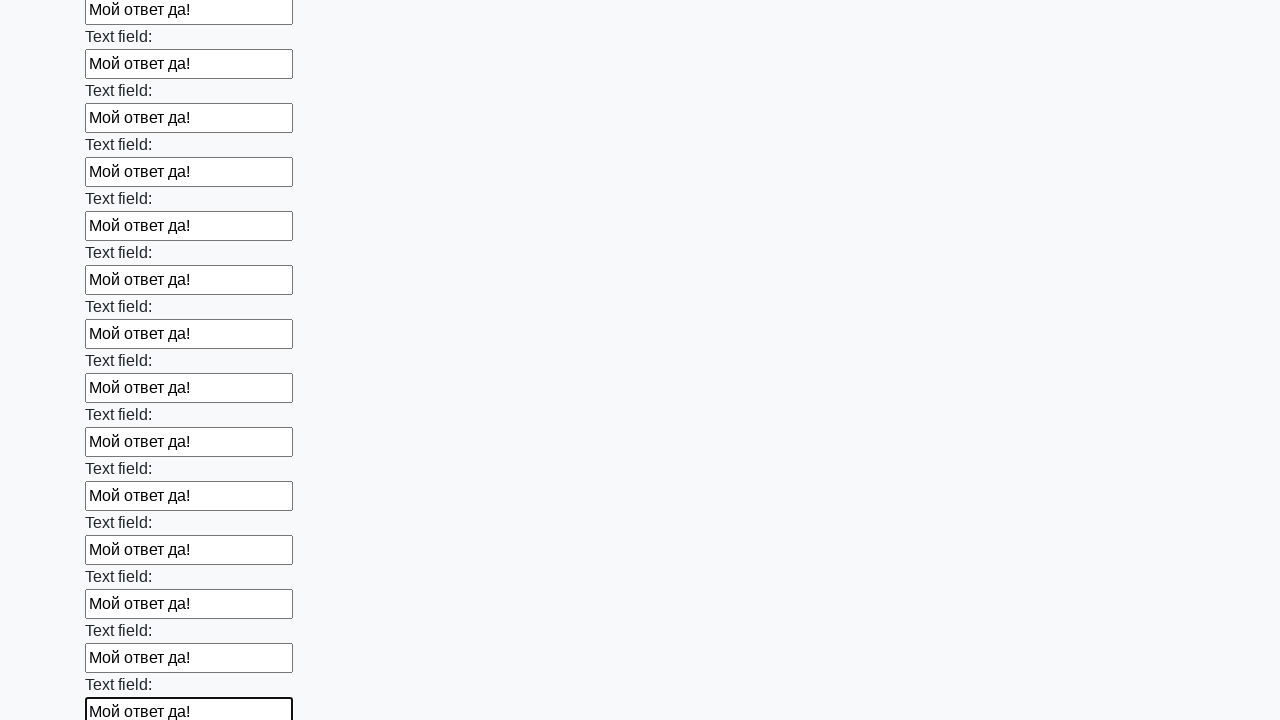

Filled input field with 'Мой ответ да!' on input >> nth=44
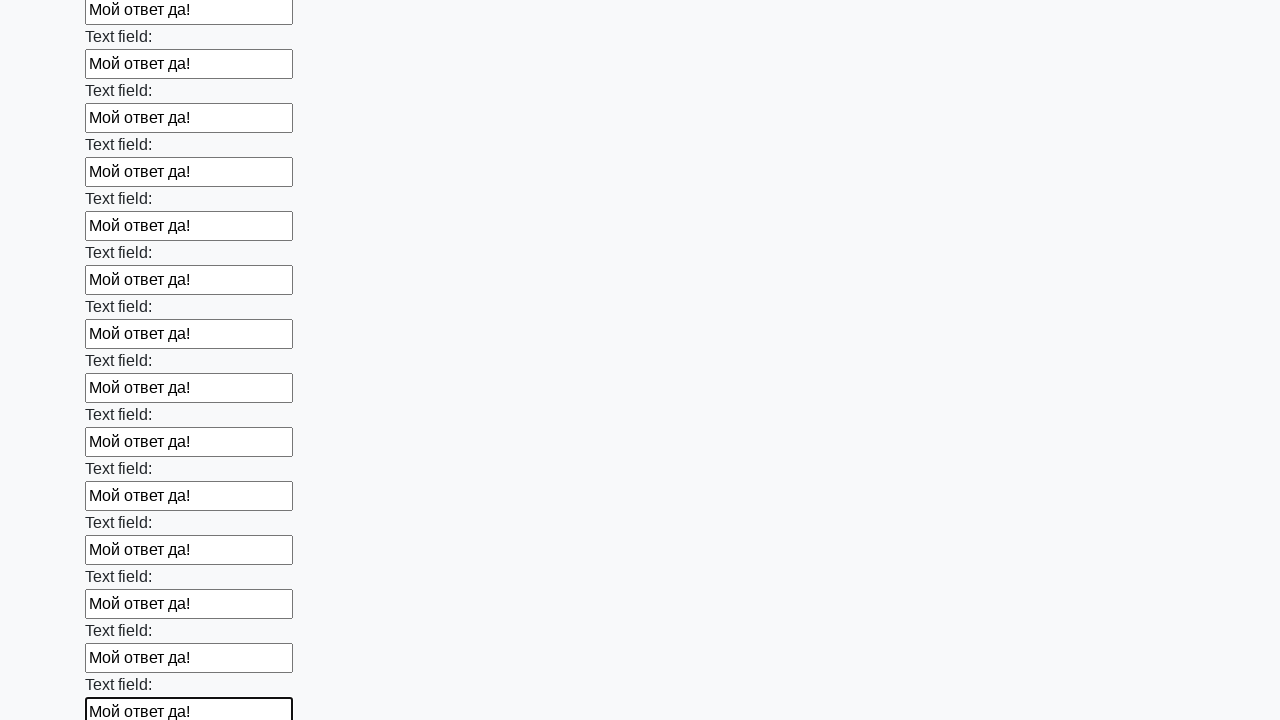

Filled input field with 'Мой ответ да!' on input >> nth=45
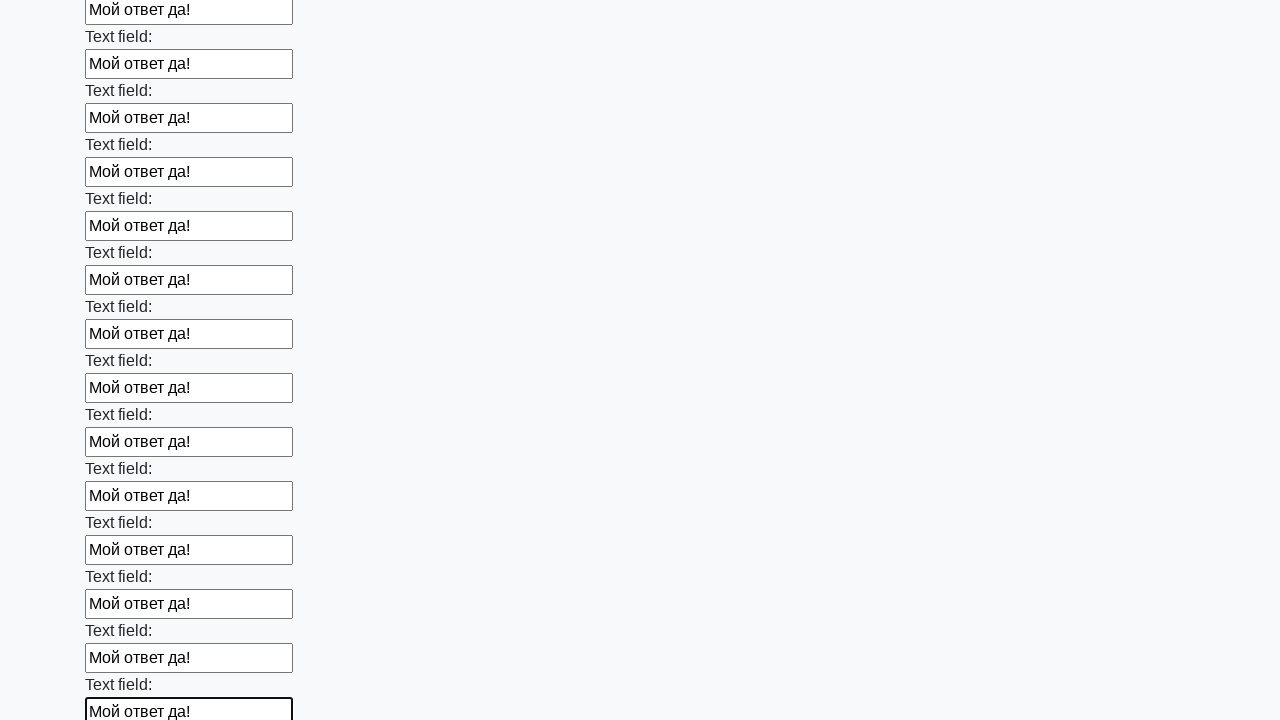

Filled input field with 'Мой ответ да!' on input >> nth=46
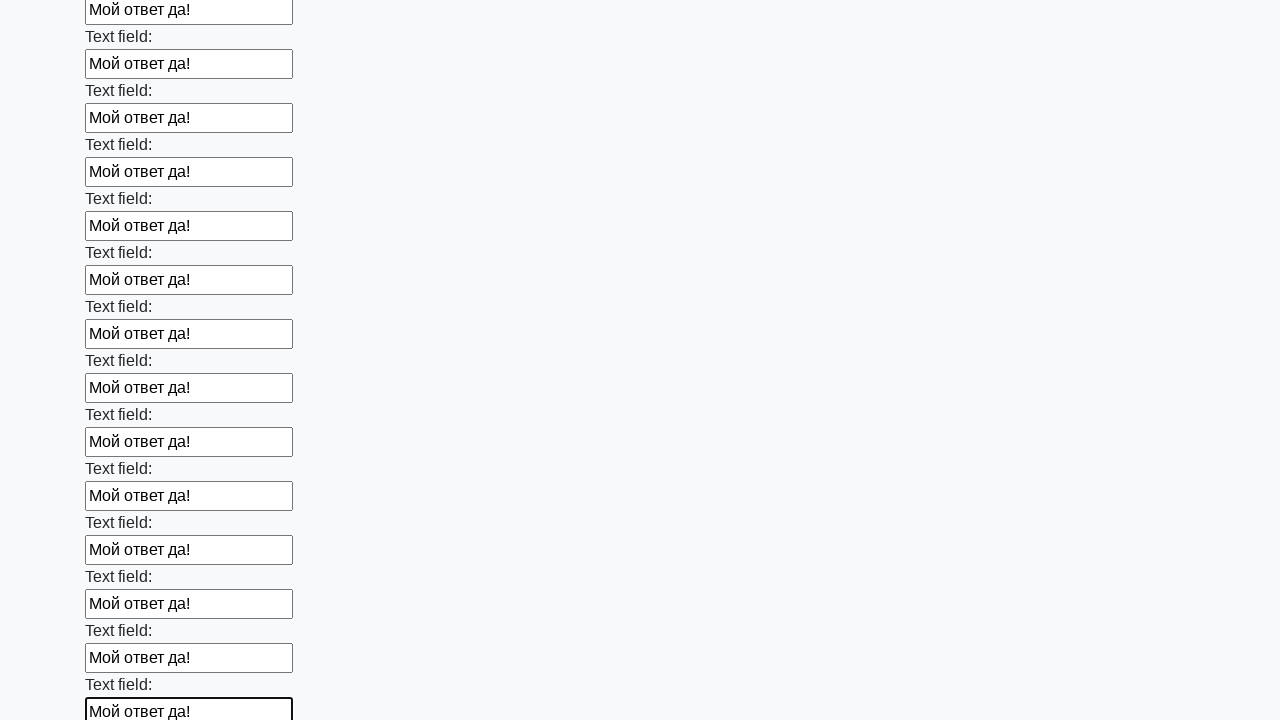

Filled input field with 'Мой ответ да!' on input >> nth=47
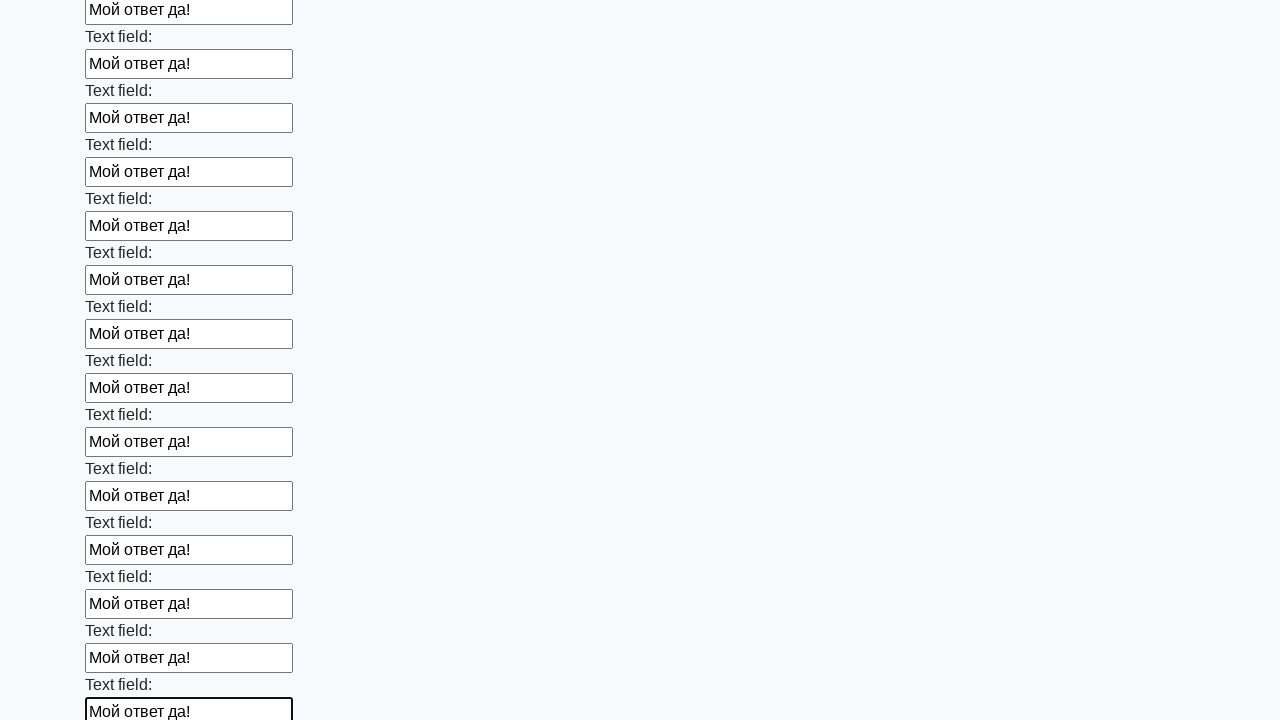

Filled input field with 'Мой ответ да!' on input >> nth=48
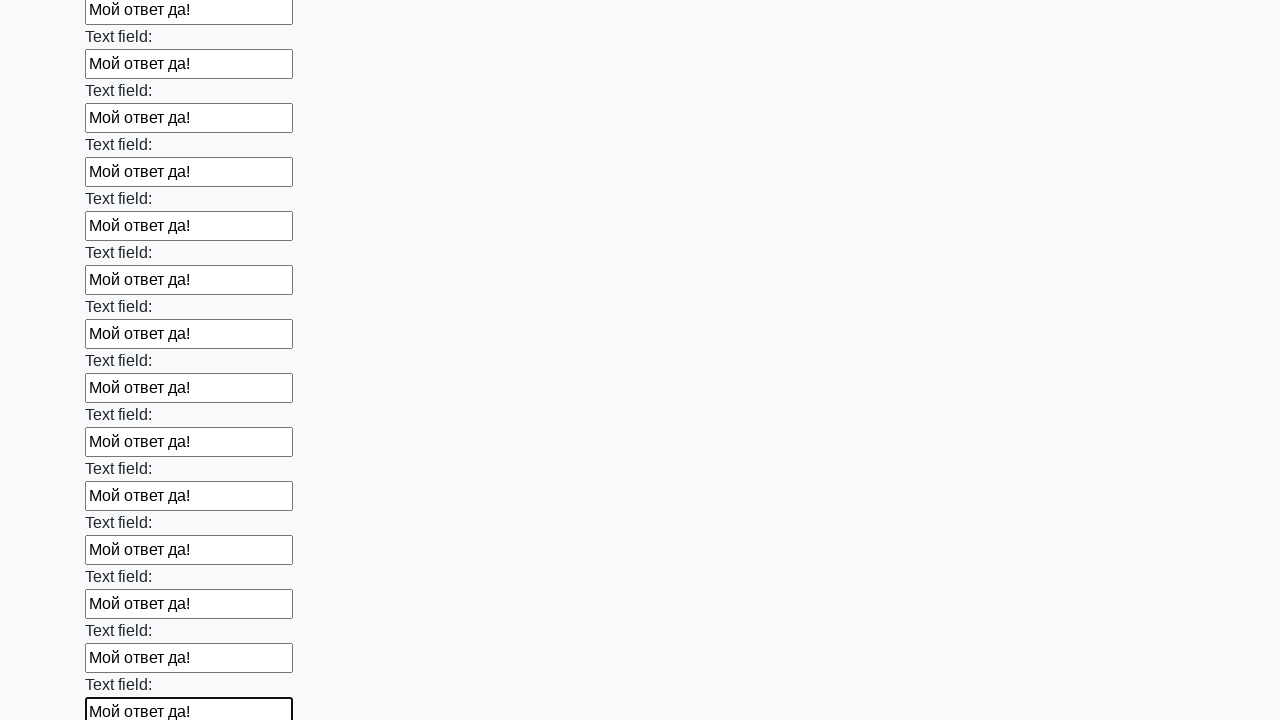

Filled input field with 'Мой ответ да!' on input >> nth=49
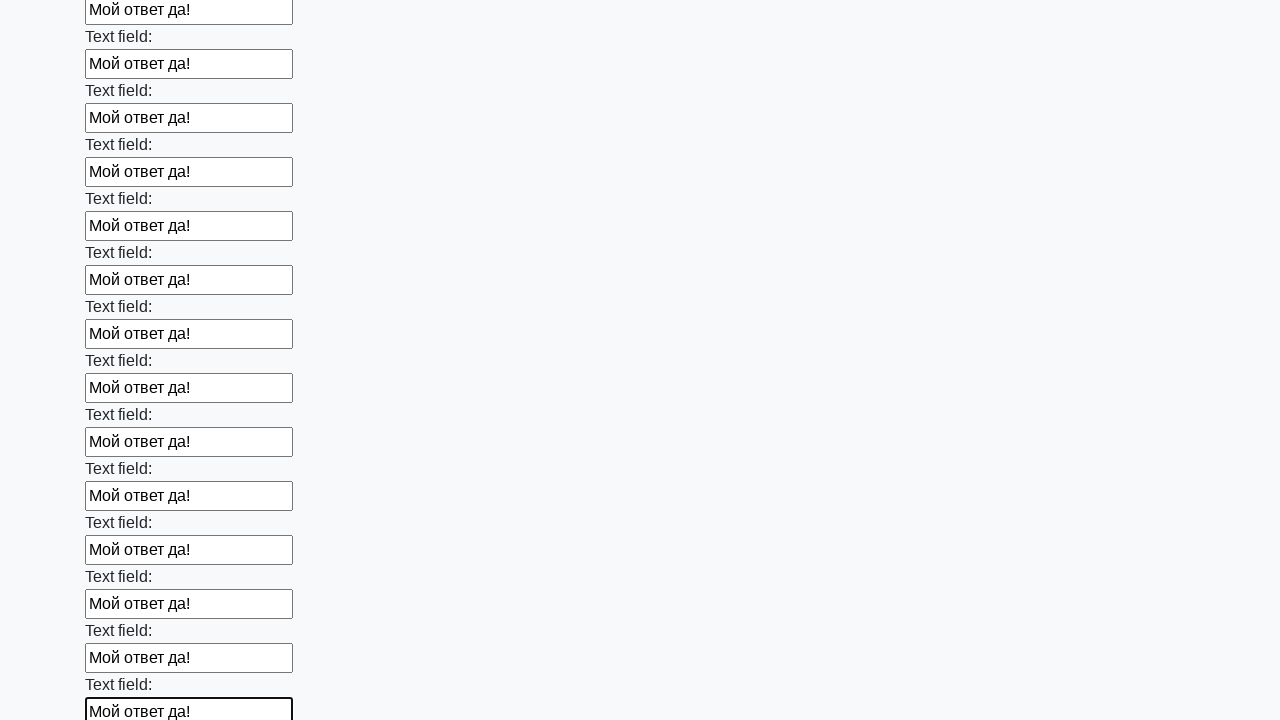

Filled input field with 'Мой ответ да!' on input >> nth=50
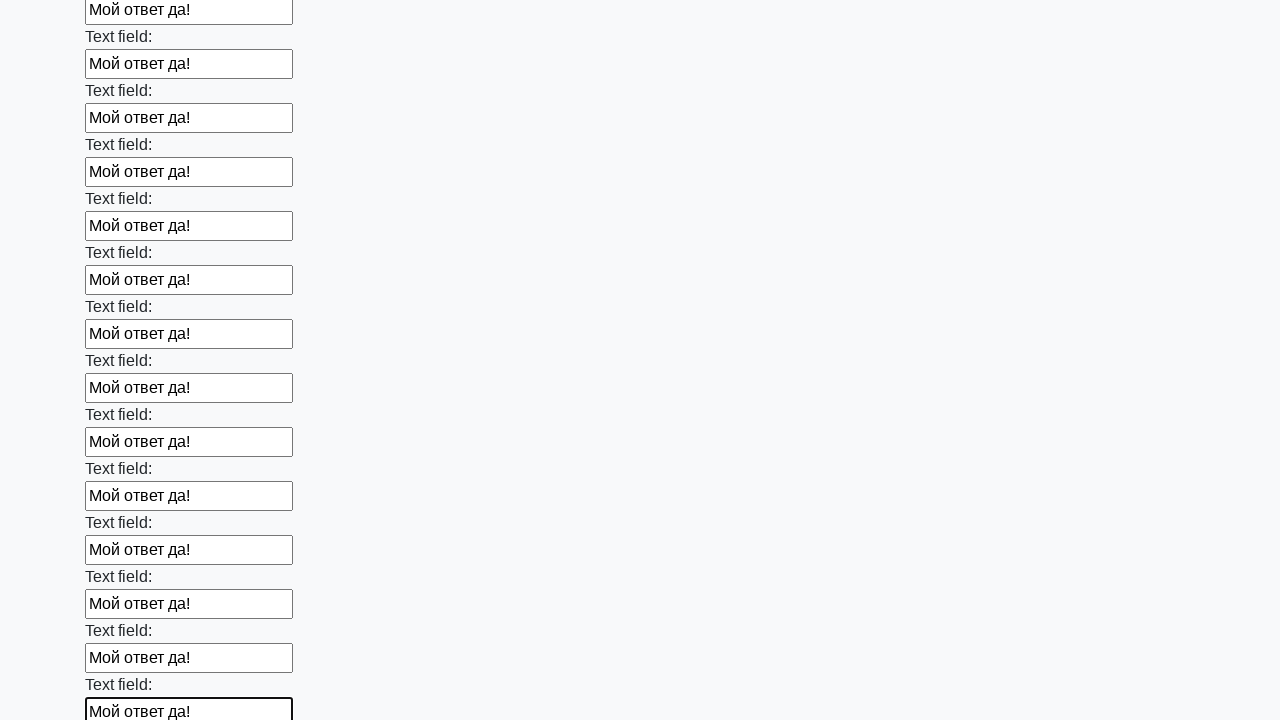

Filled input field with 'Мой ответ да!' on input >> nth=51
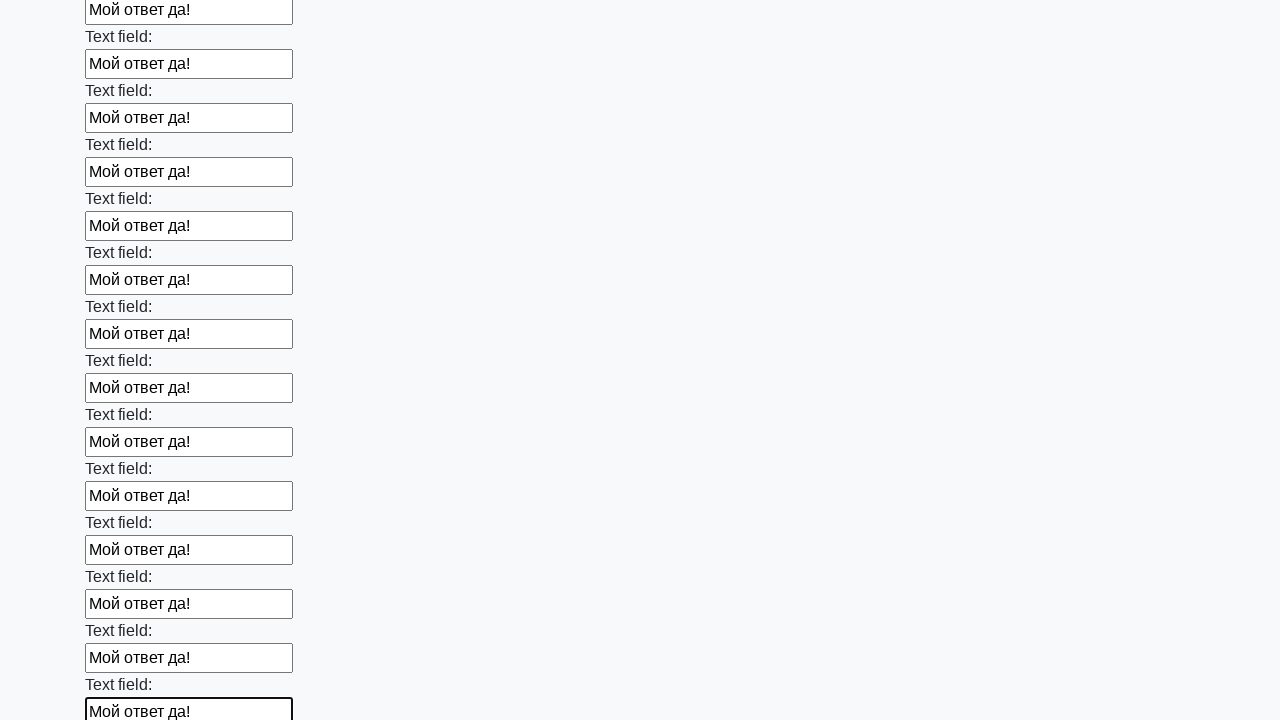

Filled input field with 'Мой ответ да!' on input >> nth=52
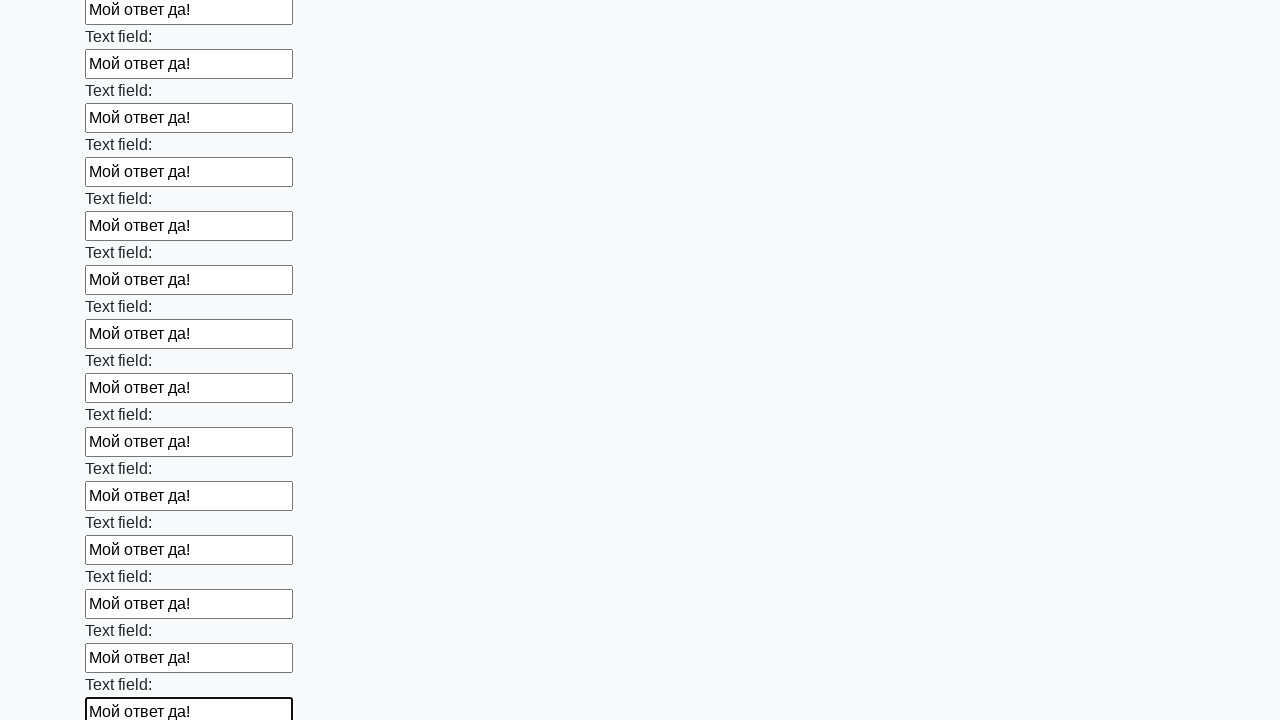

Filled input field with 'Мой ответ да!' on input >> nth=53
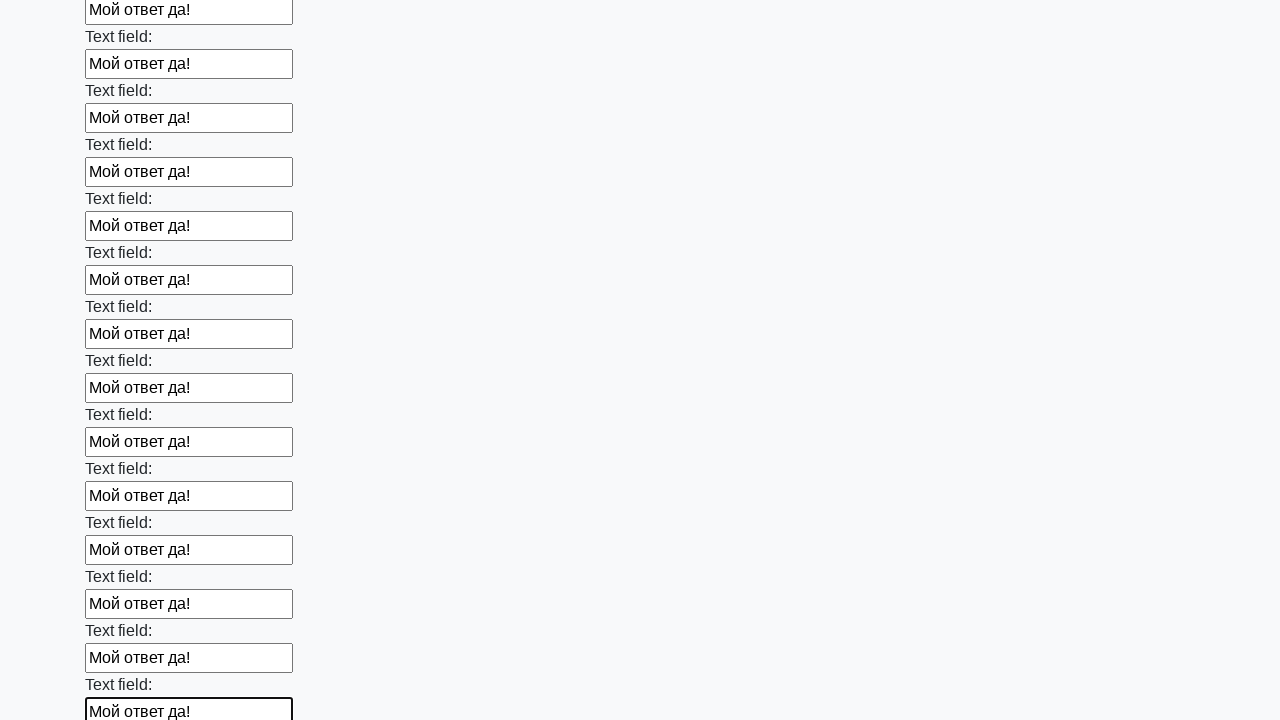

Filled input field with 'Мой ответ да!' on input >> nth=54
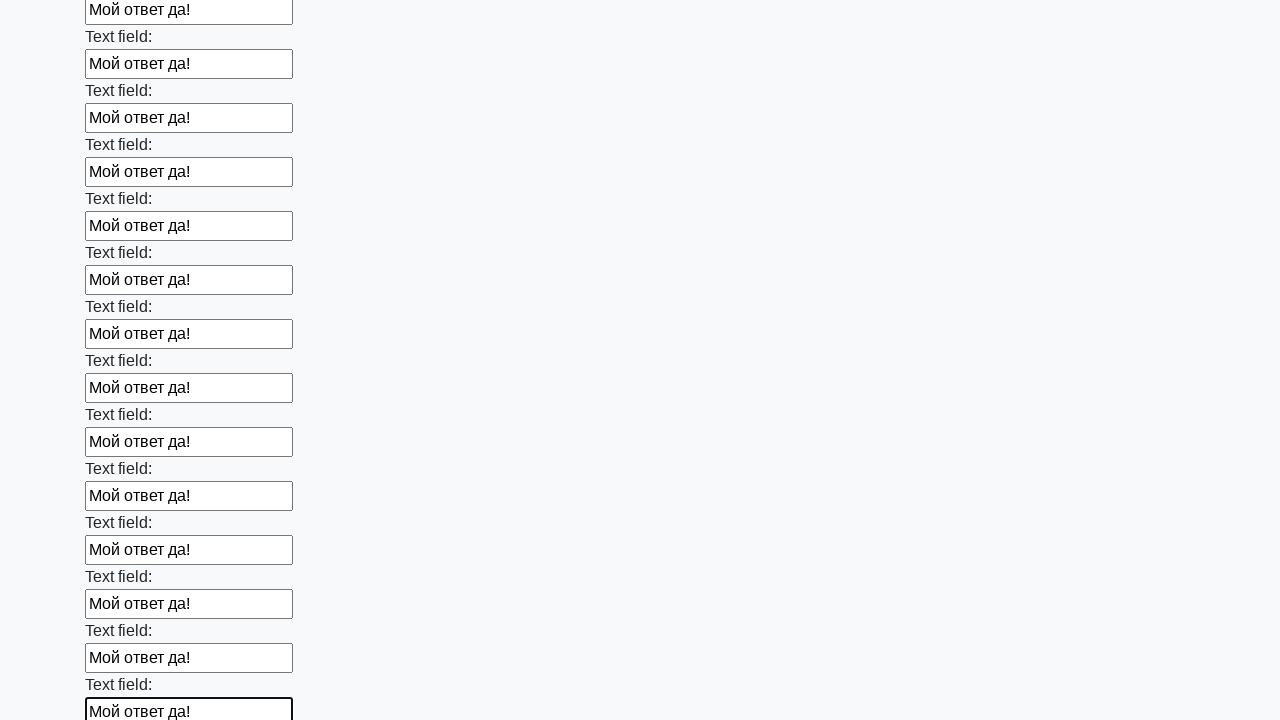

Filled input field with 'Мой ответ да!' on input >> nth=55
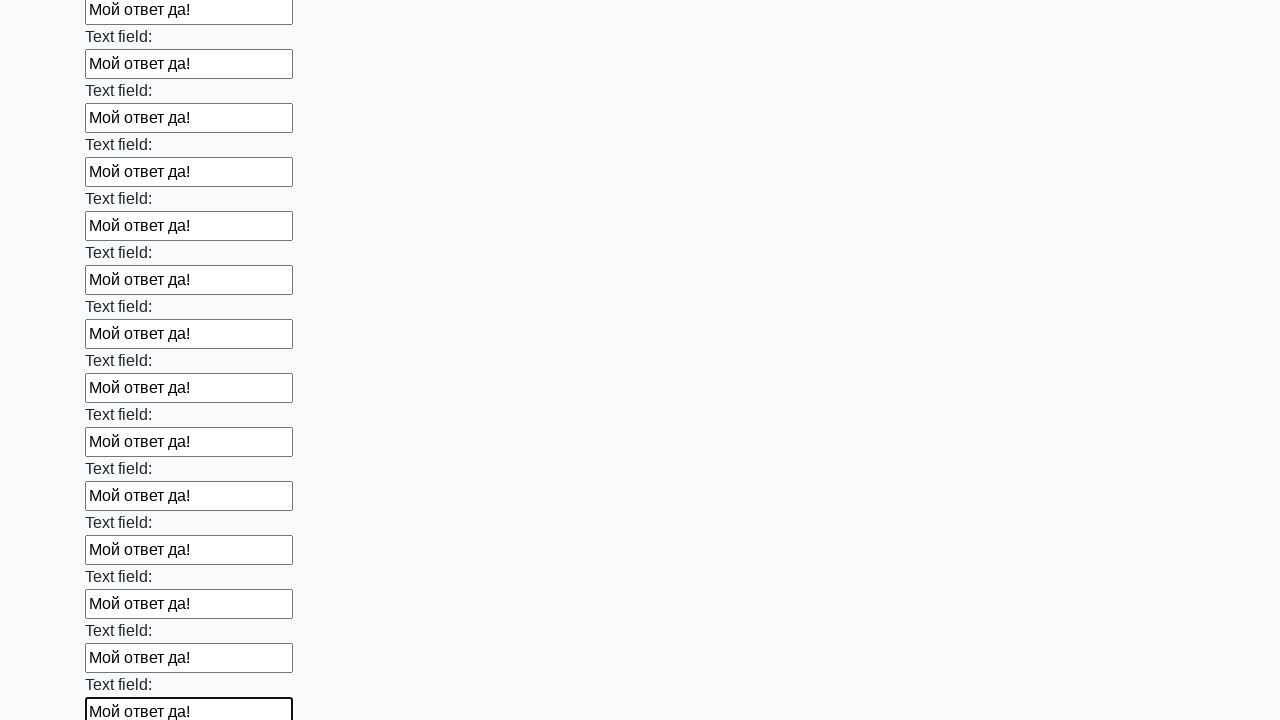

Filled input field with 'Мой ответ да!' on input >> nth=56
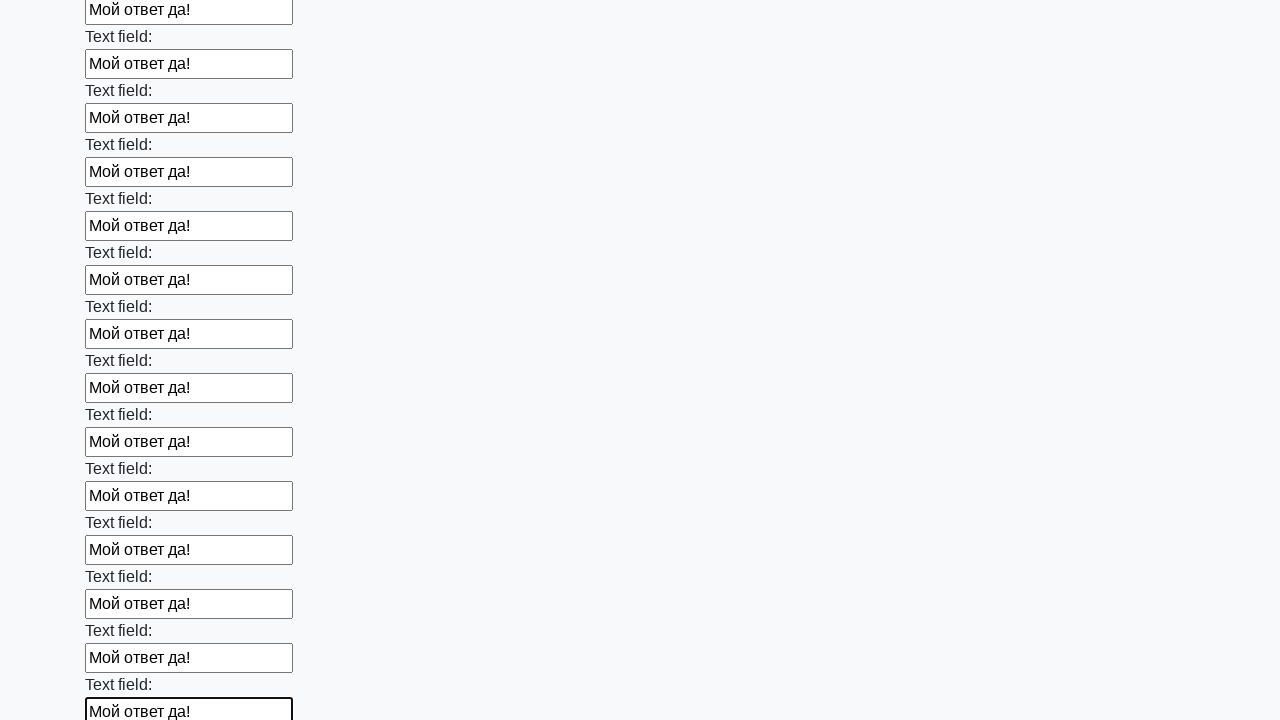

Filled input field with 'Мой ответ да!' on input >> nth=57
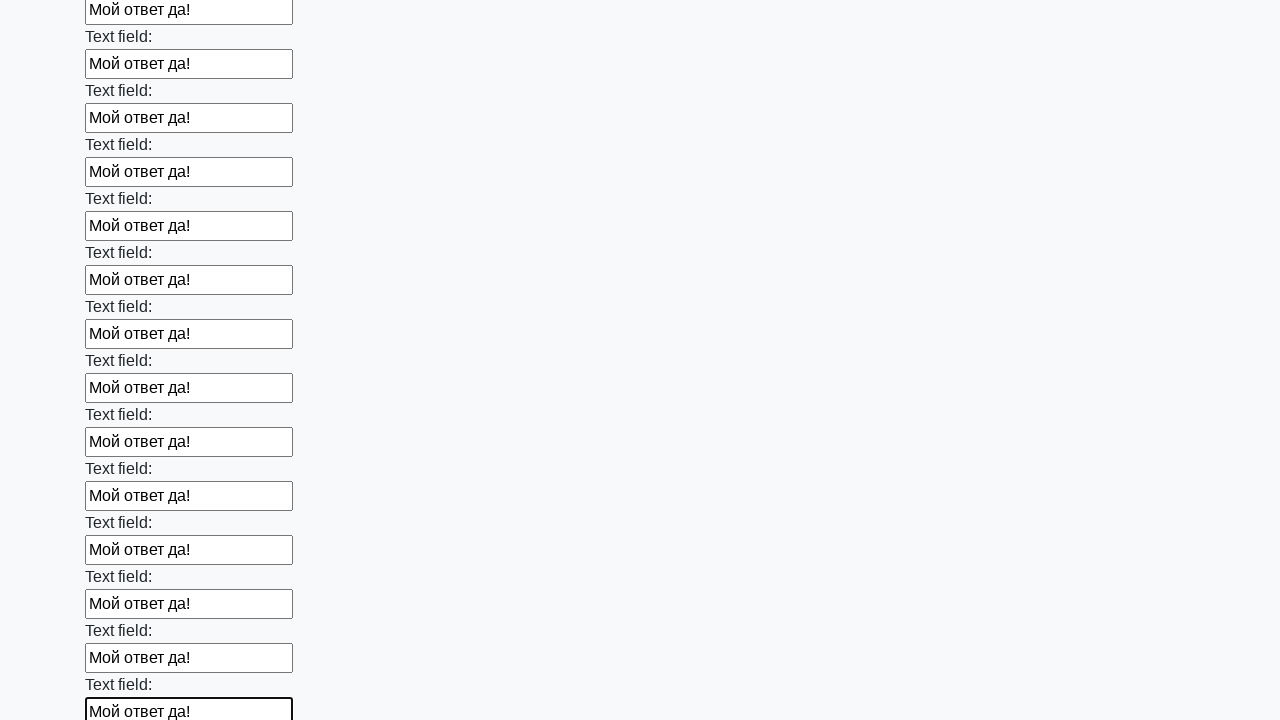

Filled input field with 'Мой ответ да!' on input >> nth=58
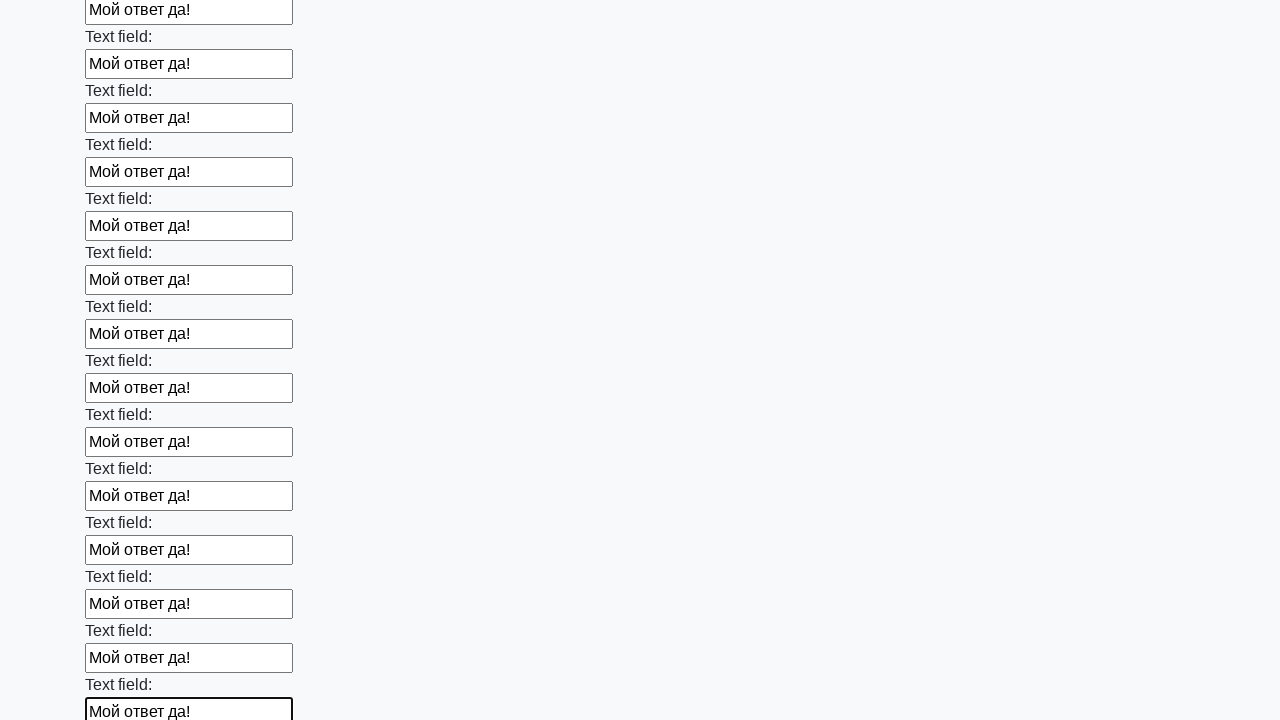

Filled input field with 'Мой ответ да!' on input >> nth=59
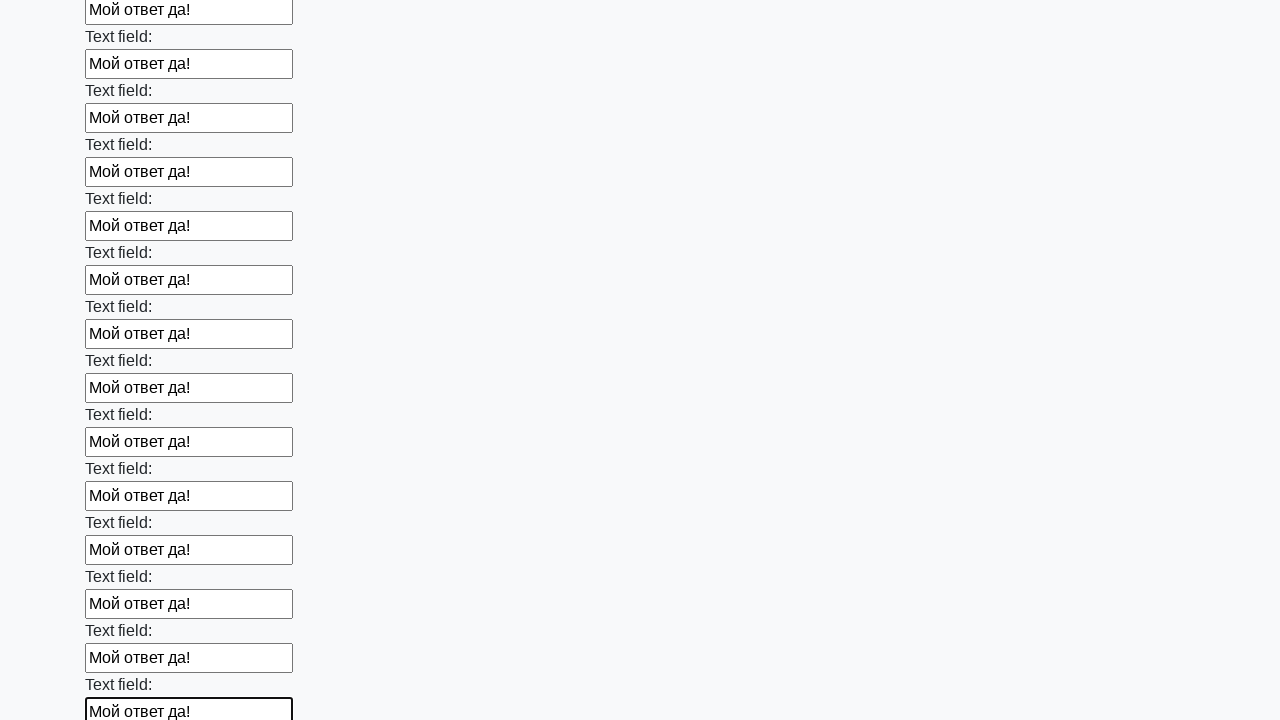

Filled input field with 'Мой ответ да!' on input >> nth=60
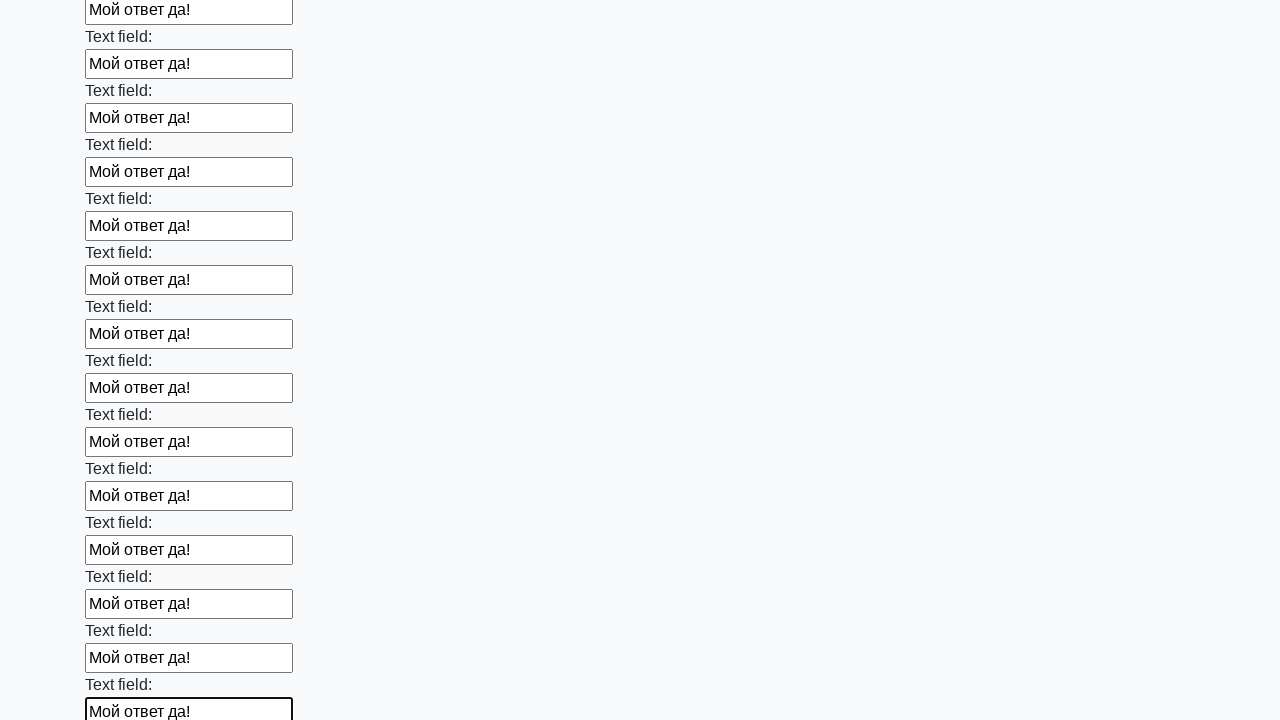

Filled input field with 'Мой ответ да!' on input >> nth=61
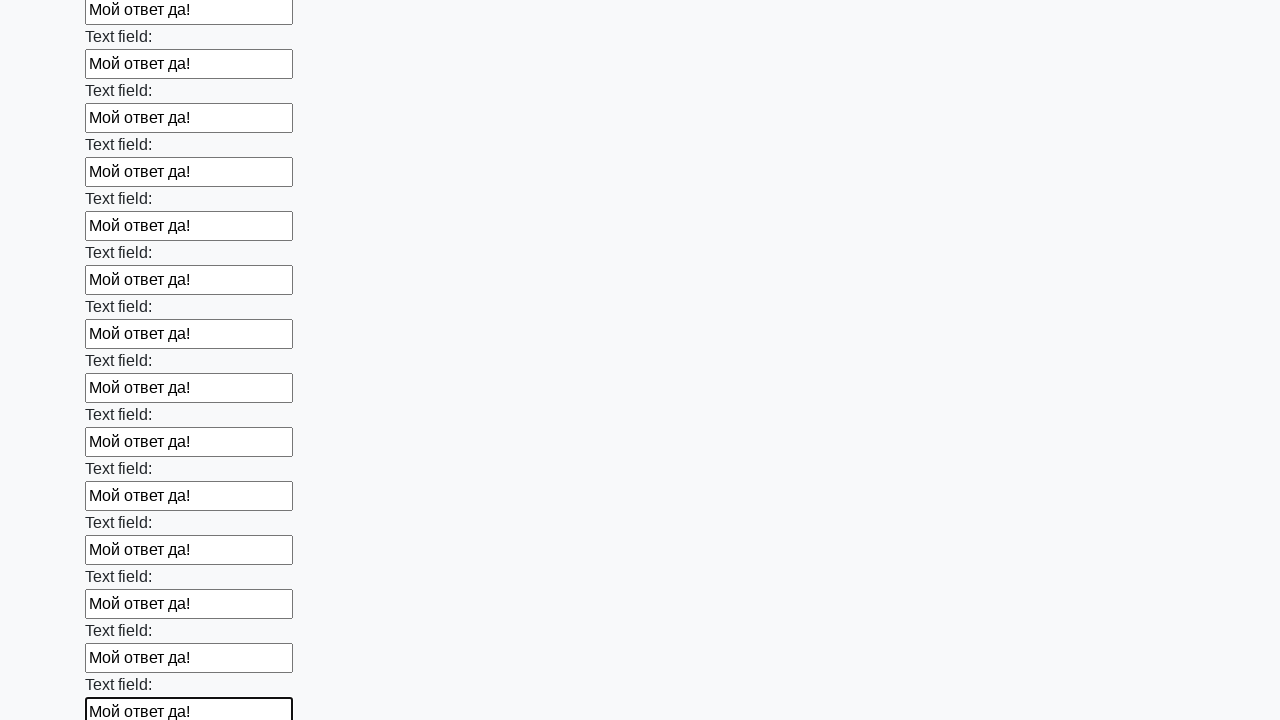

Filled input field with 'Мой ответ да!' on input >> nth=62
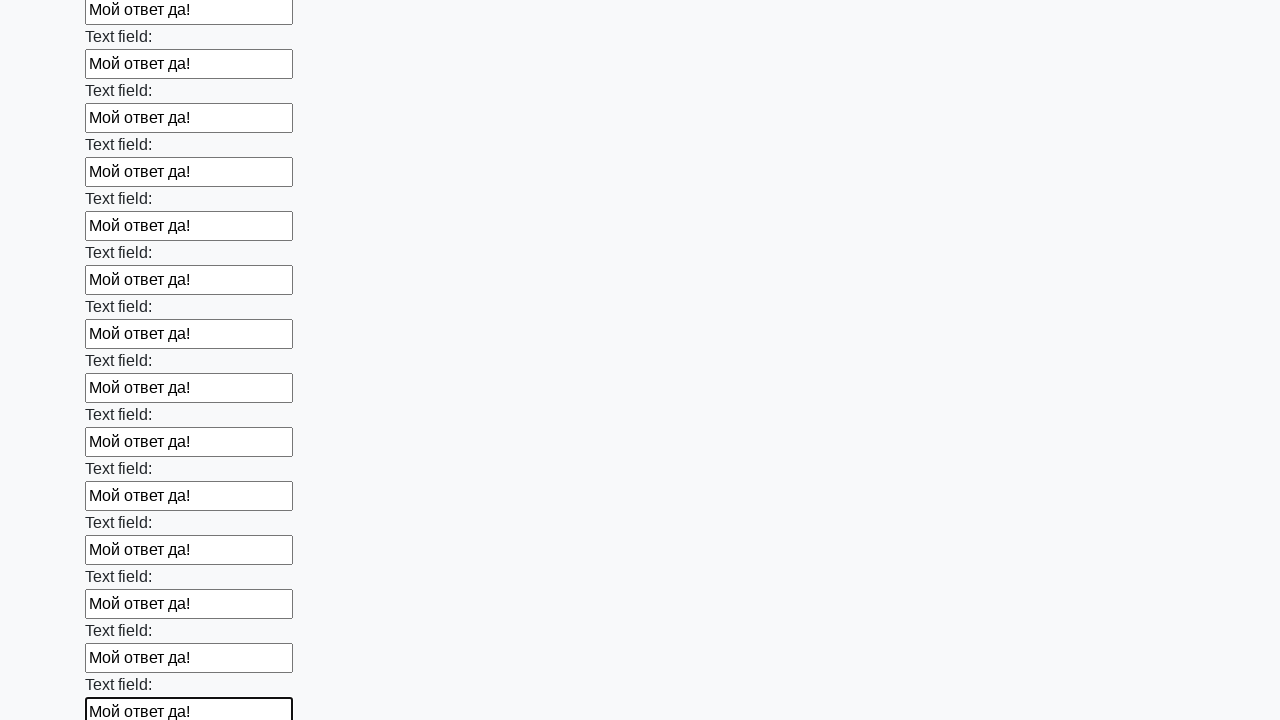

Filled input field with 'Мой ответ да!' on input >> nth=63
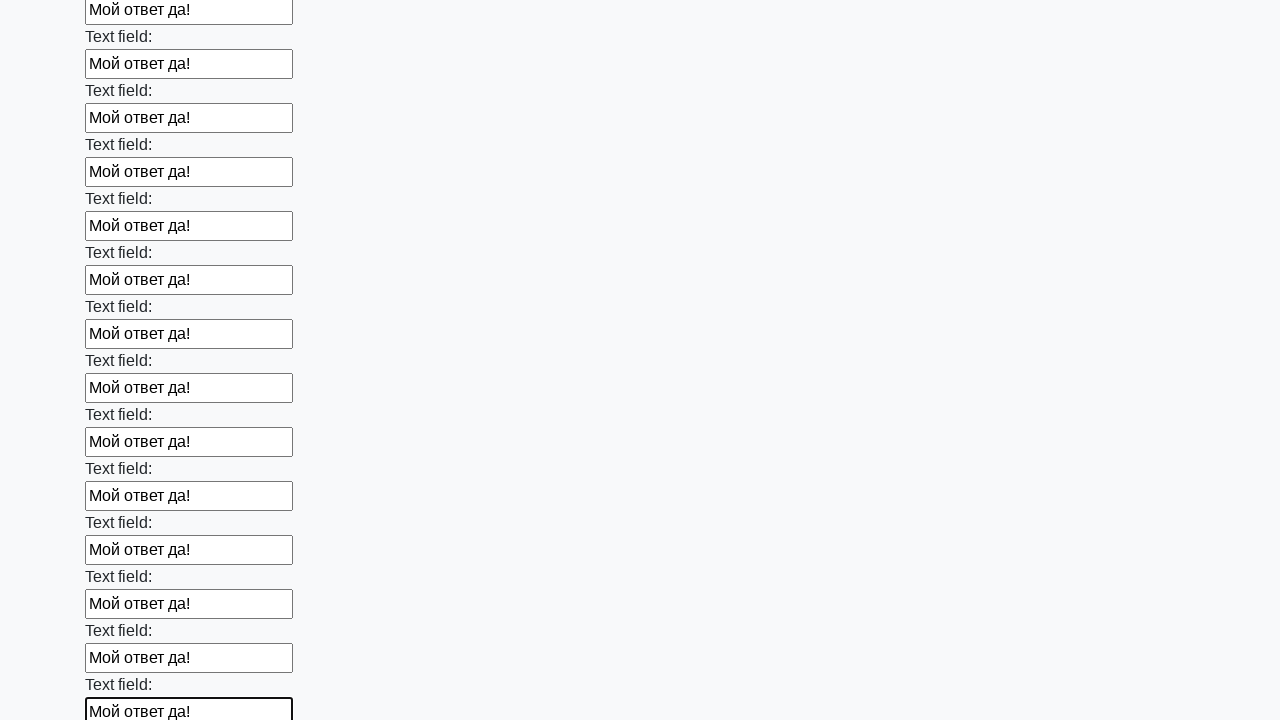

Filled input field with 'Мой ответ да!' on input >> nth=64
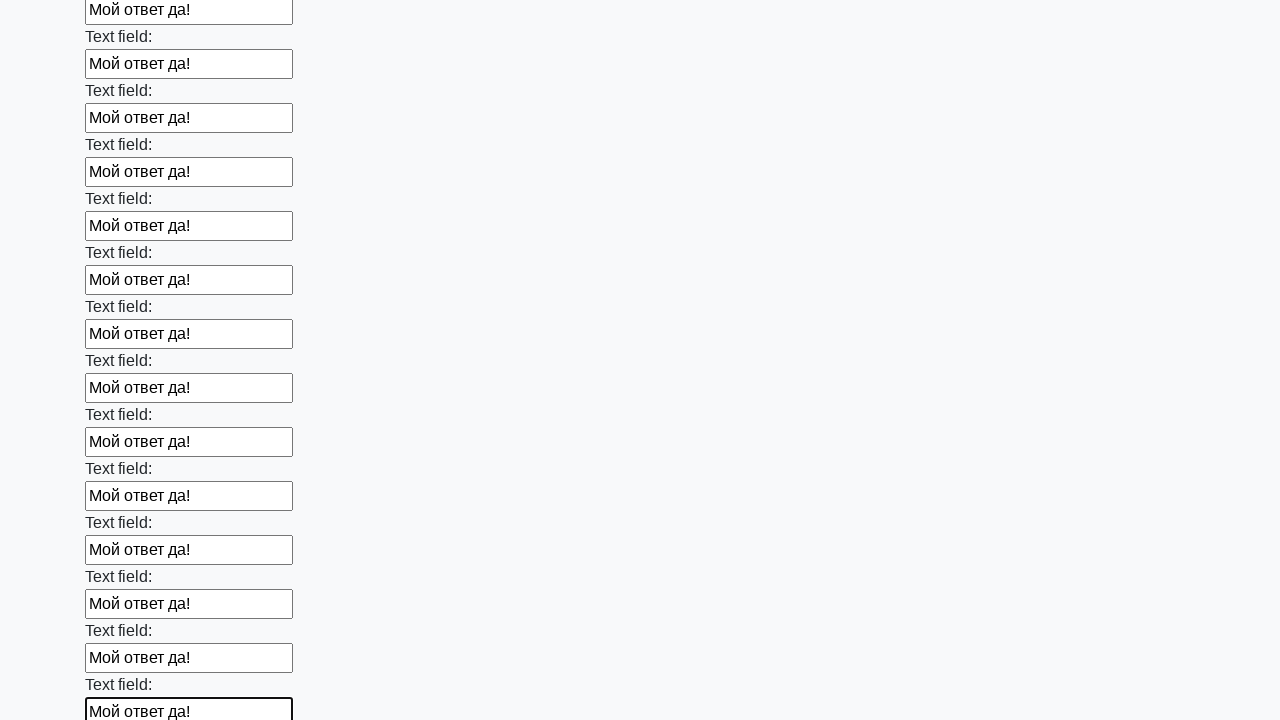

Filled input field with 'Мой ответ да!' on input >> nth=65
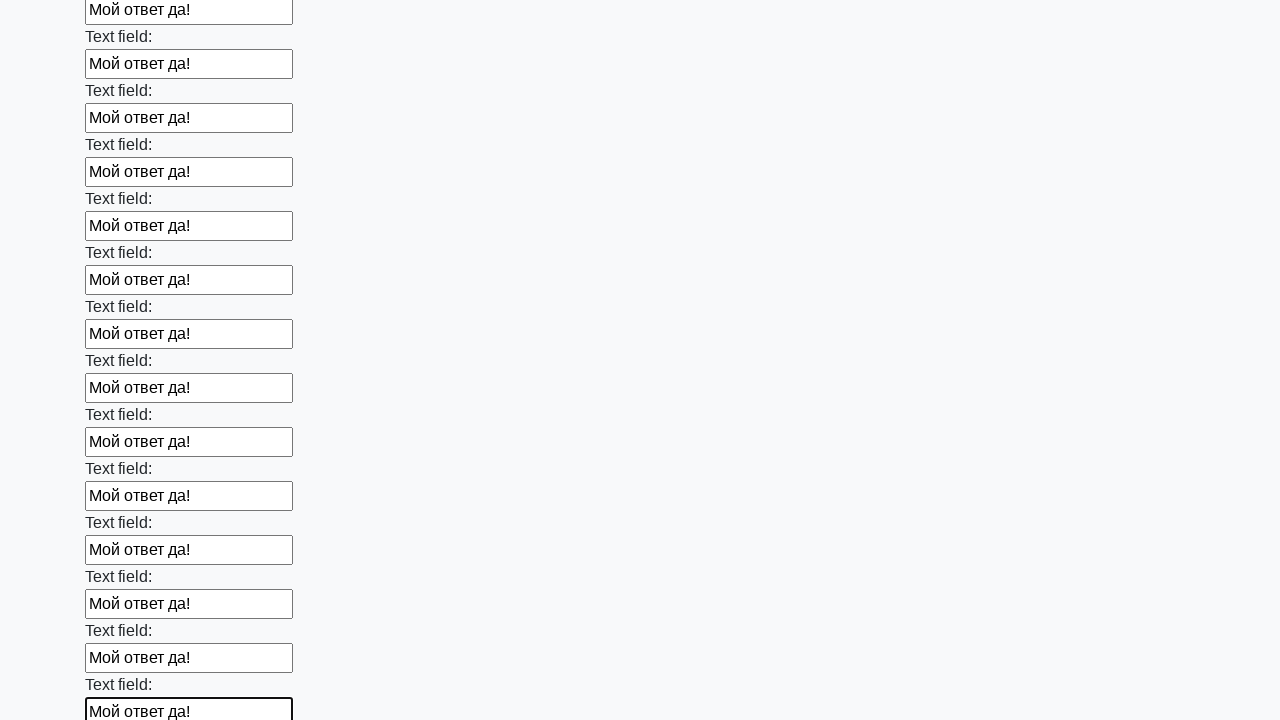

Filled input field with 'Мой ответ да!' on input >> nth=66
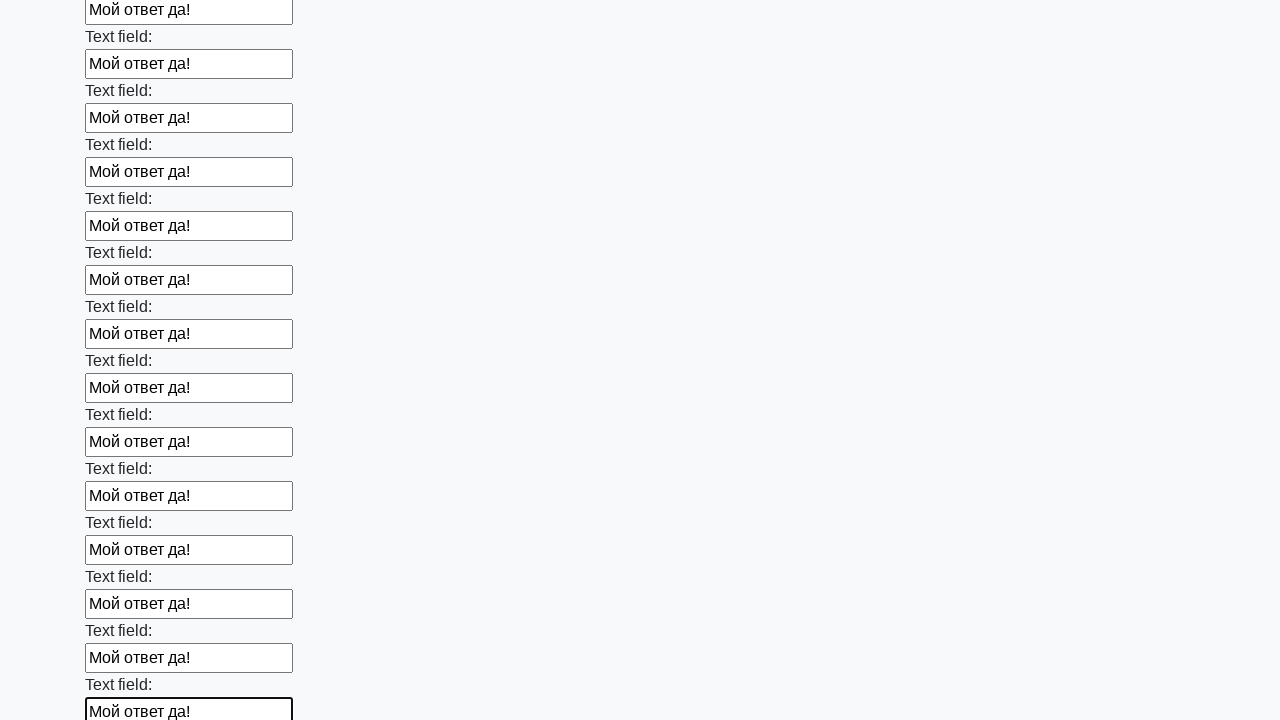

Filled input field with 'Мой ответ да!' on input >> nth=67
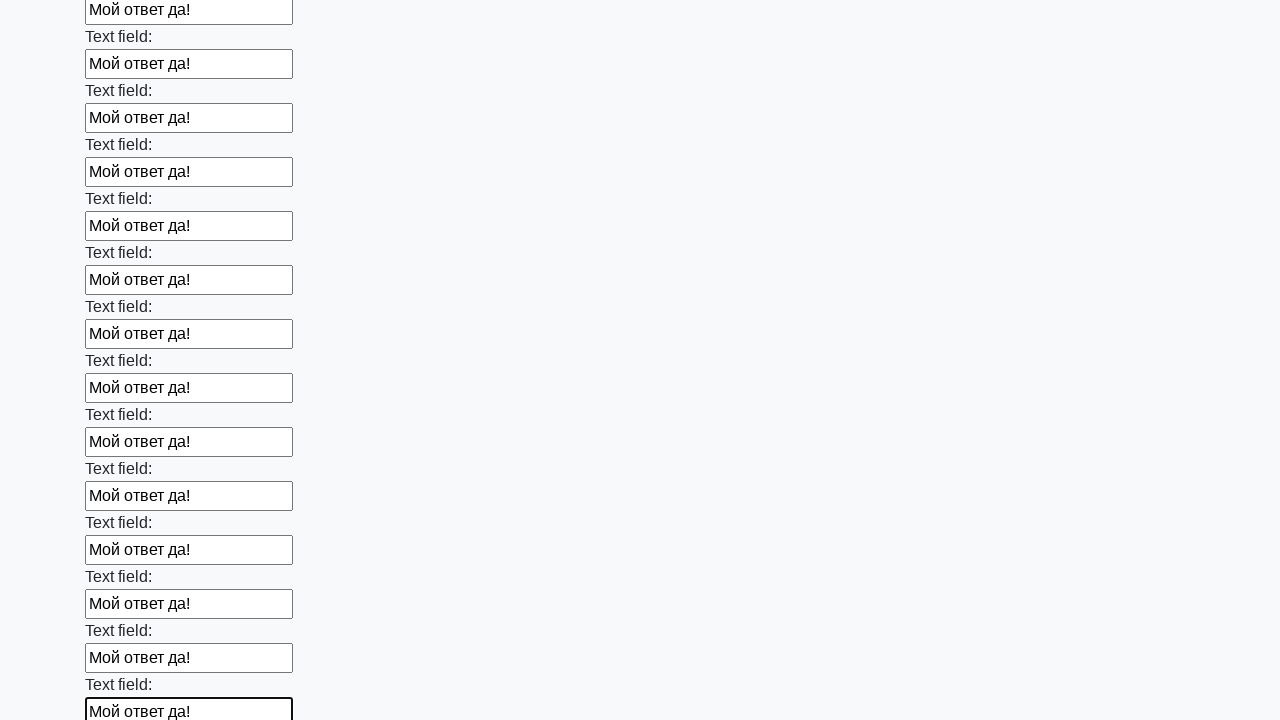

Filled input field with 'Мой ответ да!' on input >> nth=68
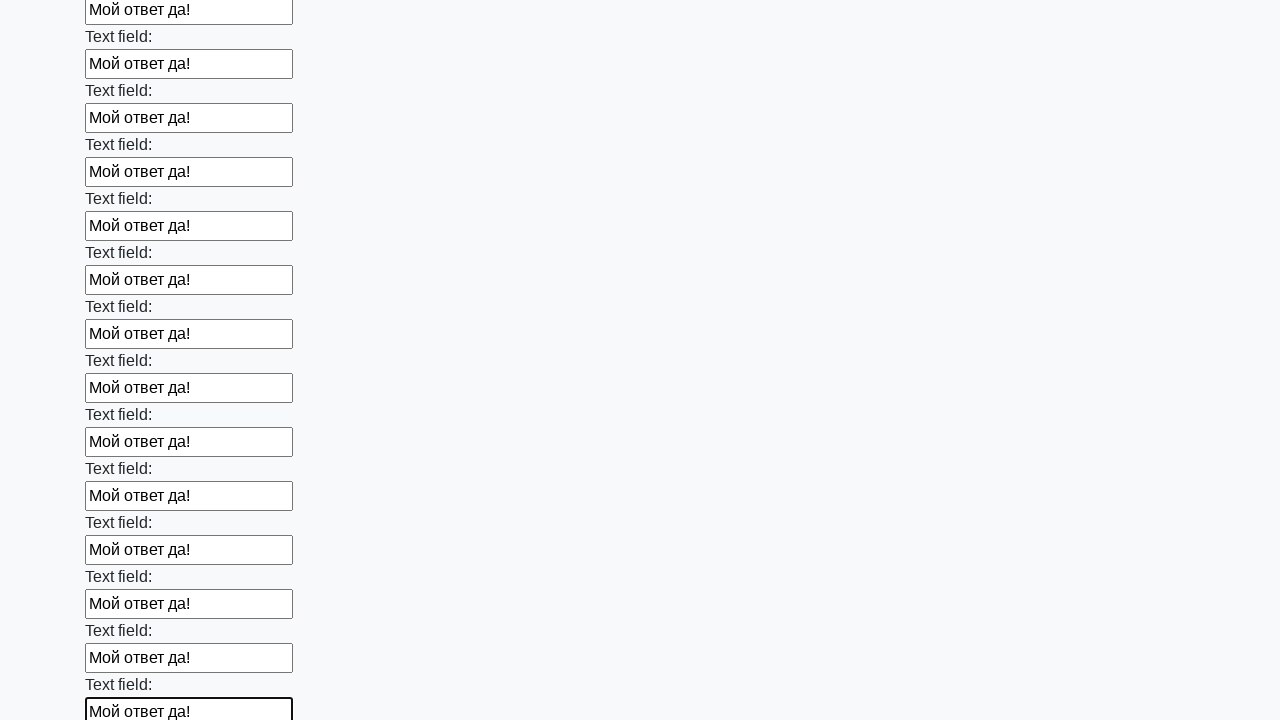

Filled input field with 'Мой ответ да!' on input >> nth=69
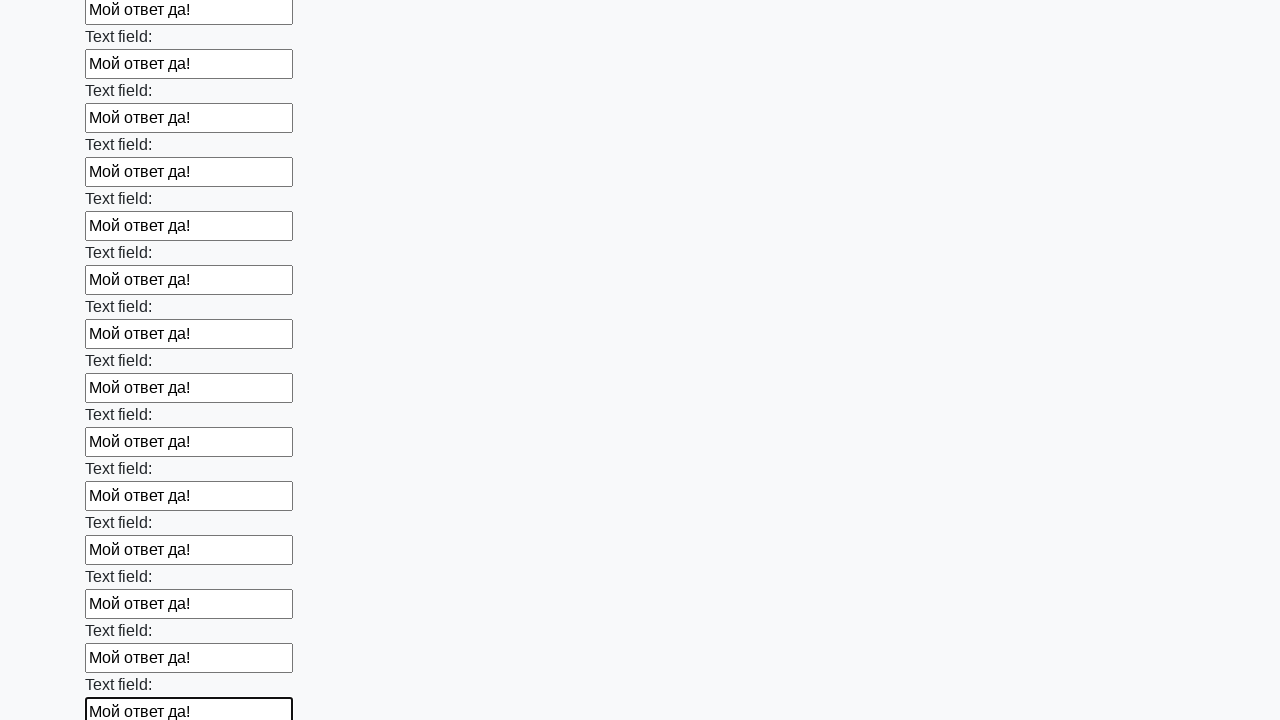

Filled input field with 'Мой ответ да!' on input >> nth=70
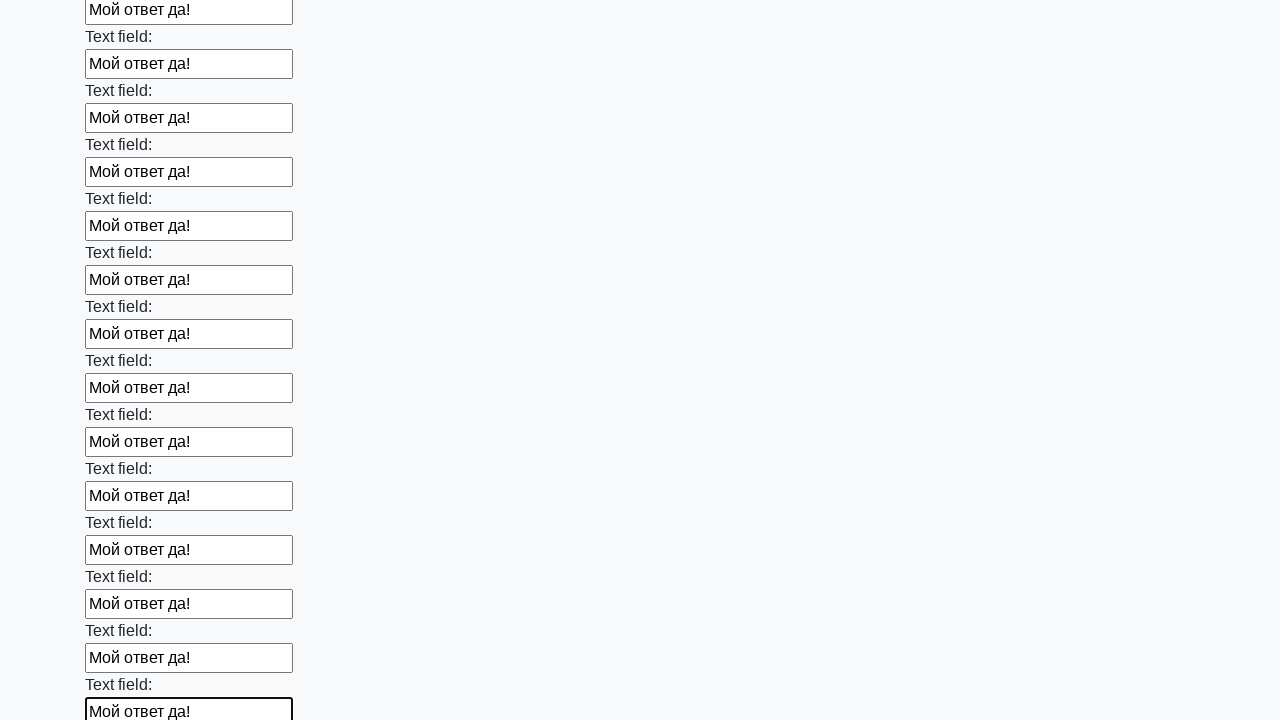

Filled input field with 'Мой ответ да!' on input >> nth=71
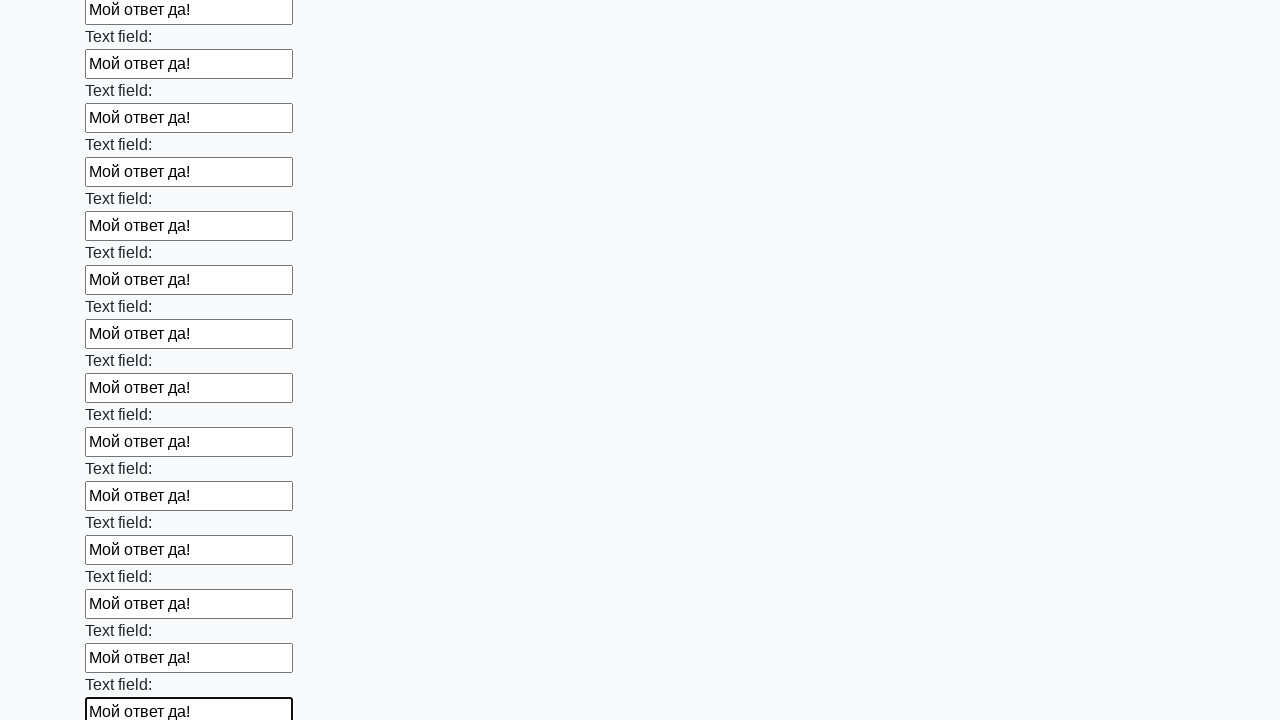

Filled input field with 'Мой ответ да!' on input >> nth=72
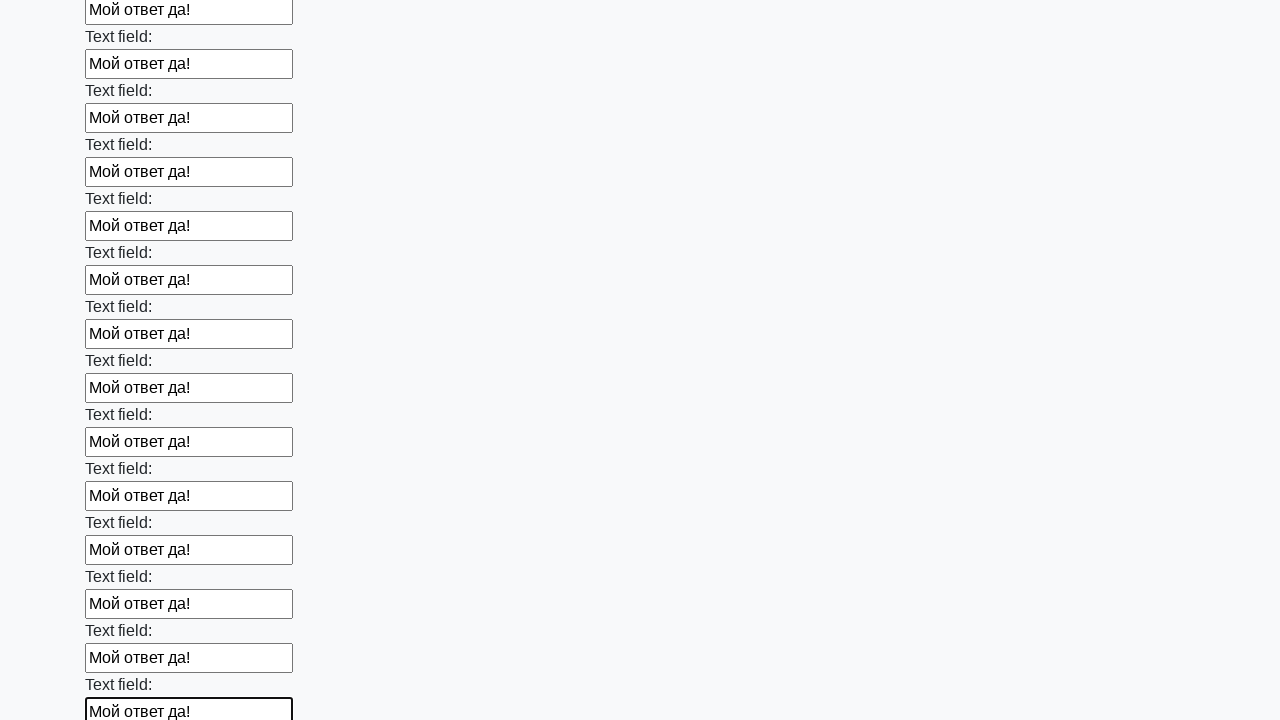

Filled input field with 'Мой ответ да!' on input >> nth=73
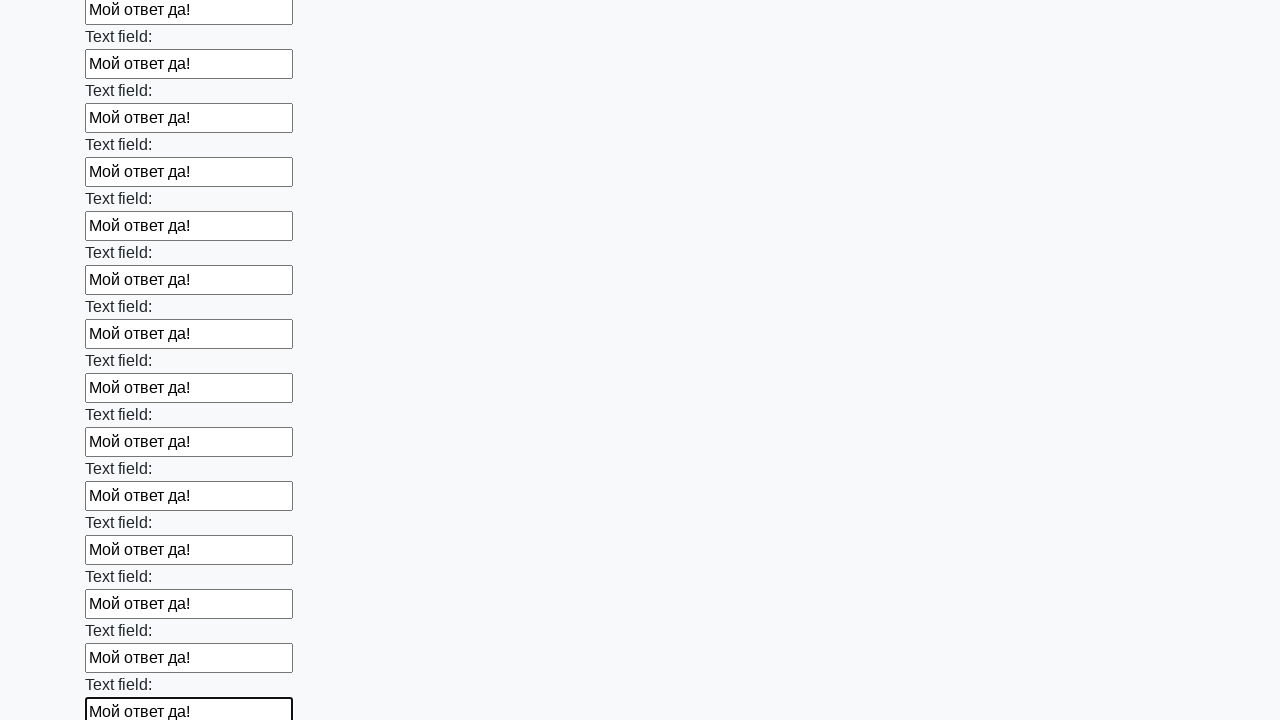

Filled input field with 'Мой ответ да!' on input >> nth=74
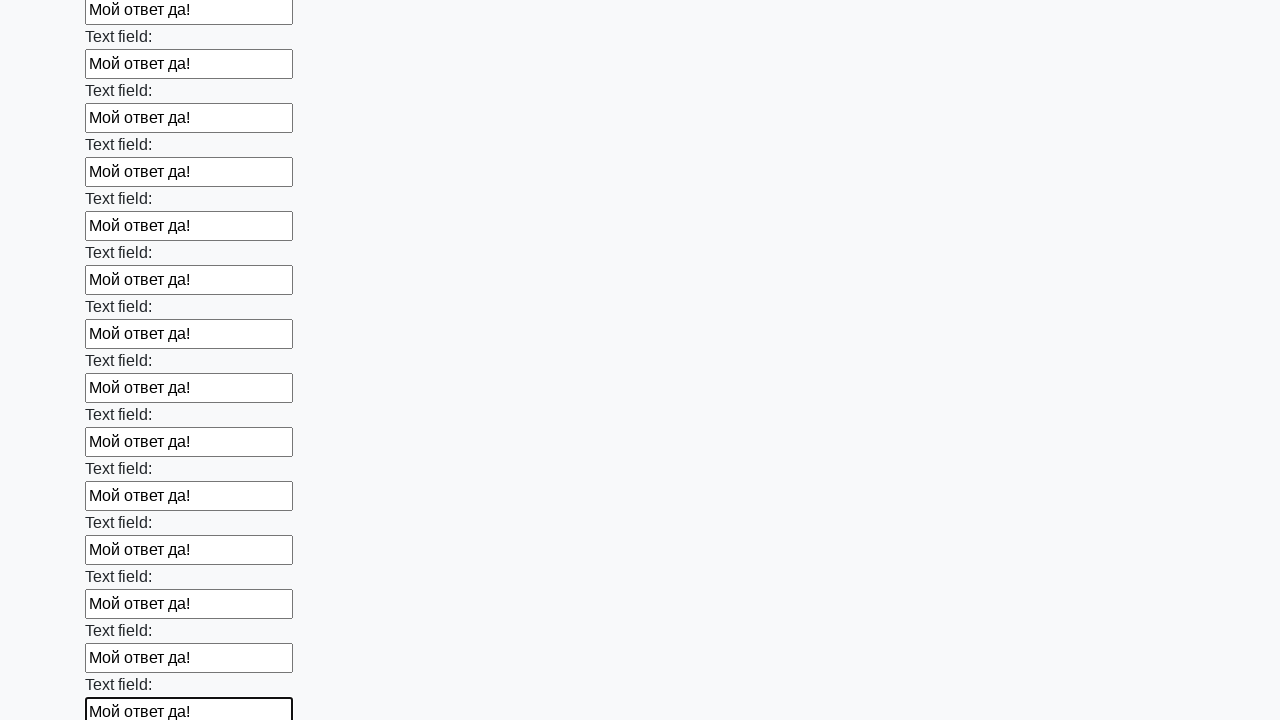

Filled input field with 'Мой ответ да!' on input >> nth=75
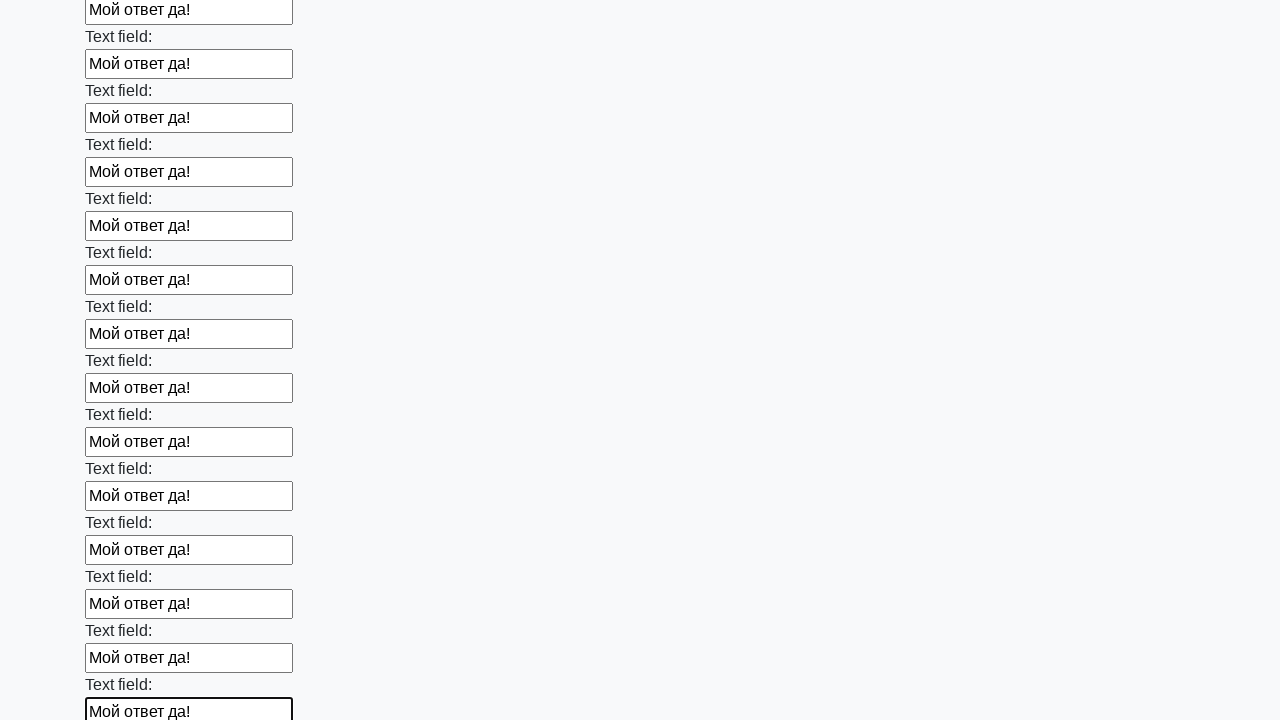

Filled input field with 'Мой ответ да!' on input >> nth=76
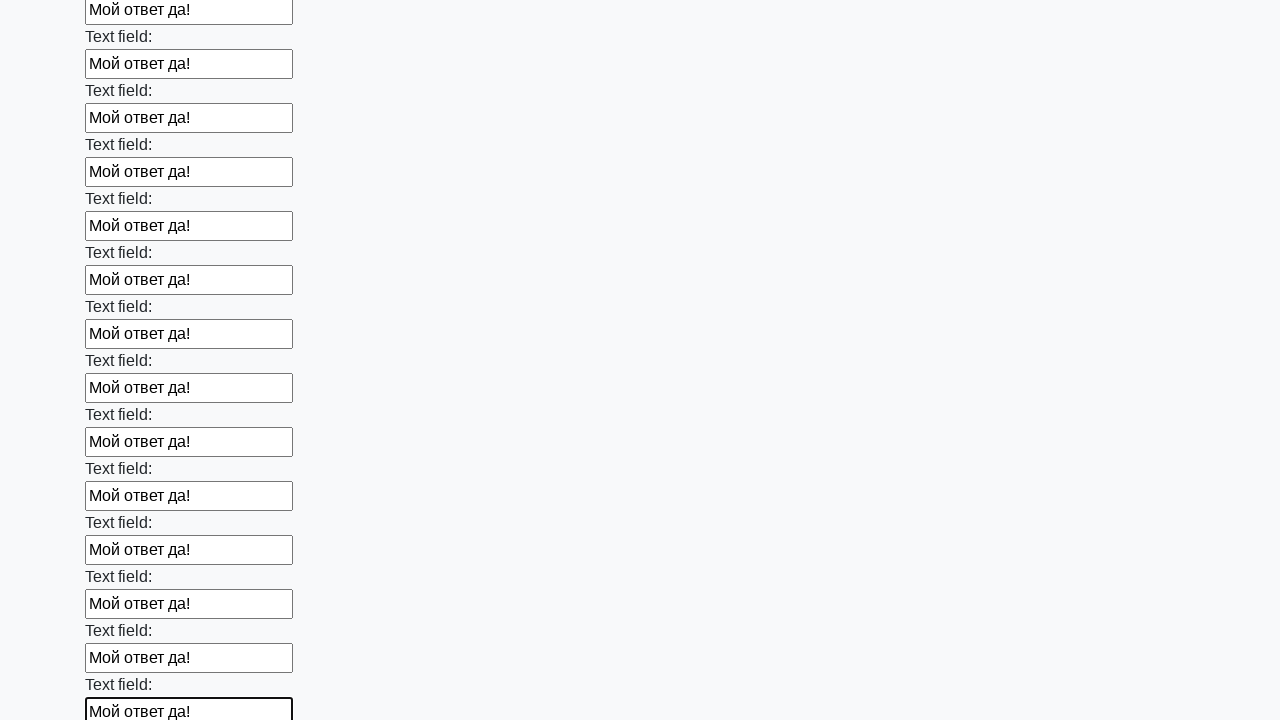

Filled input field with 'Мой ответ да!' on input >> nth=77
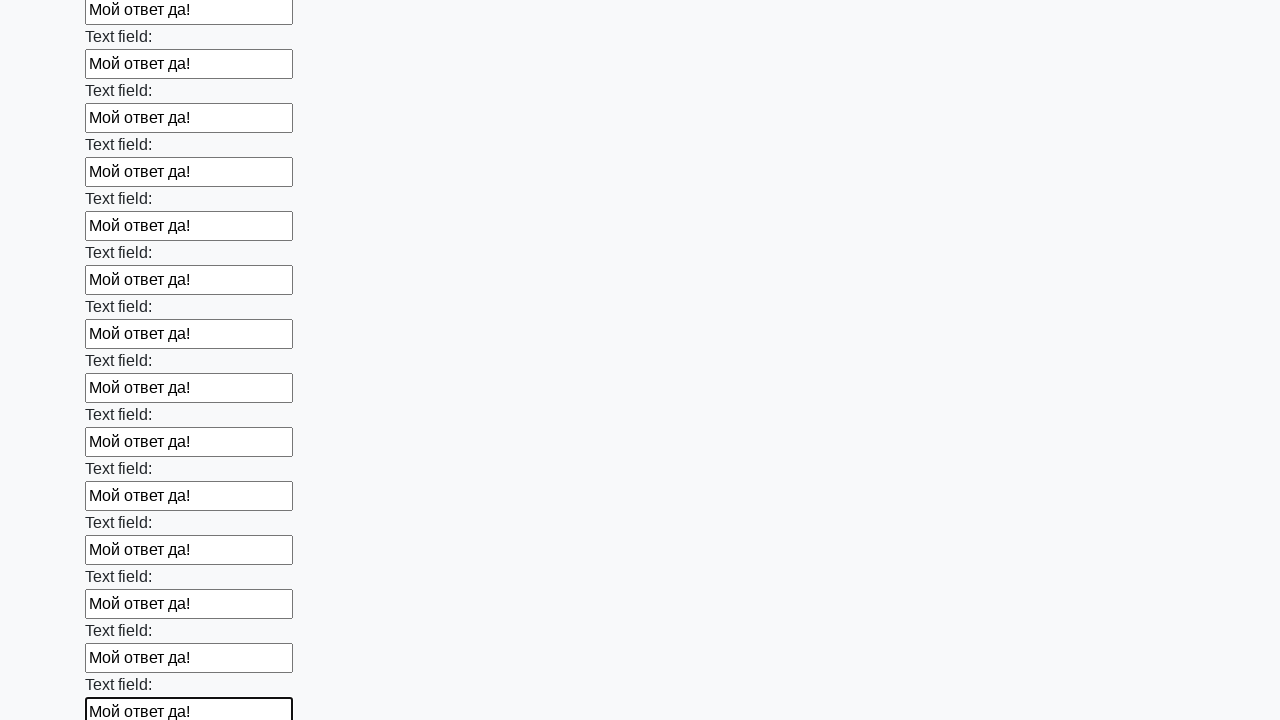

Filled input field with 'Мой ответ да!' on input >> nth=78
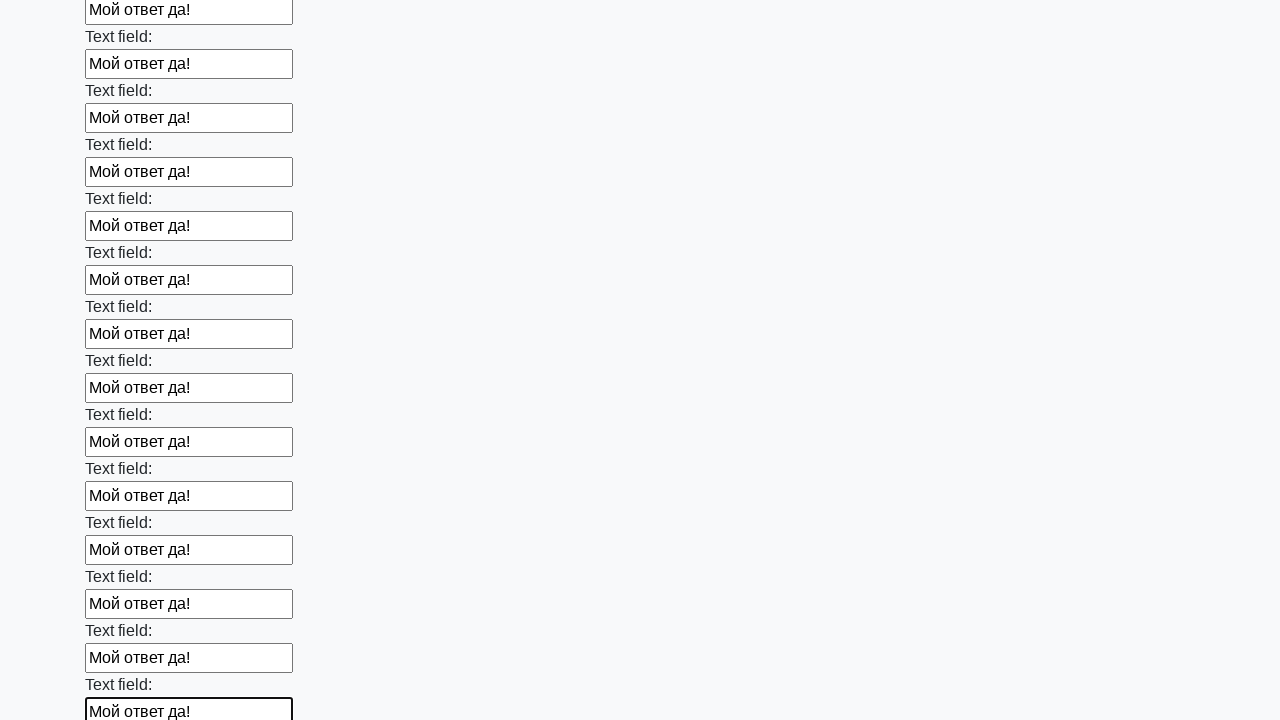

Filled input field with 'Мой ответ да!' on input >> nth=79
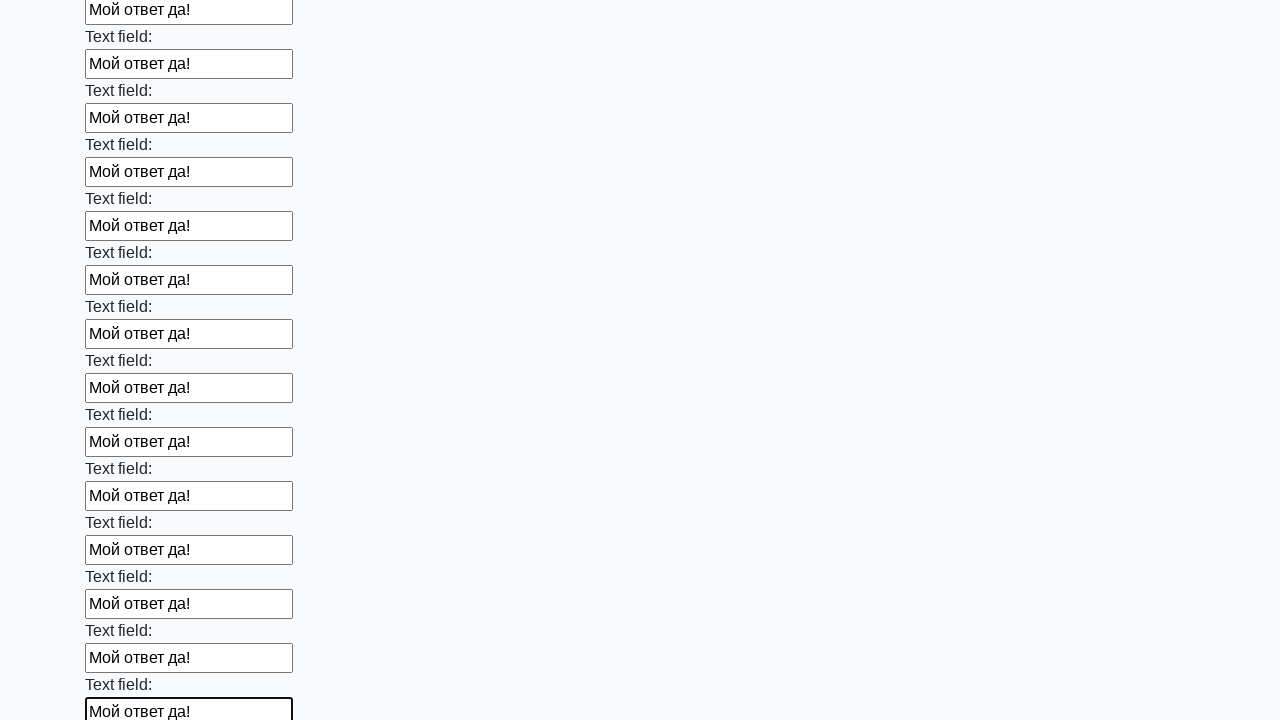

Filled input field with 'Мой ответ да!' on input >> nth=80
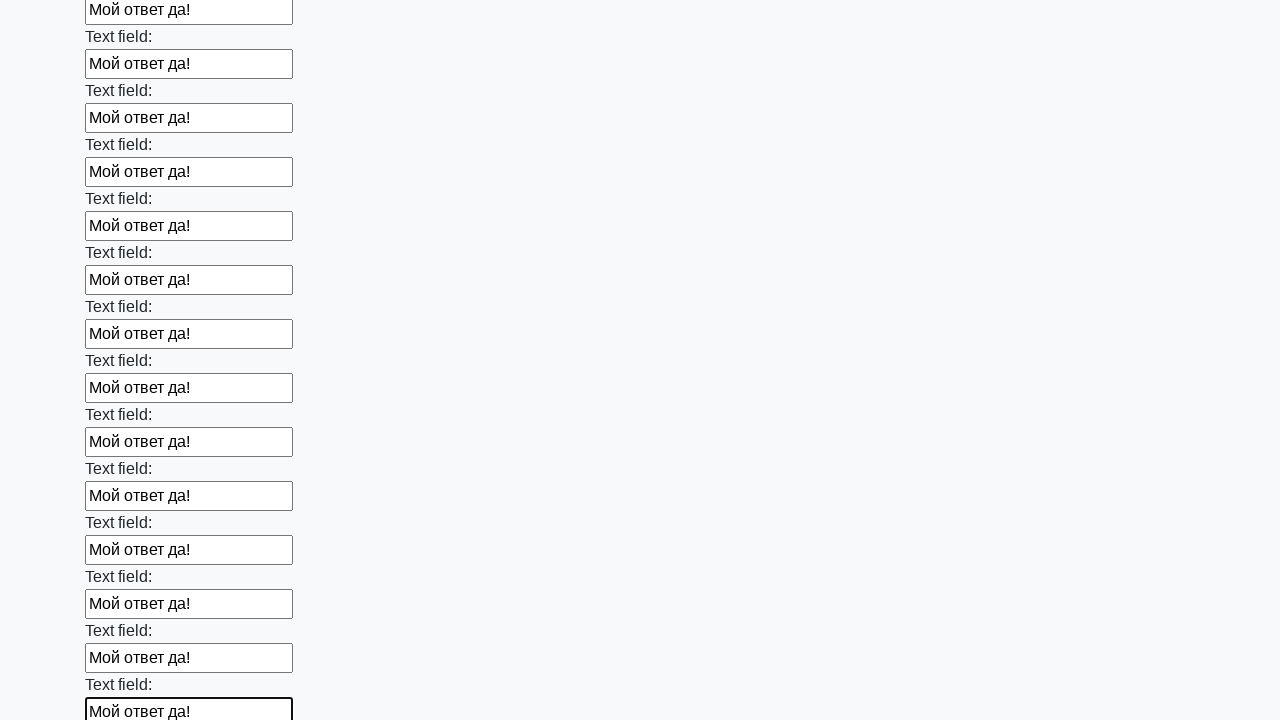

Filled input field with 'Мой ответ да!' on input >> nth=81
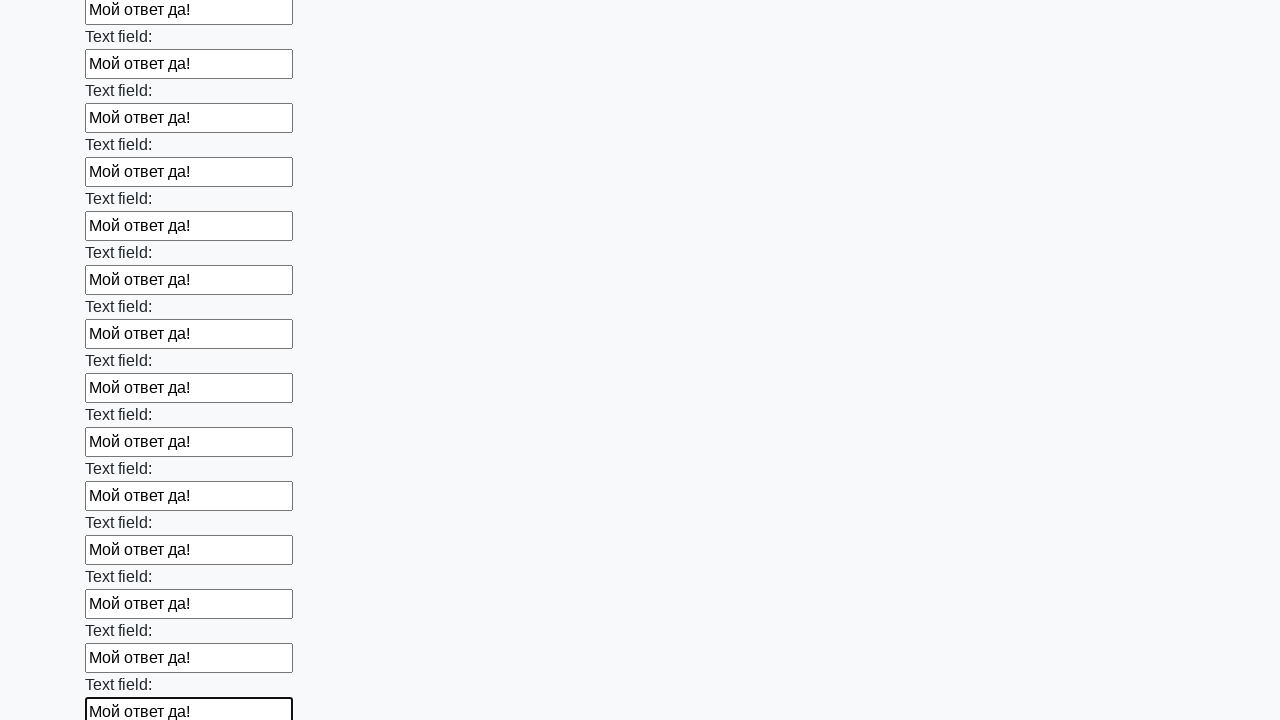

Filled input field with 'Мой ответ да!' on input >> nth=82
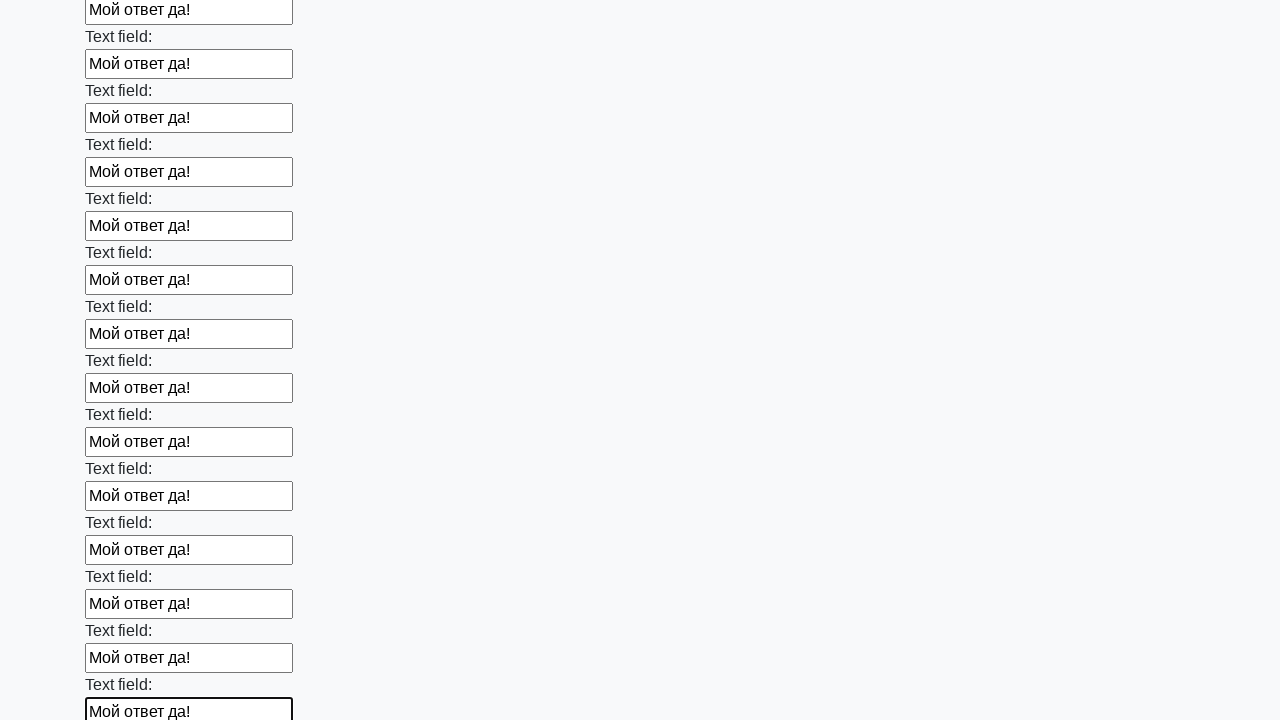

Filled input field with 'Мой ответ да!' on input >> nth=83
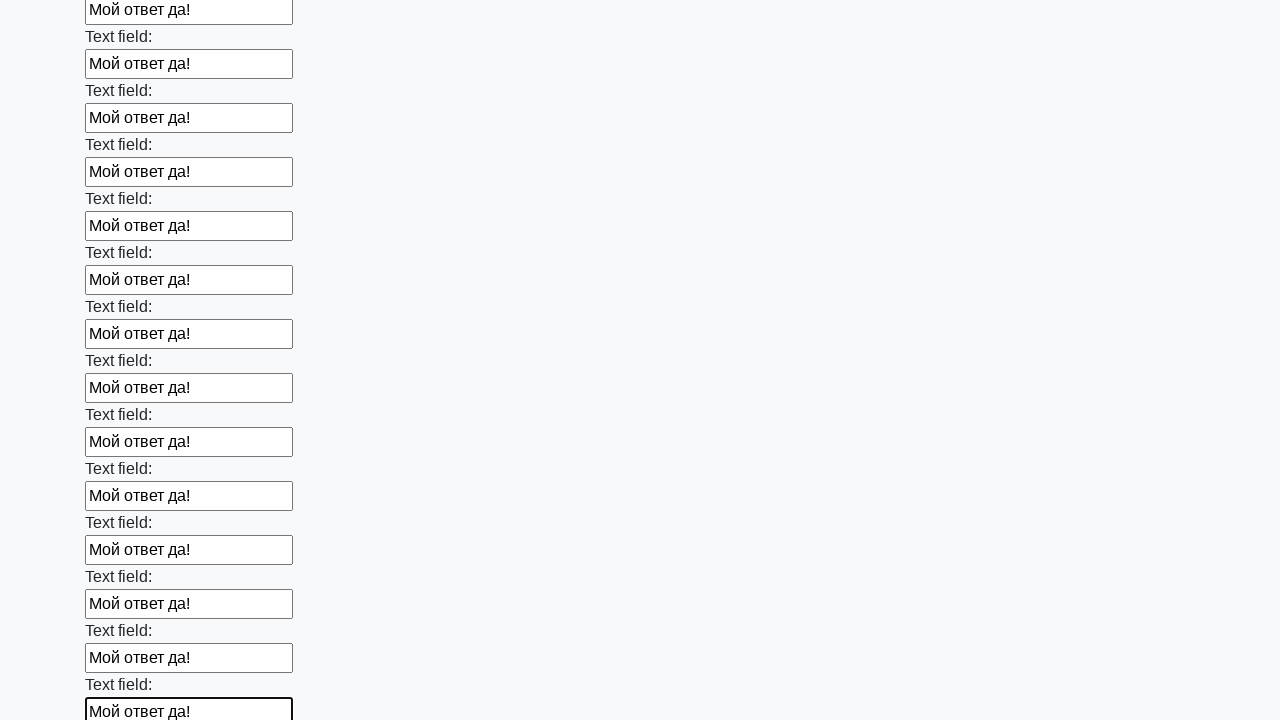

Filled input field with 'Мой ответ да!' on input >> nth=84
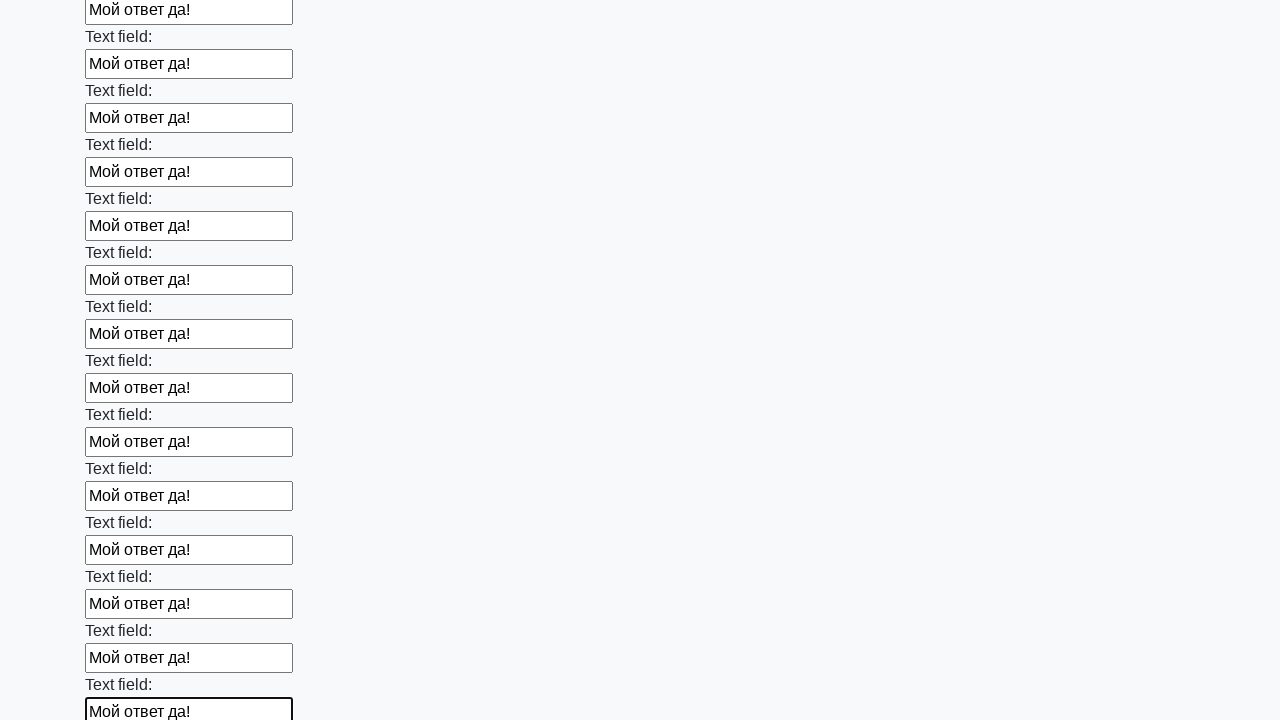

Filled input field with 'Мой ответ да!' on input >> nth=85
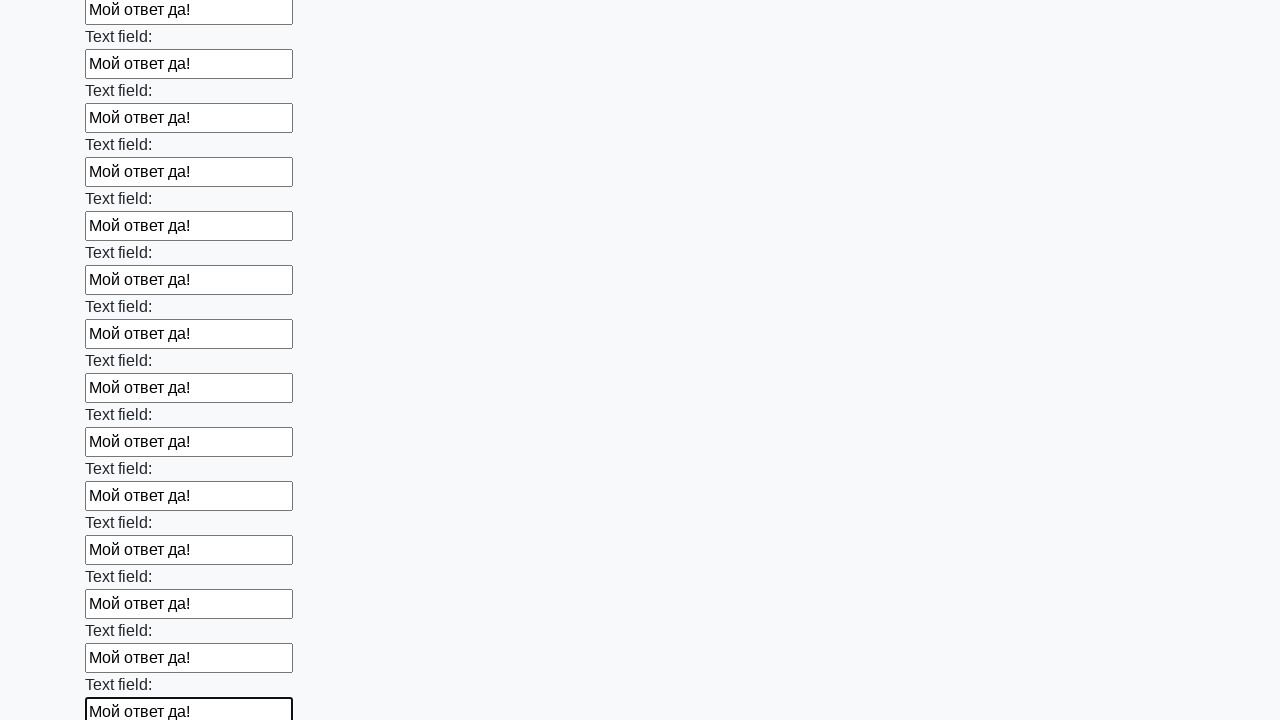

Filled input field with 'Мой ответ да!' on input >> nth=86
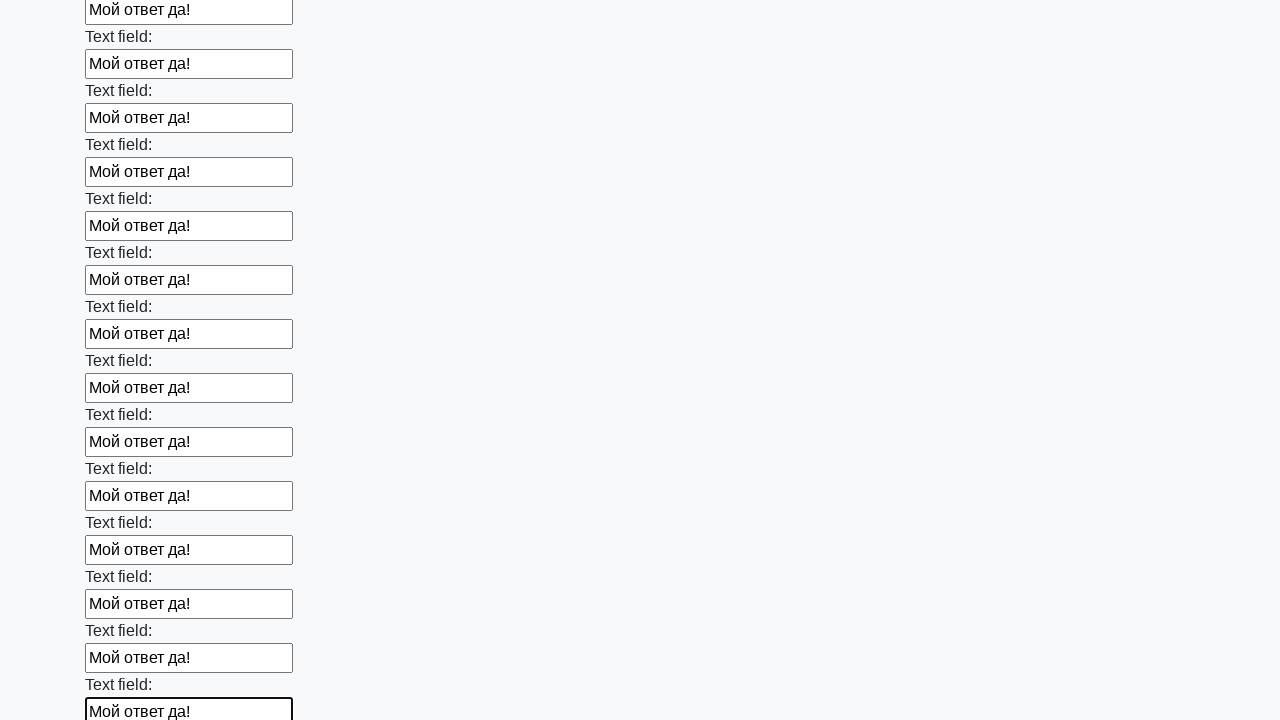

Filled input field with 'Мой ответ да!' on input >> nth=87
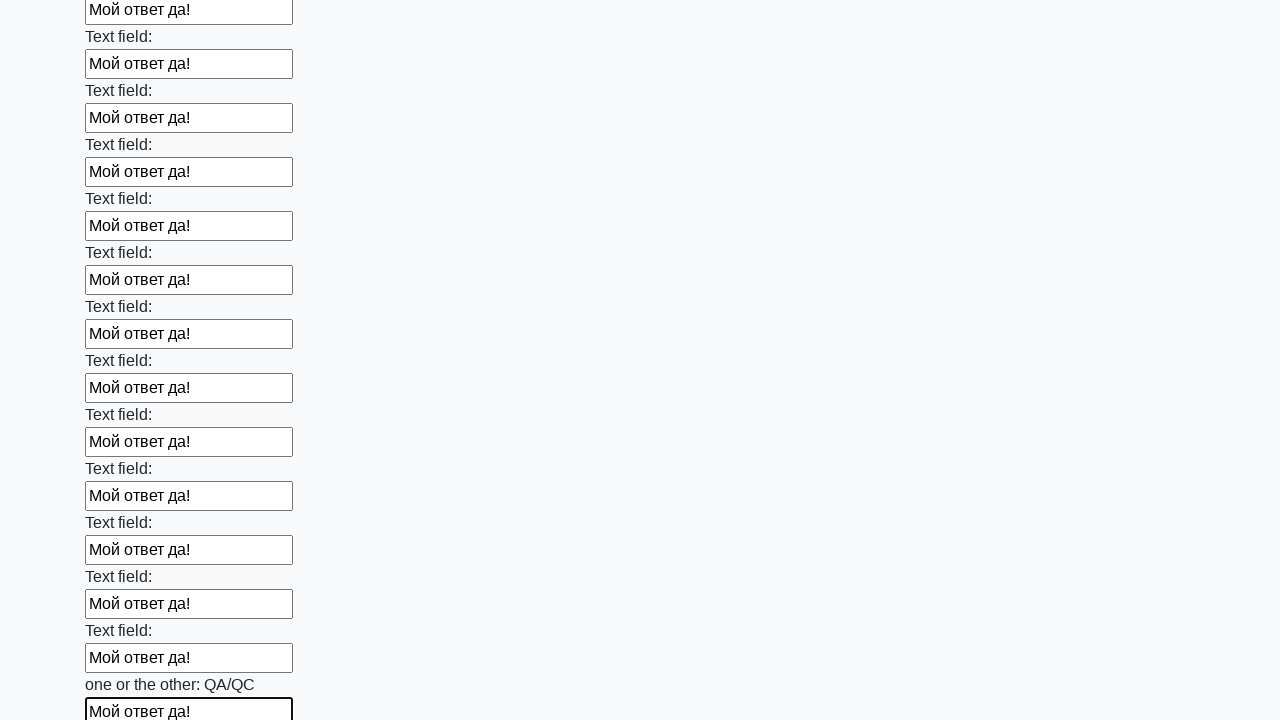

Filled input field with 'Мой ответ да!' on input >> nth=88
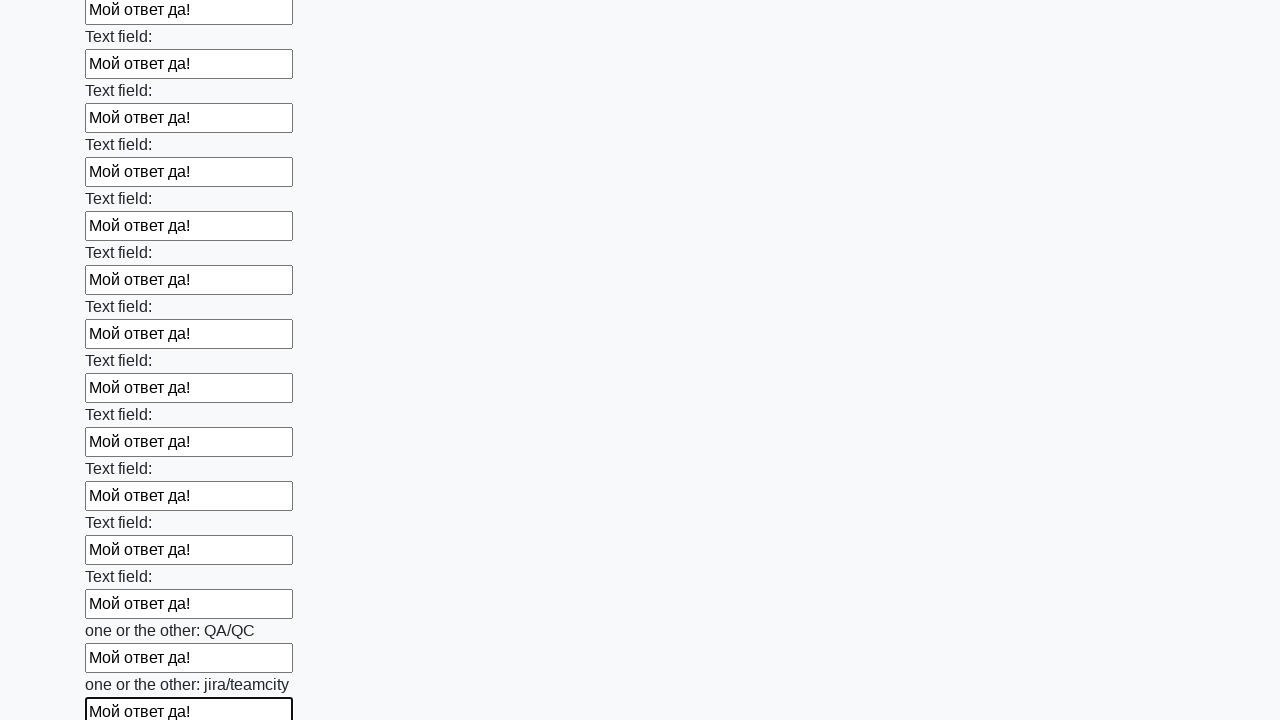

Filled input field with 'Мой ответ да!' on input >> nth=89
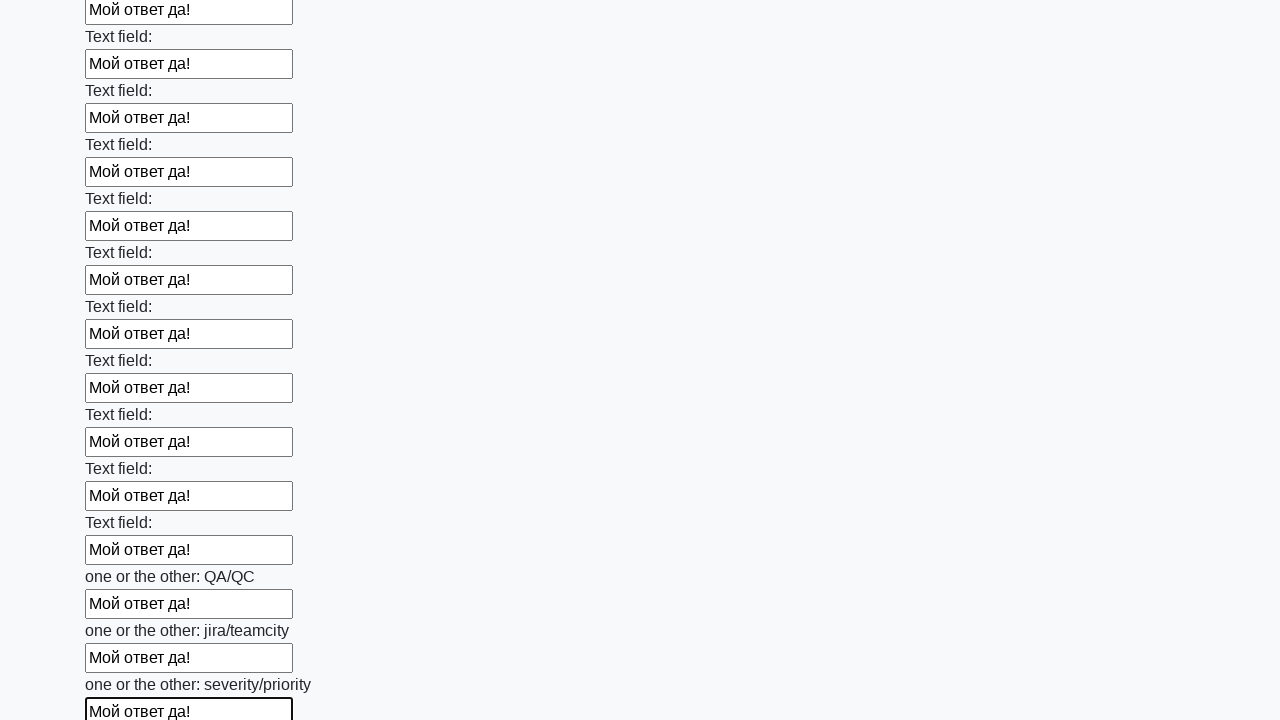

Filled input field with 'Мой ответ да!' on input >> nth=90
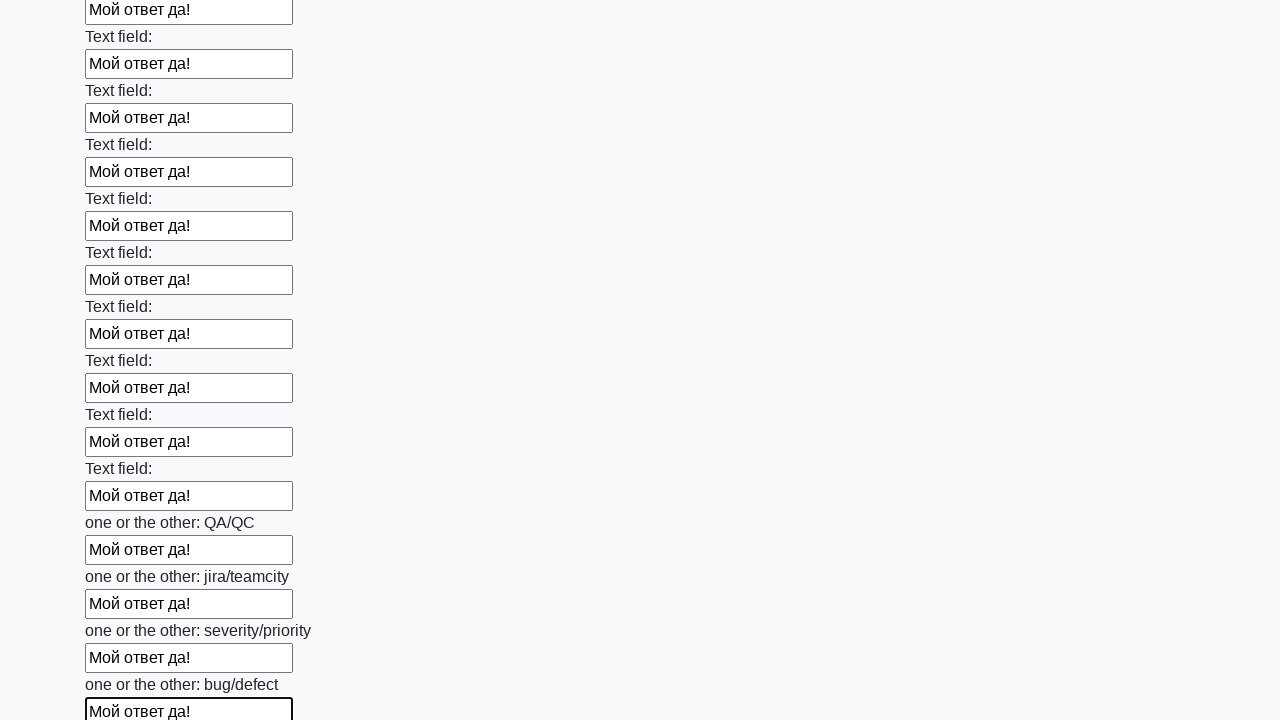

Filled input field with 'Мой ответ да!' on input >> nth=91
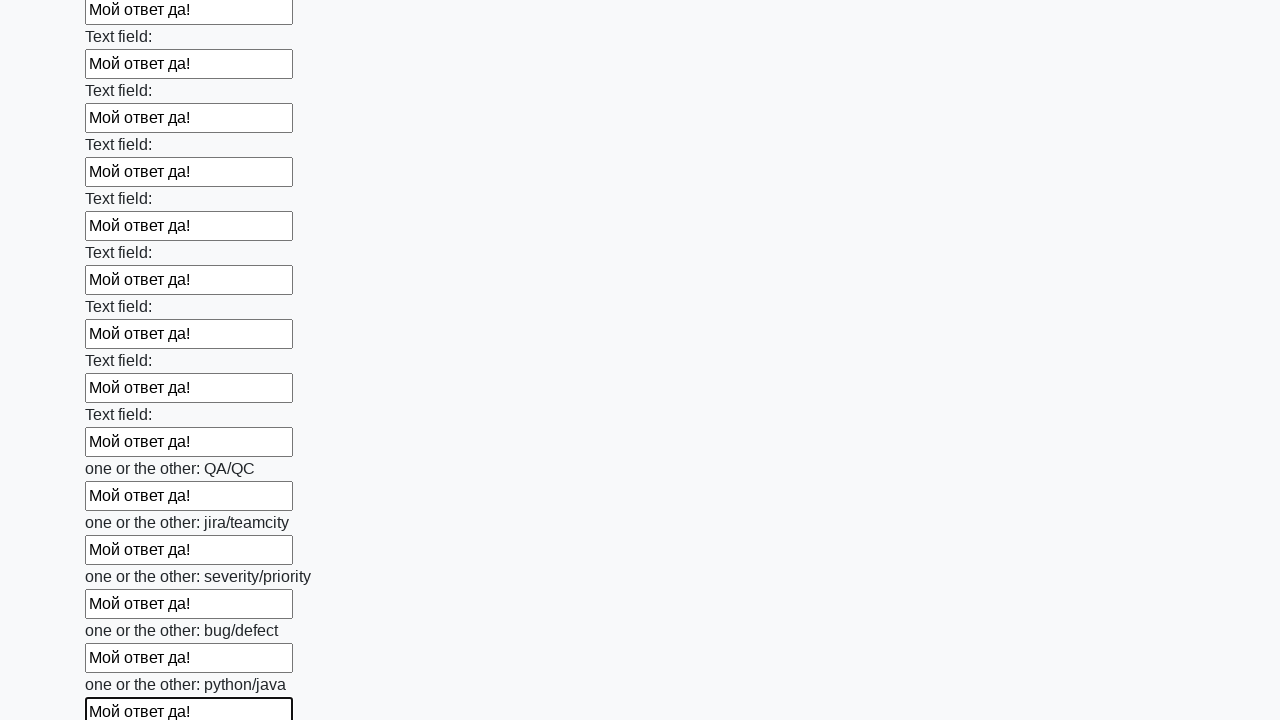

Filled input field with 'Мой ответ да!' on input >> nth=92
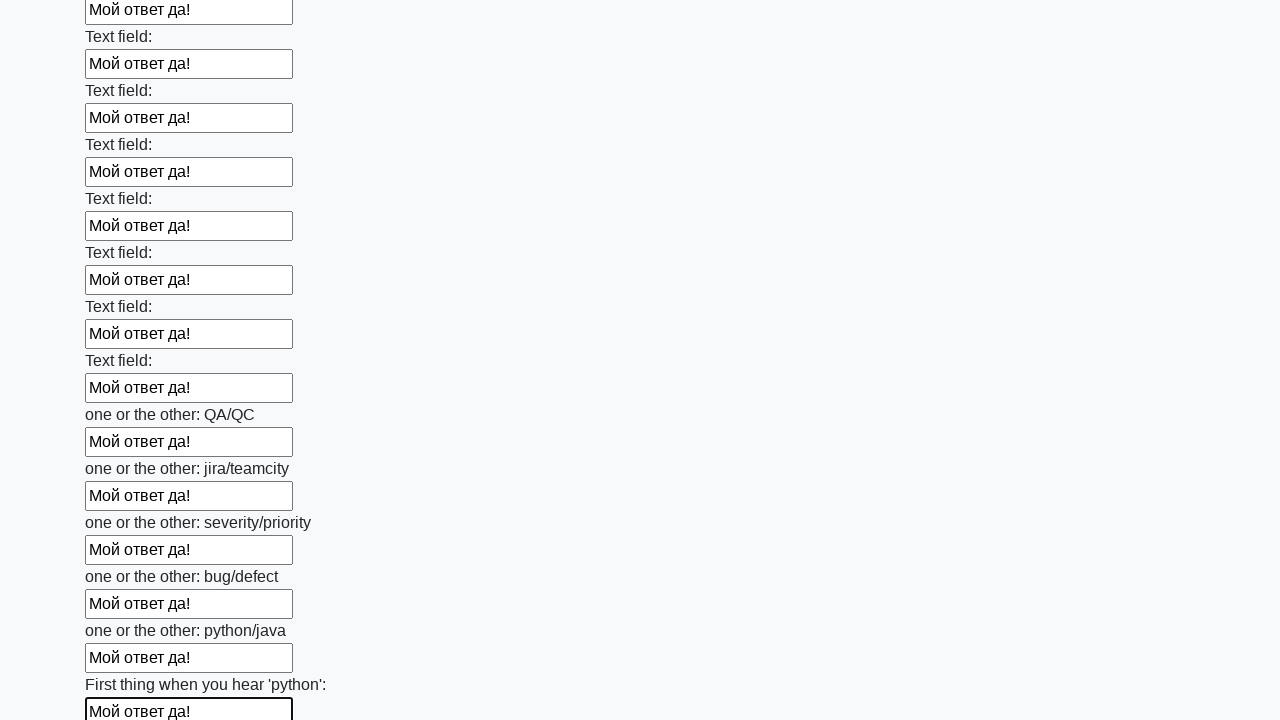

Filled input field with 'Мой ответ да!' on input >> nth=93
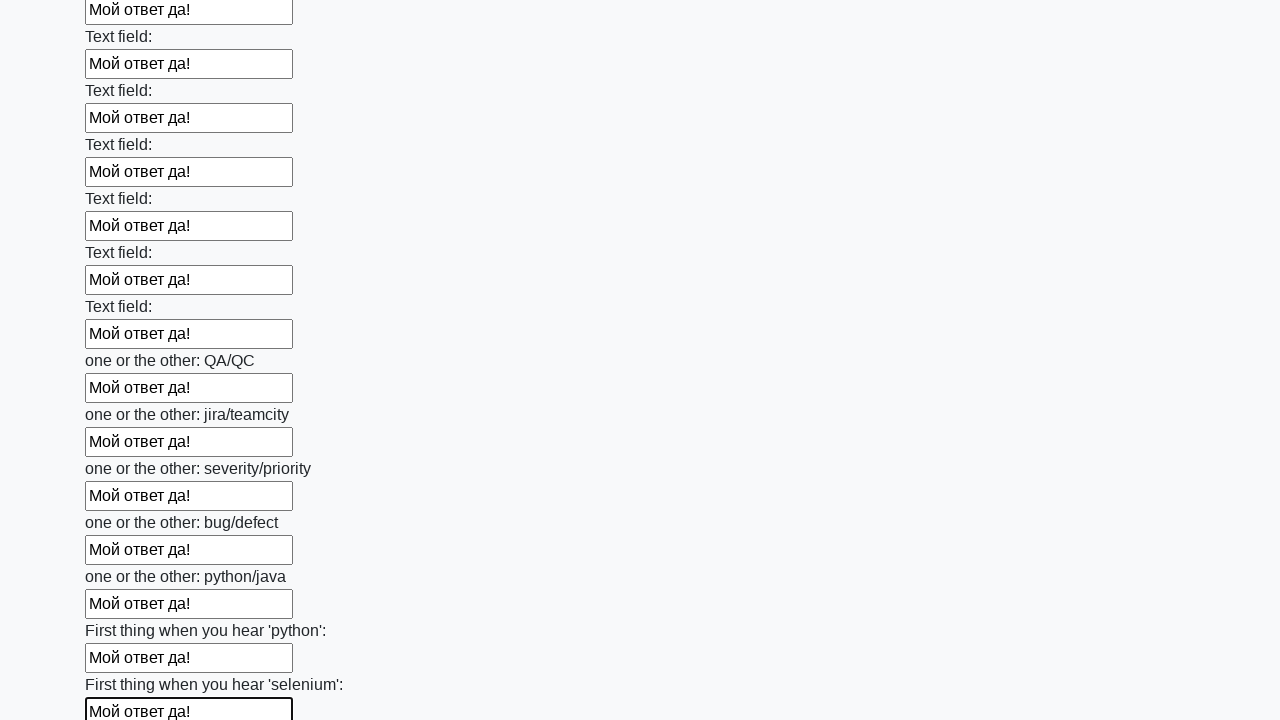

Filled input field with 'Мой ответ да!' on input >> nth=94
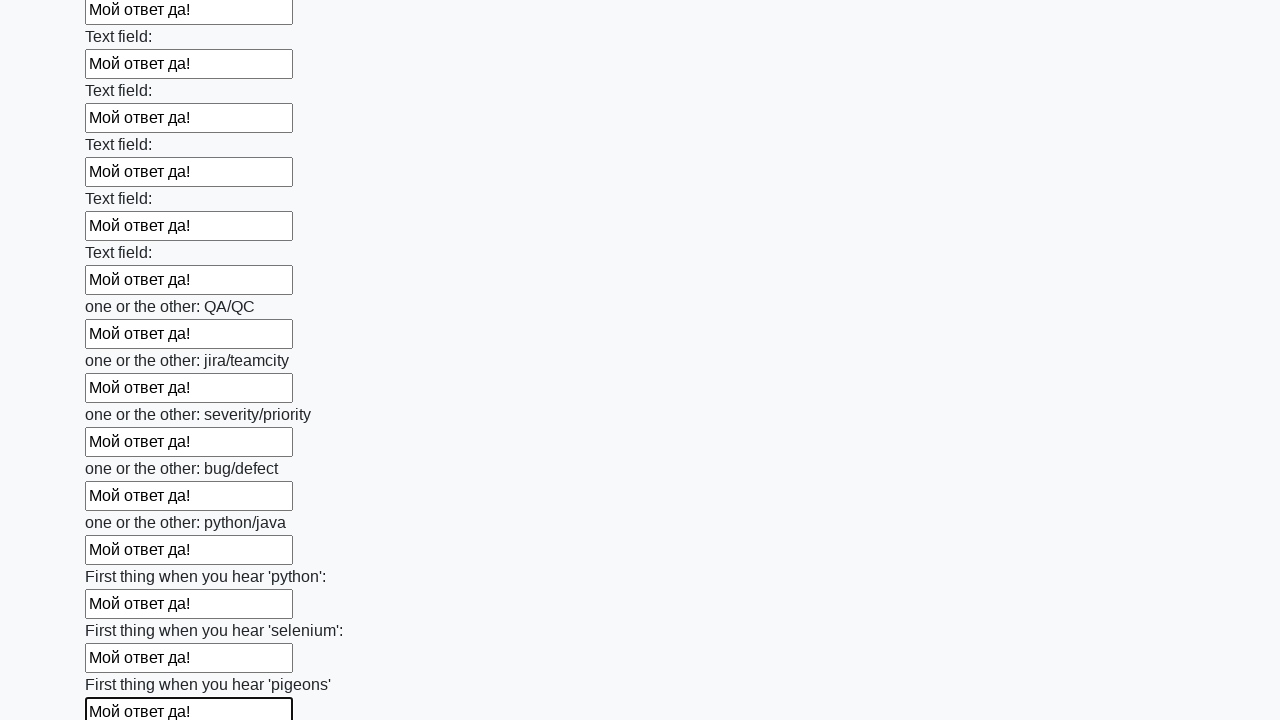

Filled input field with 'Мой ответ да!' on input >> nth=95
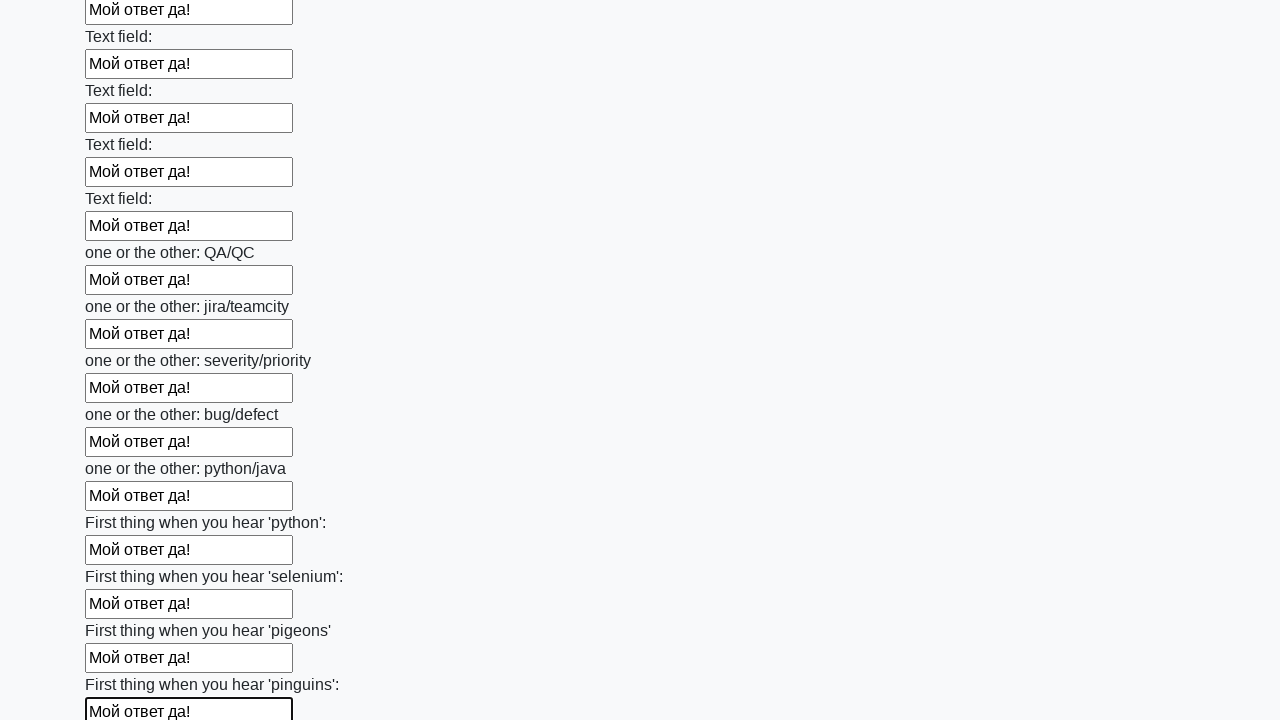

Filled input field with 'Мой ответ да!' on input >> nth=96
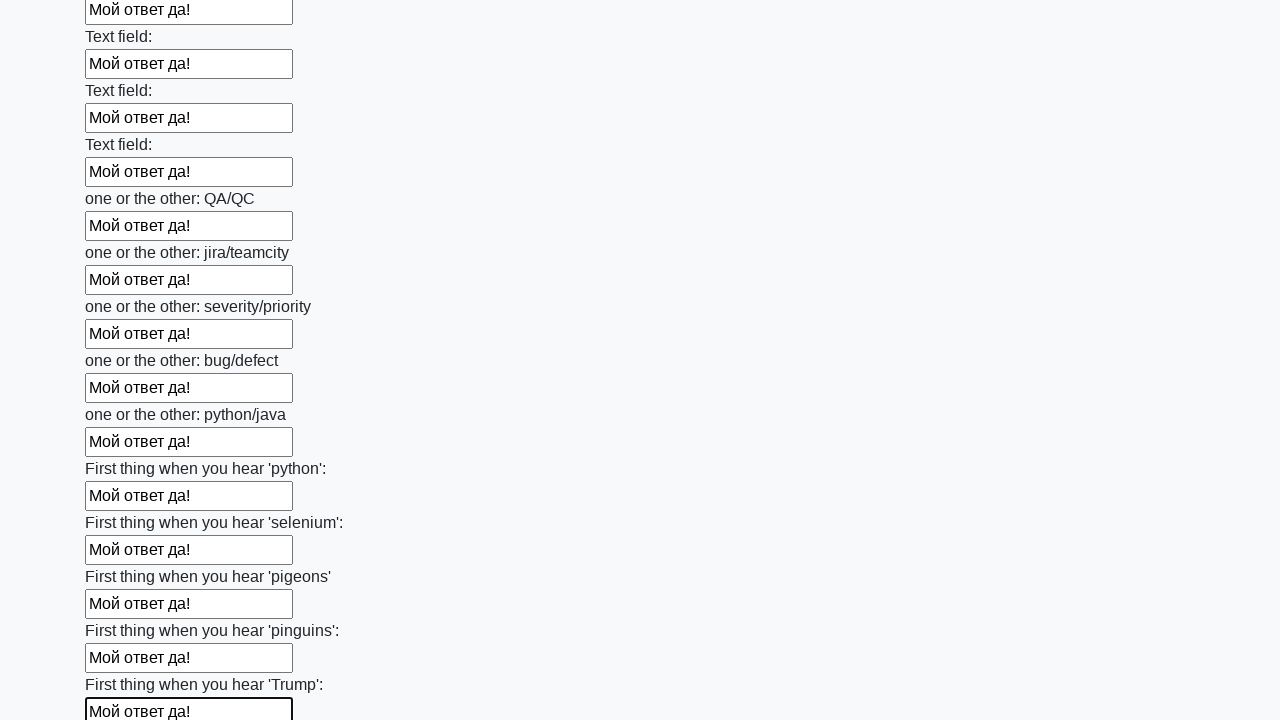

Filled input field with 'Мой ответ да!' on input >> nth=97
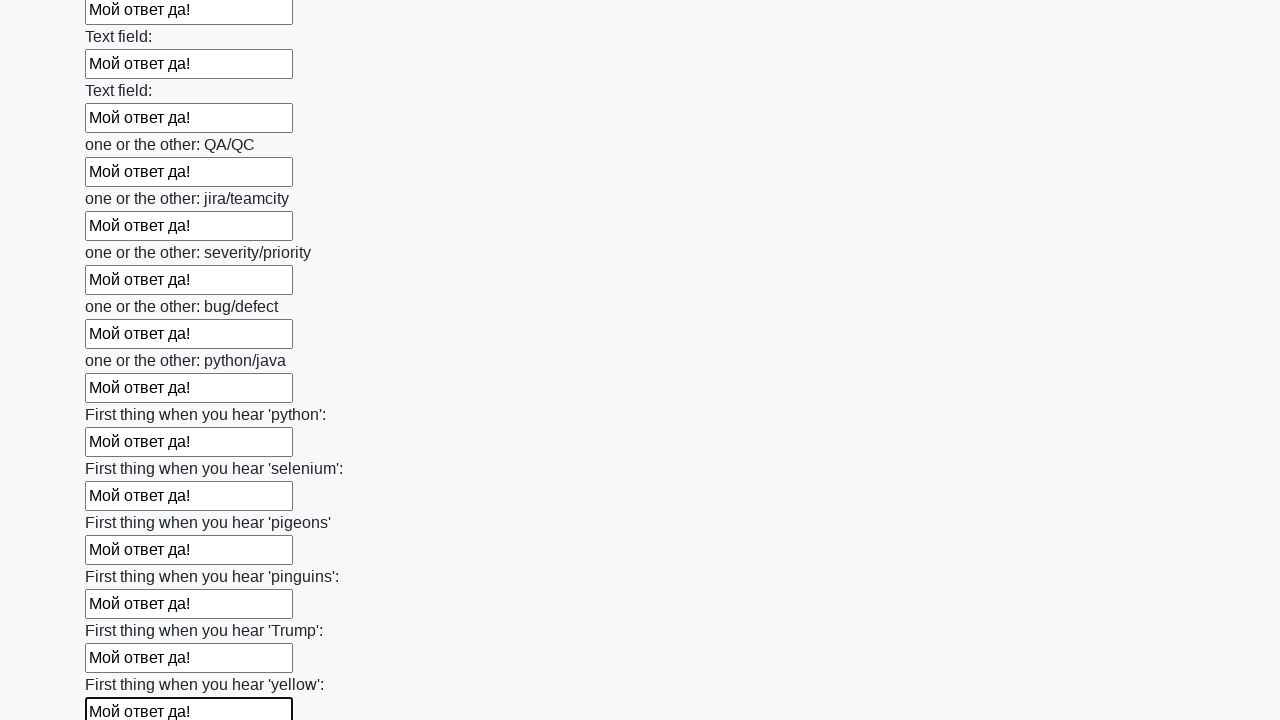

Filled input field with 'Мой ответ да!' on input >> nth=98
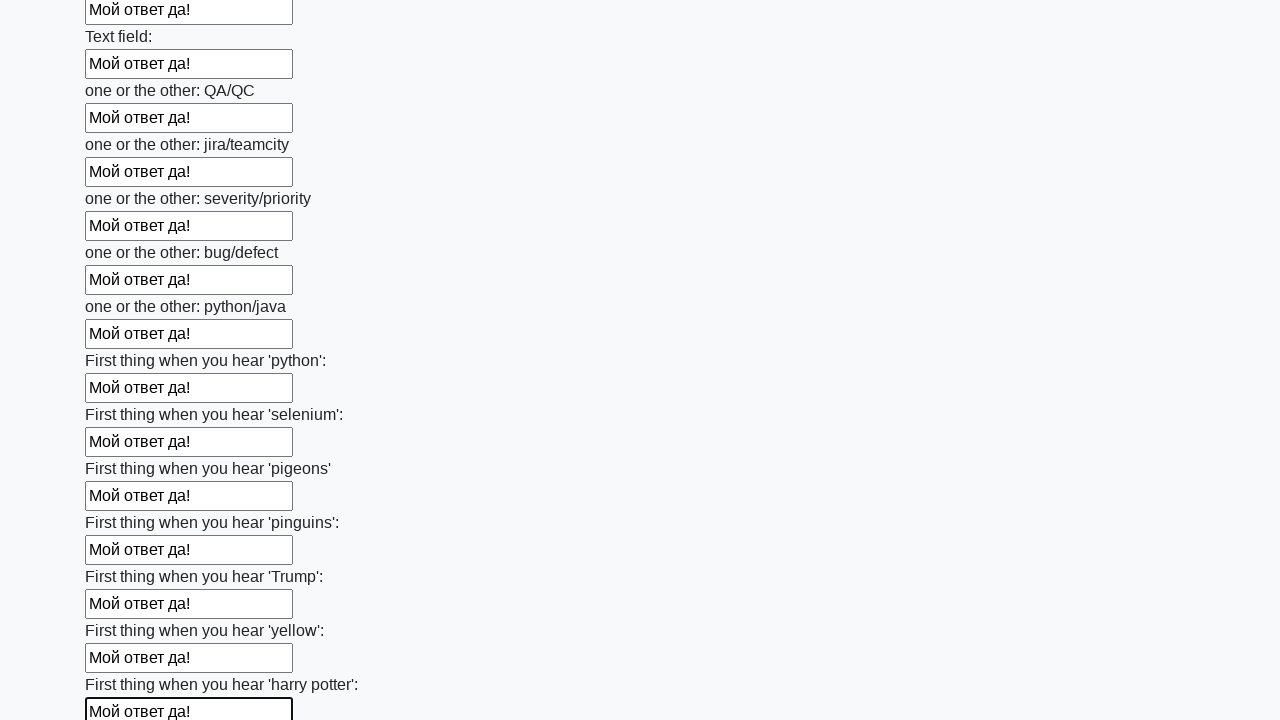

Filled input field with 'Мой ответ да!' on input >> nth=99
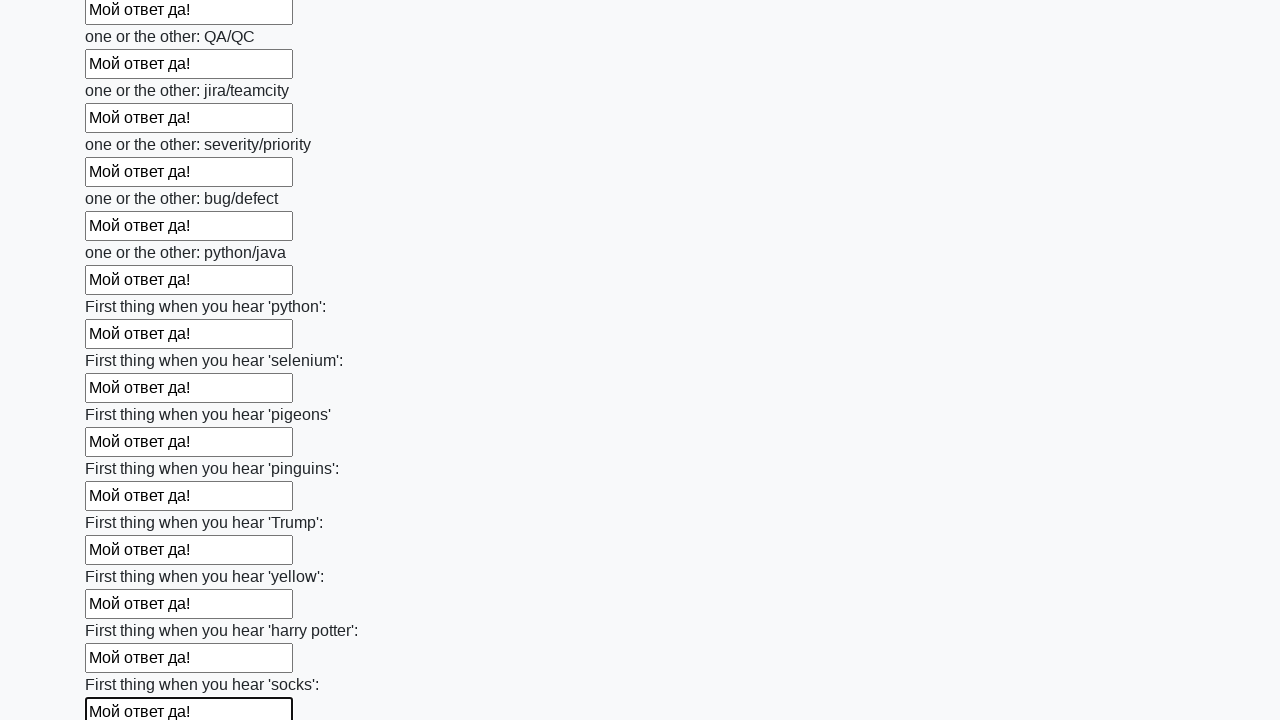

Clicked the submit button to submit the form at (123, 611) on button.btn
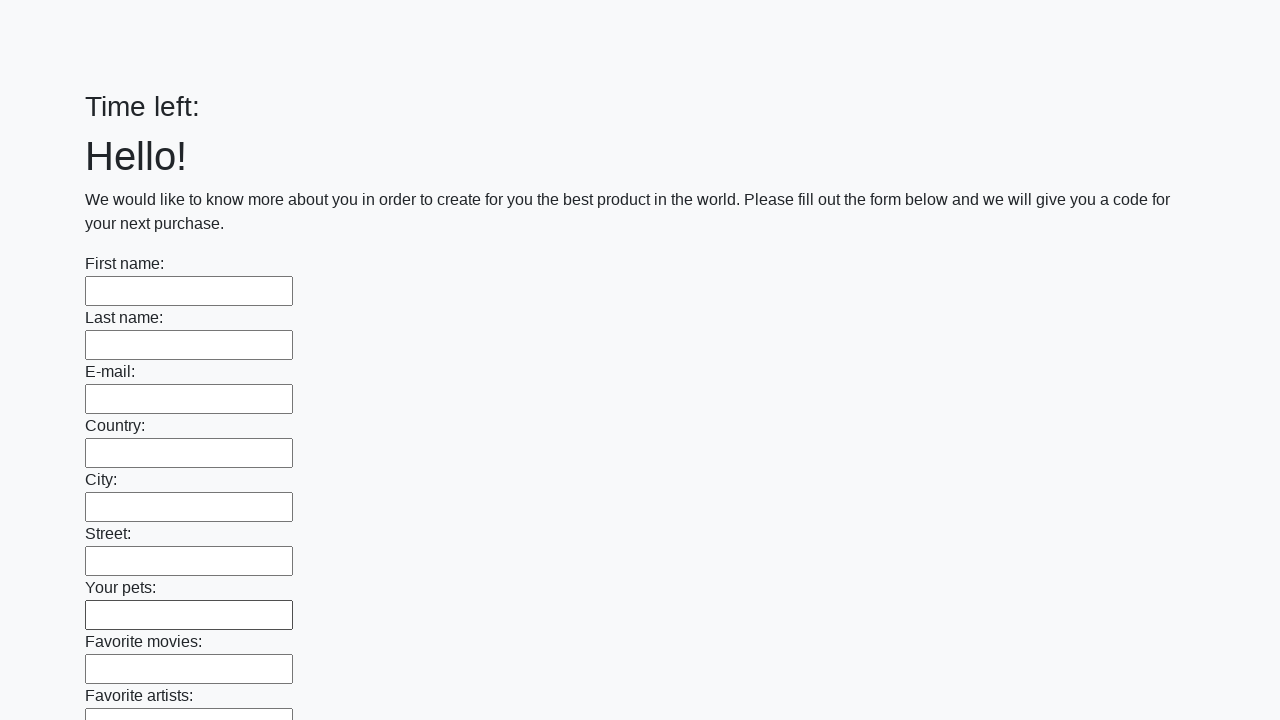

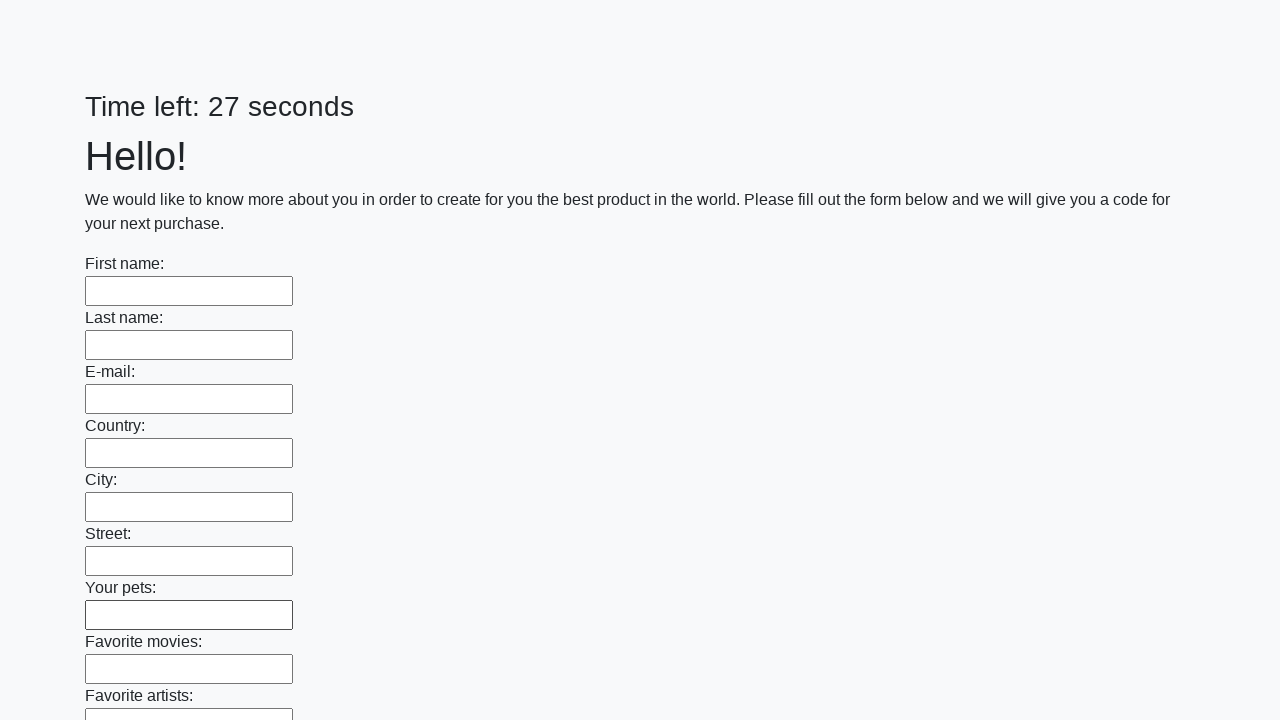